Tests date picker functionality by clicking on the date input, navigating back 78 months using the Prev button, and selecting the 15th day

Starting URL: https://kristinek.github.io/site/examples/actions

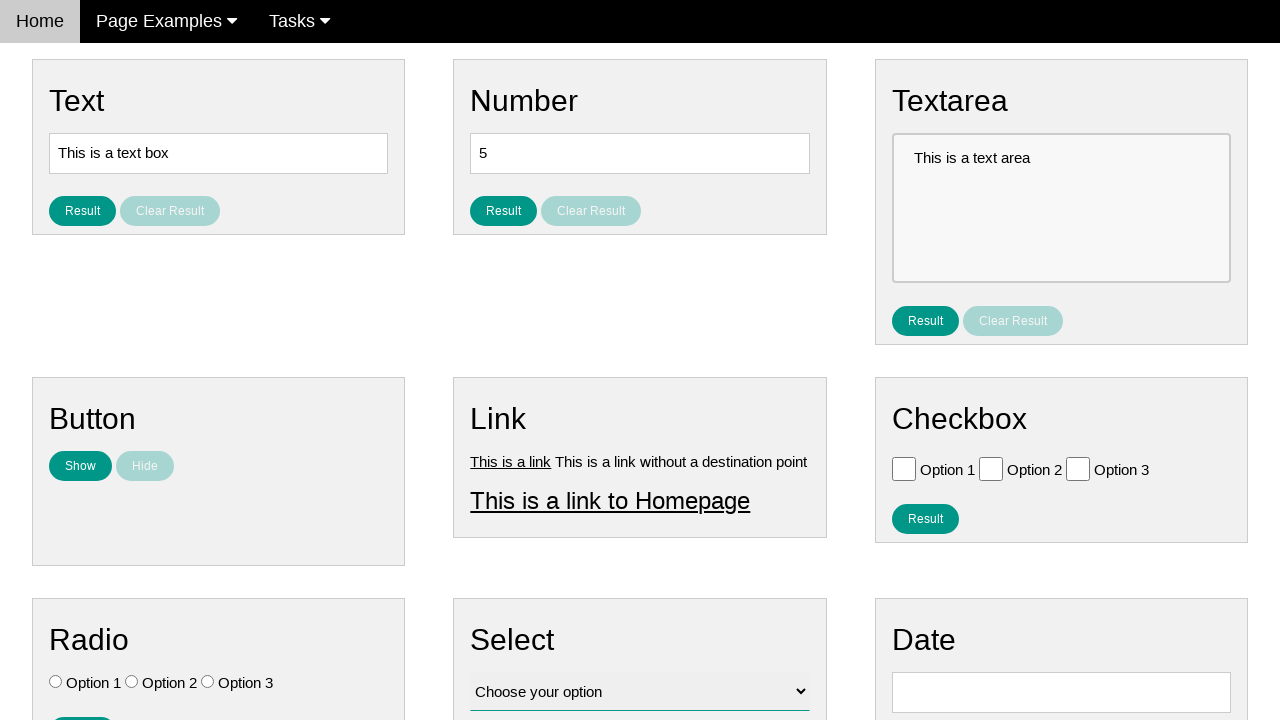

Clicked on date picker input to open calendar at (1061, 692) on #vfb-8
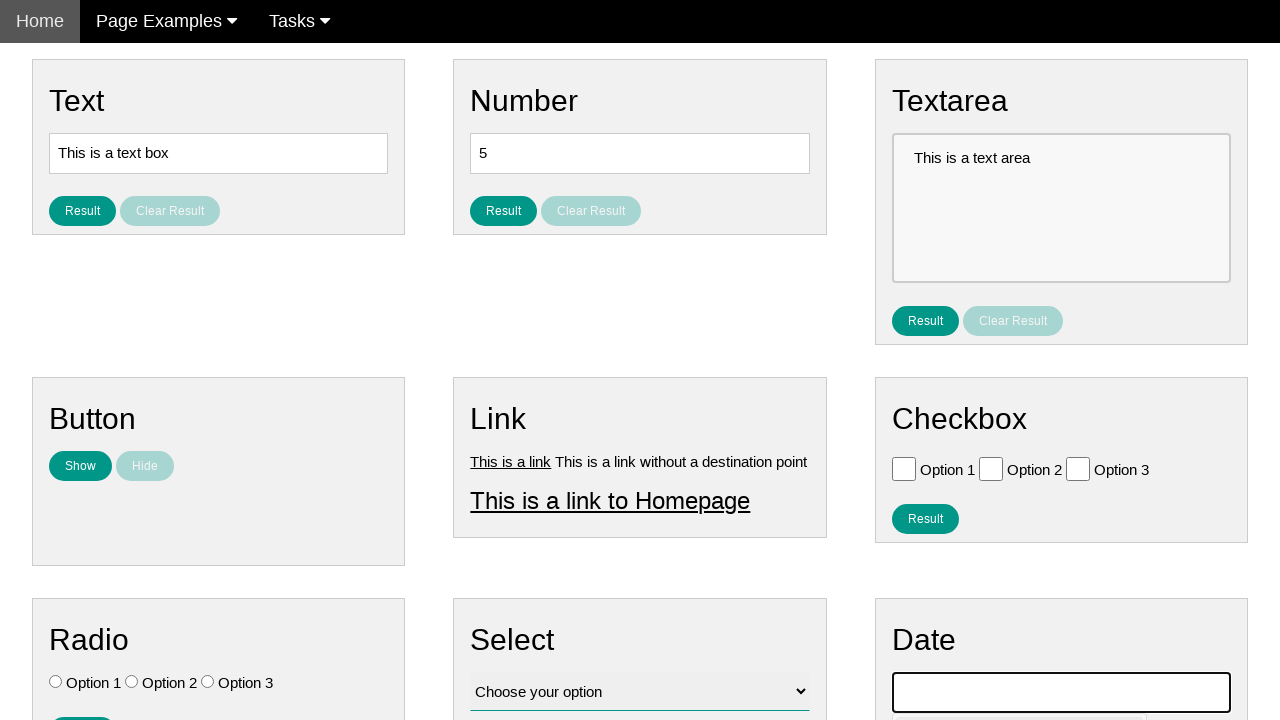

Clicked Prev button to navigate back (month 1 of 78) at (912, 408) on xpath=//span[text()='Prev']
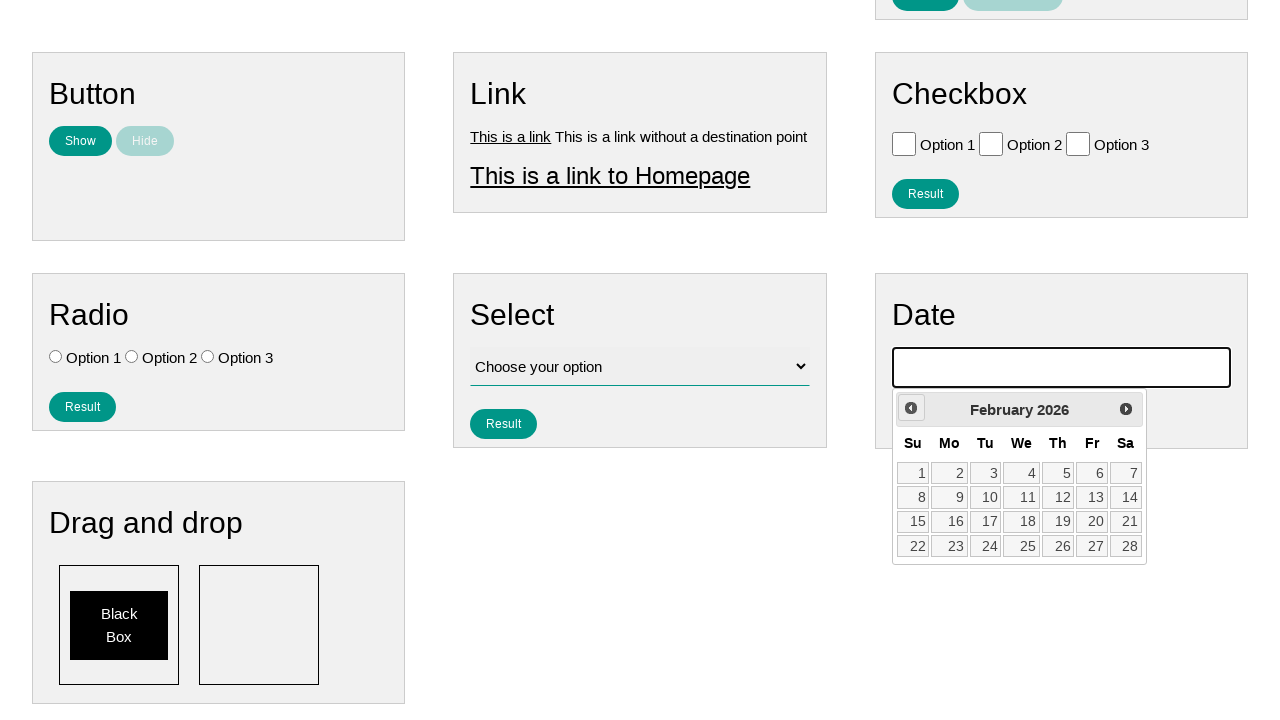

Clicked Prev button to navigate back (month 2 of 78) at (911, 408) on xpath=//span[text()='Prev']
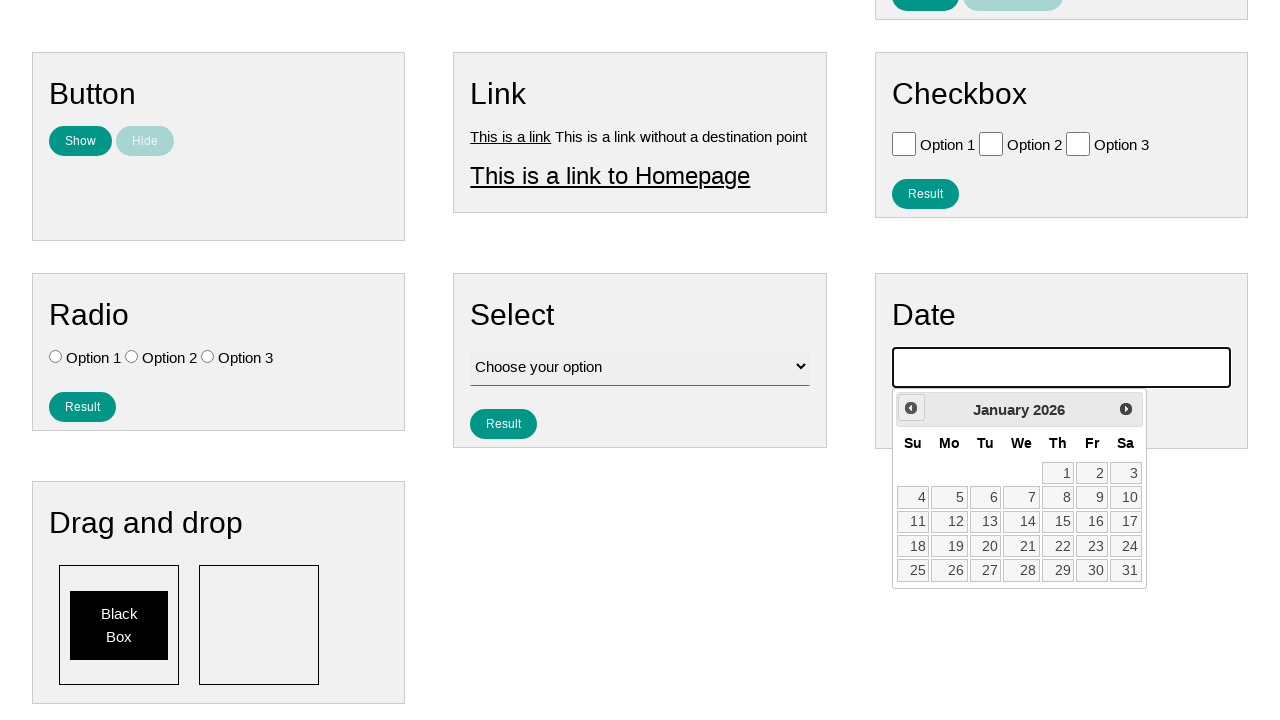

Clicked Prev button to navigate back (month 3 of 78) at (911, 408) on xpath=//span[text()='Prev']
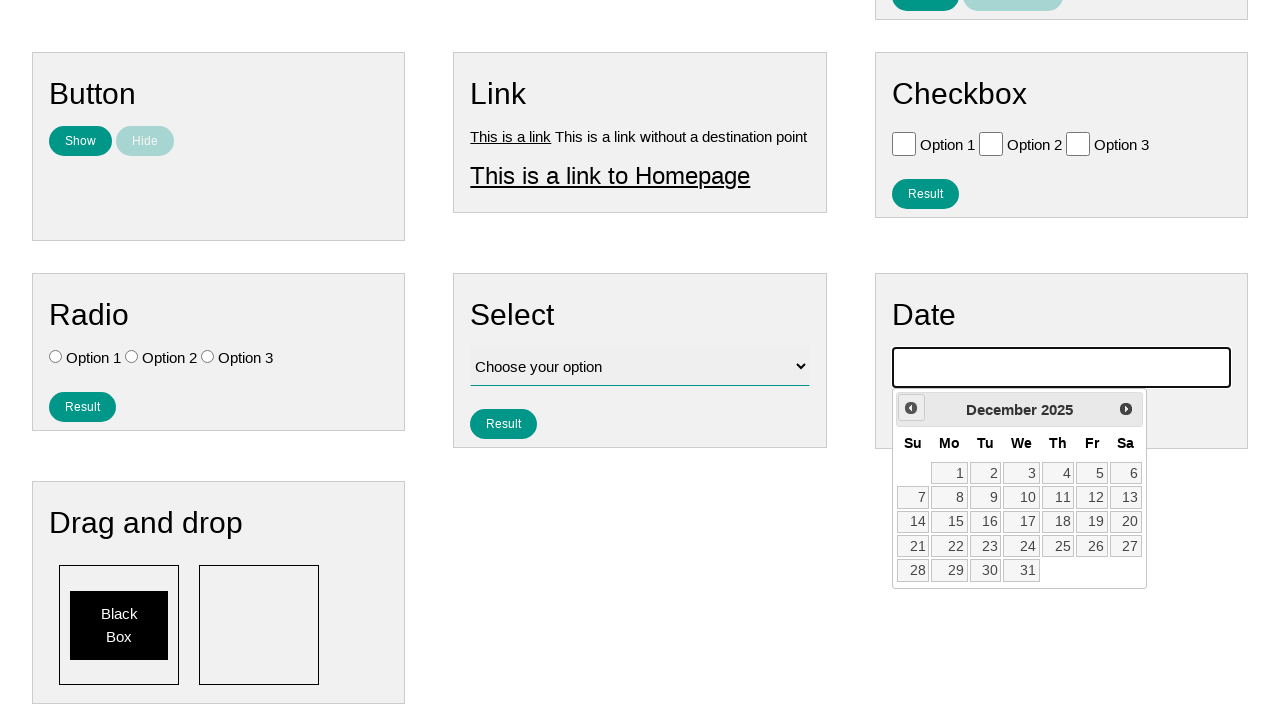

Clicked Prev button to navigate back (month 4 of 78) at (911, 408) on xpath=//span[text()='Prev']
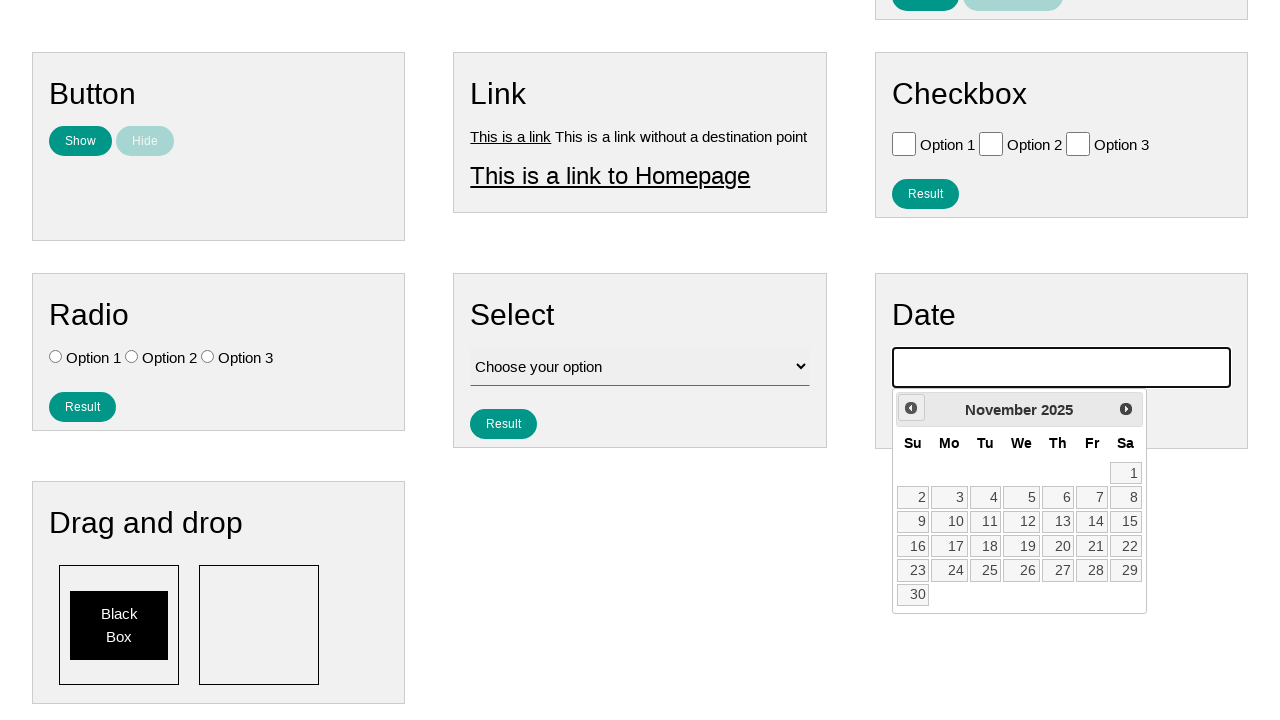

Clicked Prev button to navigate back (month 5 of 78) at (911, 408) on xpath=//span[text()='Prev']
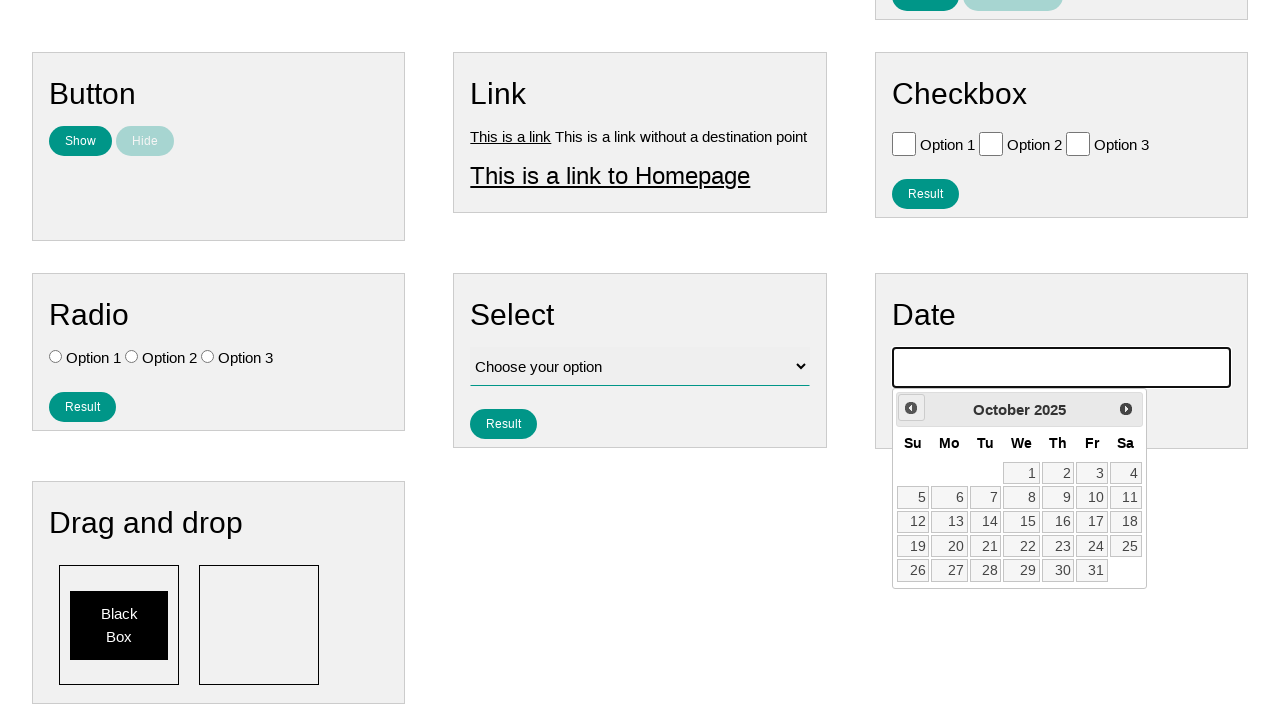

Clicked Prev button to navigate back (month 6 of 78) at (911, 408) on xpath=//span[text()='Prev']
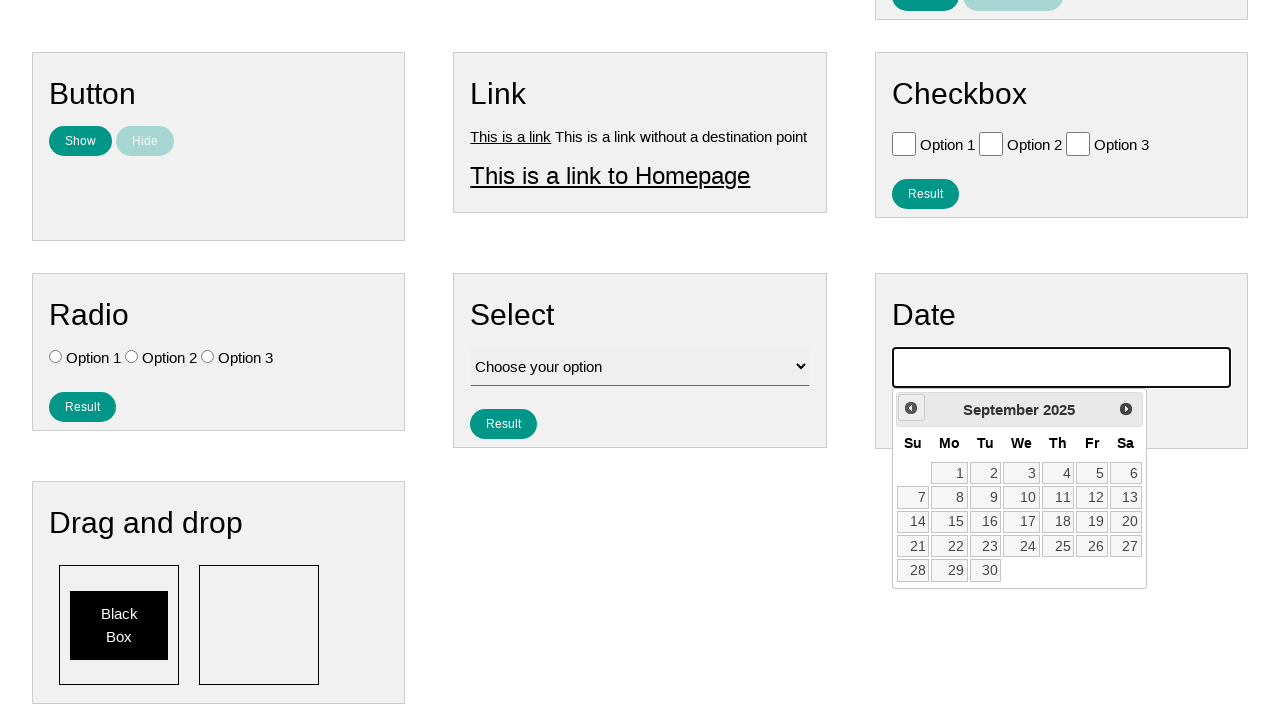

Clicked Prev button to navigate back (month 7 of 78) at (911, 408) on xpath=//span[text()='Prev']
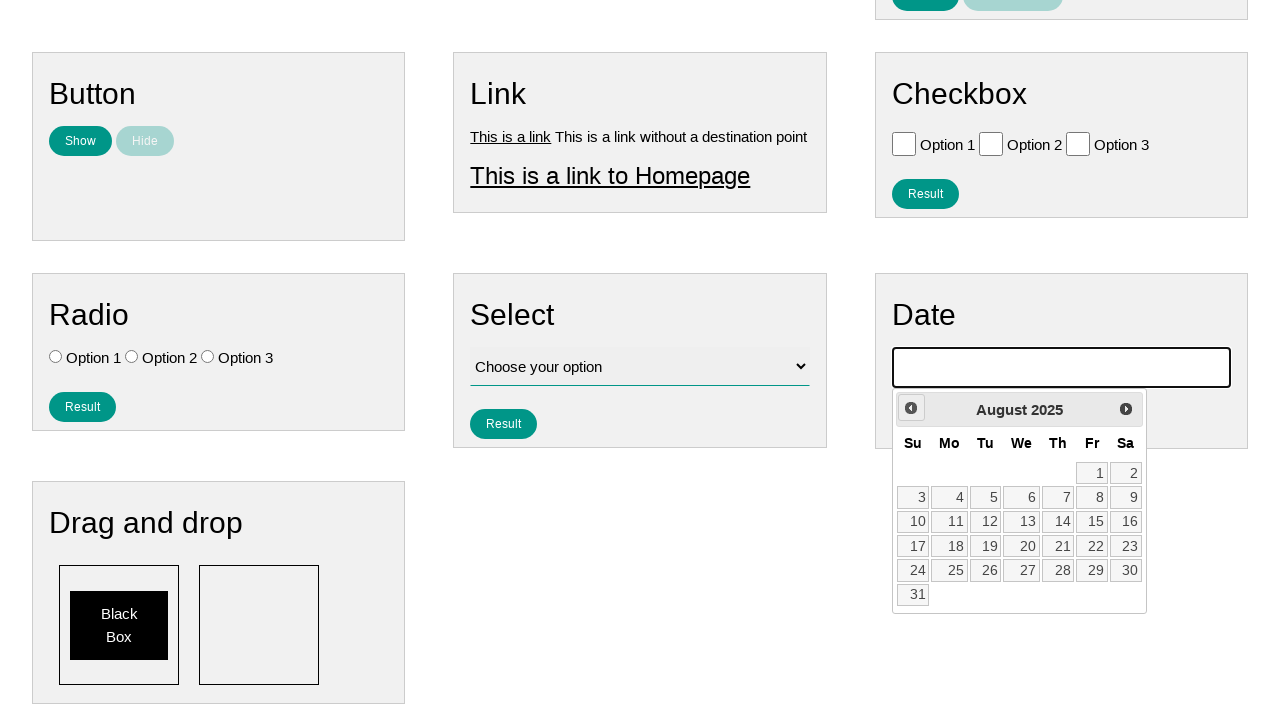

Clicked Prev button to navigate back (month 8 of 78) at (911, 408) on xpath=//span[text()='Prev']
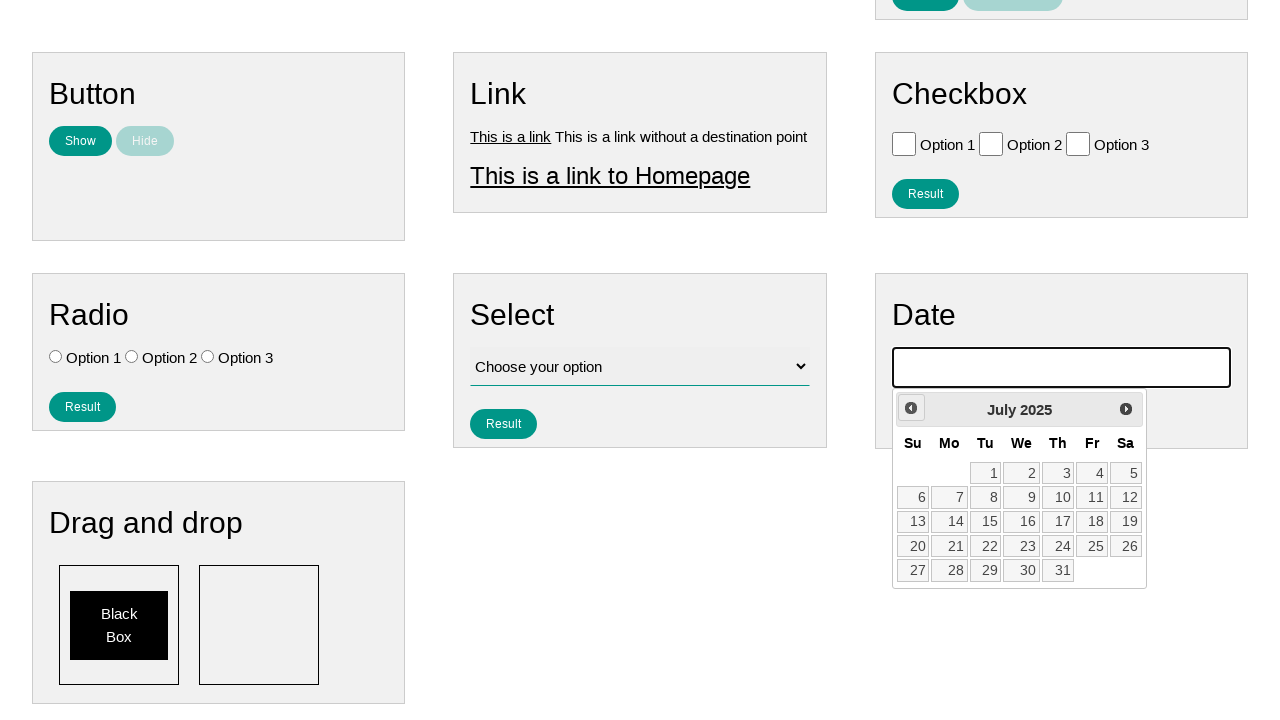

Clicked Prev button to navigate back (month 9 of 78) at (911, 408) on xpath=//span[text()='Prev']
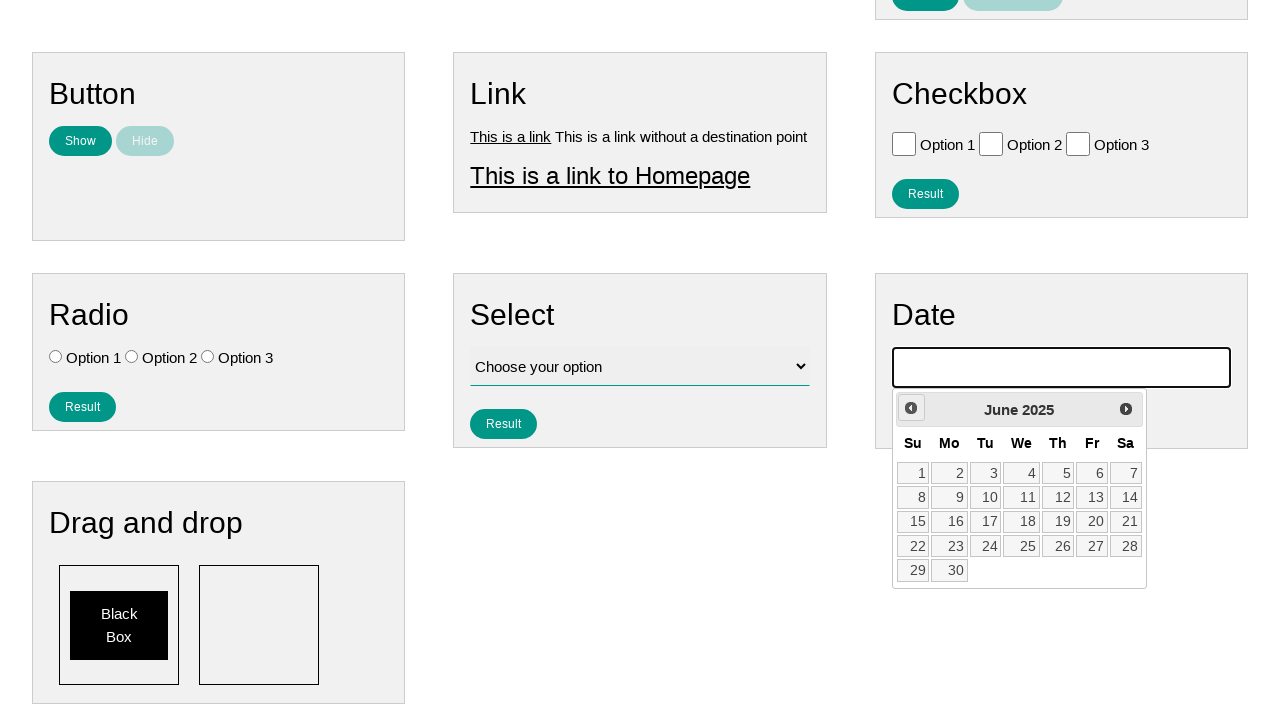

Clicked Prev button to navigate back (month 10 of 78) at (911, 408) on xpath=//span[text()='Prev']
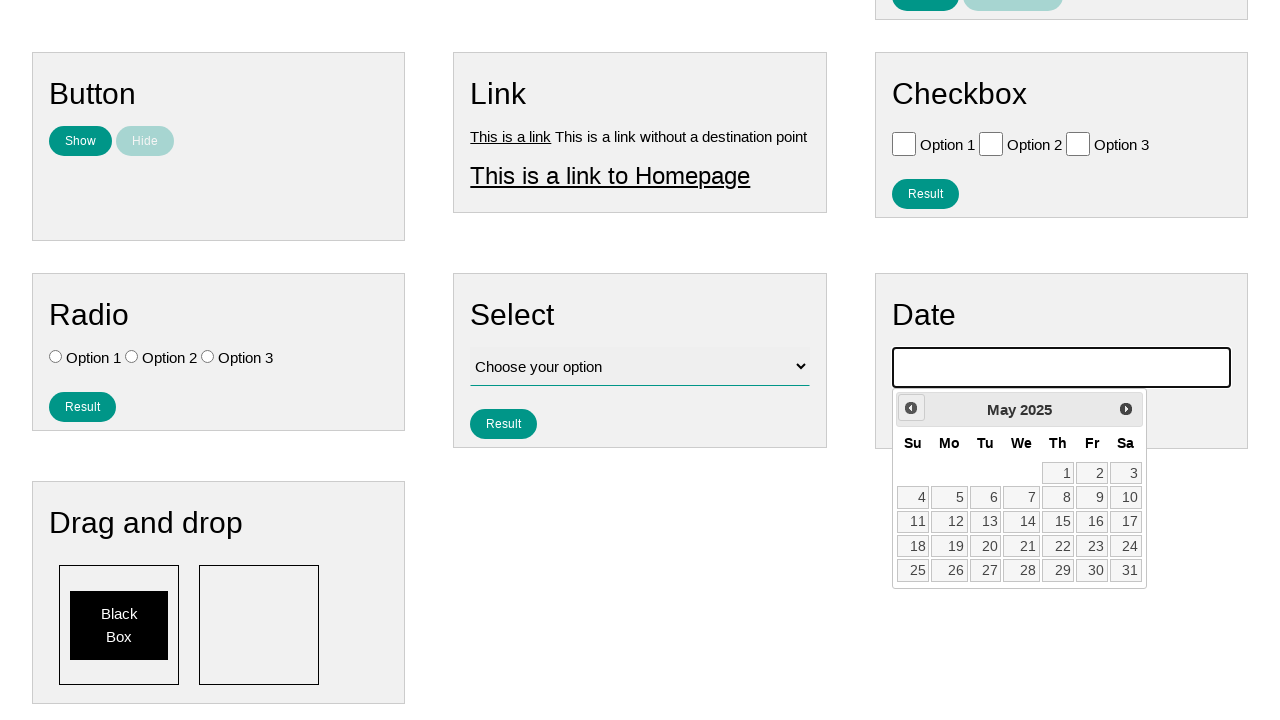

Clicked Prev button to navigate back (month 11 of 78) at (911, 408) on xpath=//span[text()='Prev']
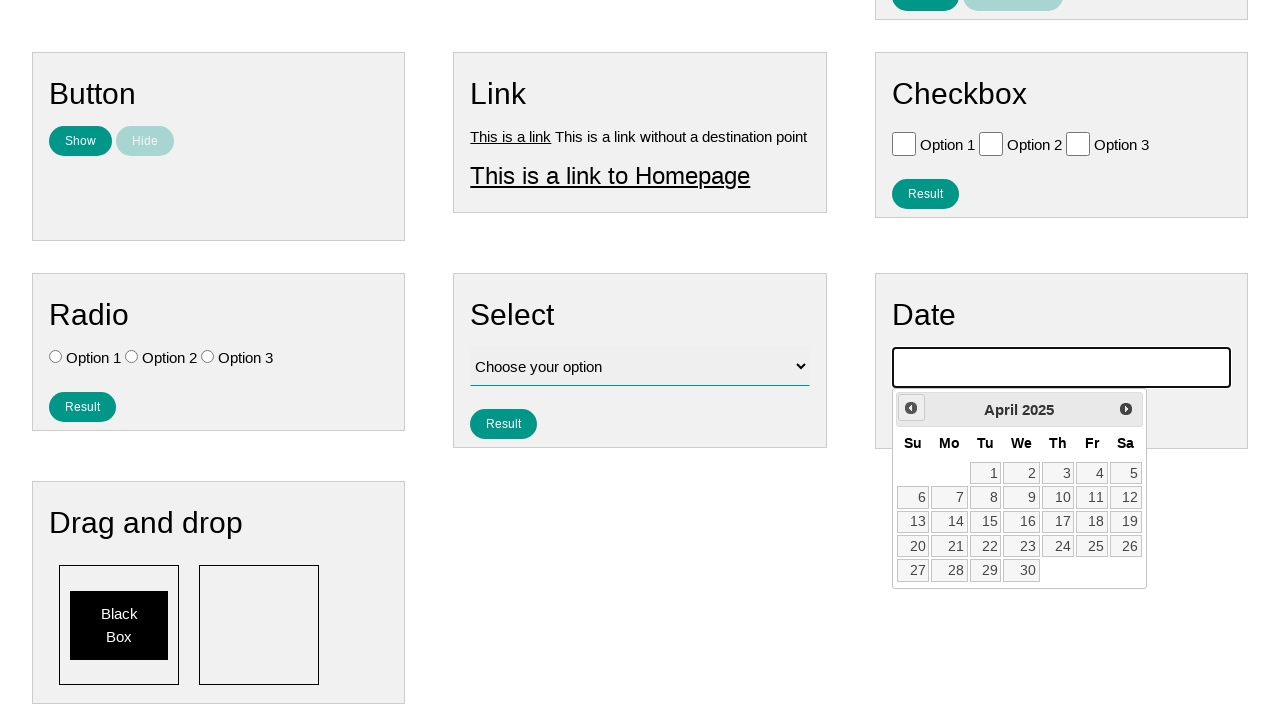

Clicked Prev button to navigate back (month 12 of 78) at (911, 408) on xpath=//span[text()='Prev']
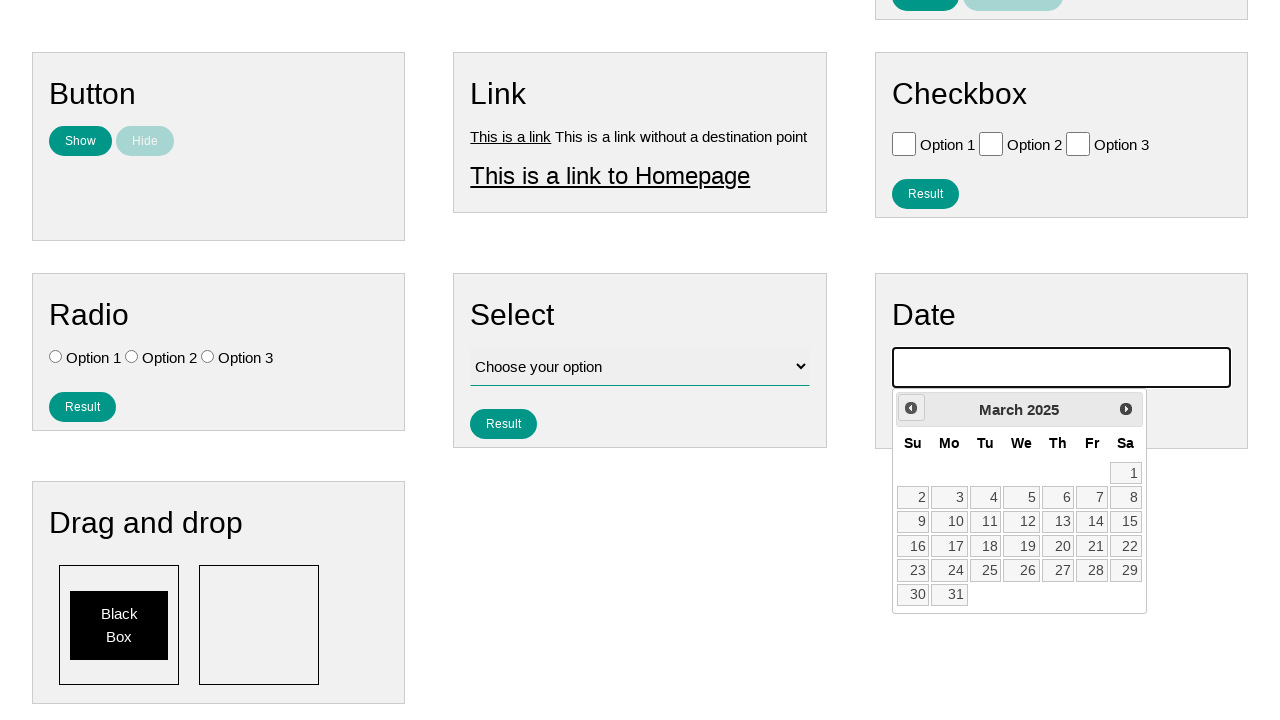

Clicked Prev button to navigate back (month 13 of 78) at (911, 408) on xpath=//span[text()='Prev']
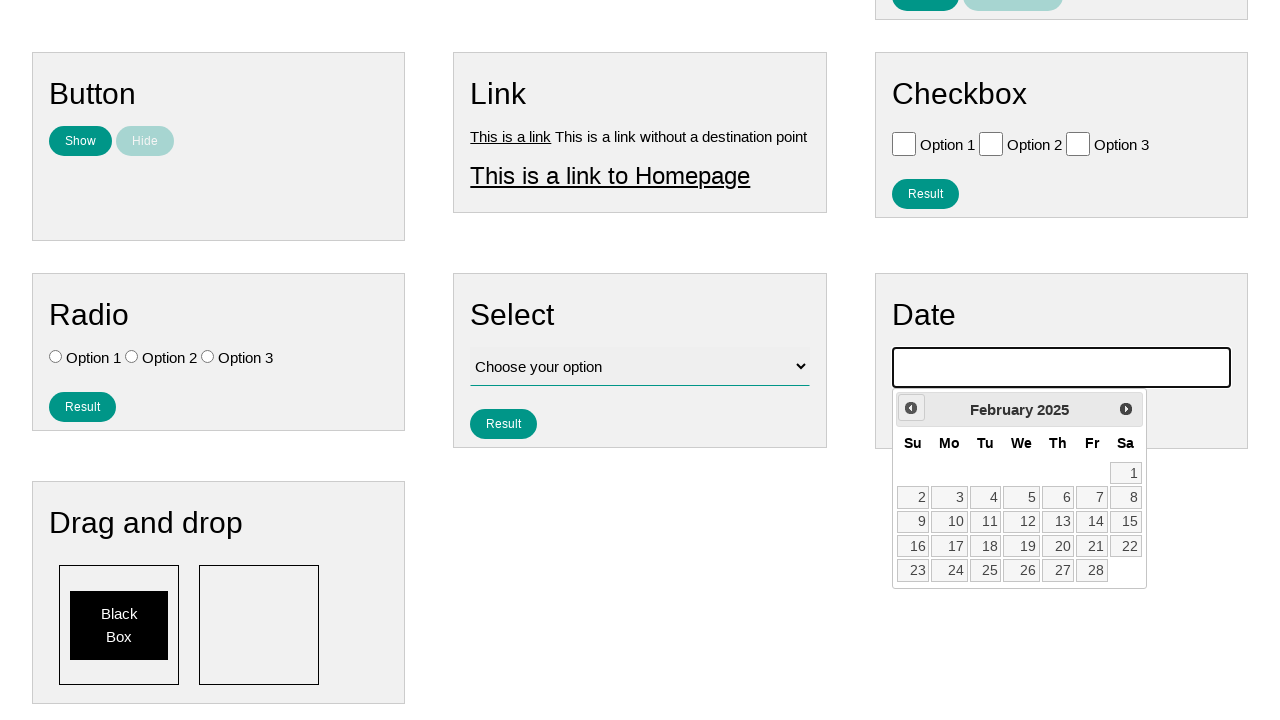

Clicked Prev button to navigate back (month 14 of 78) at (911, 408) on xpath=//span[text()='Prev']
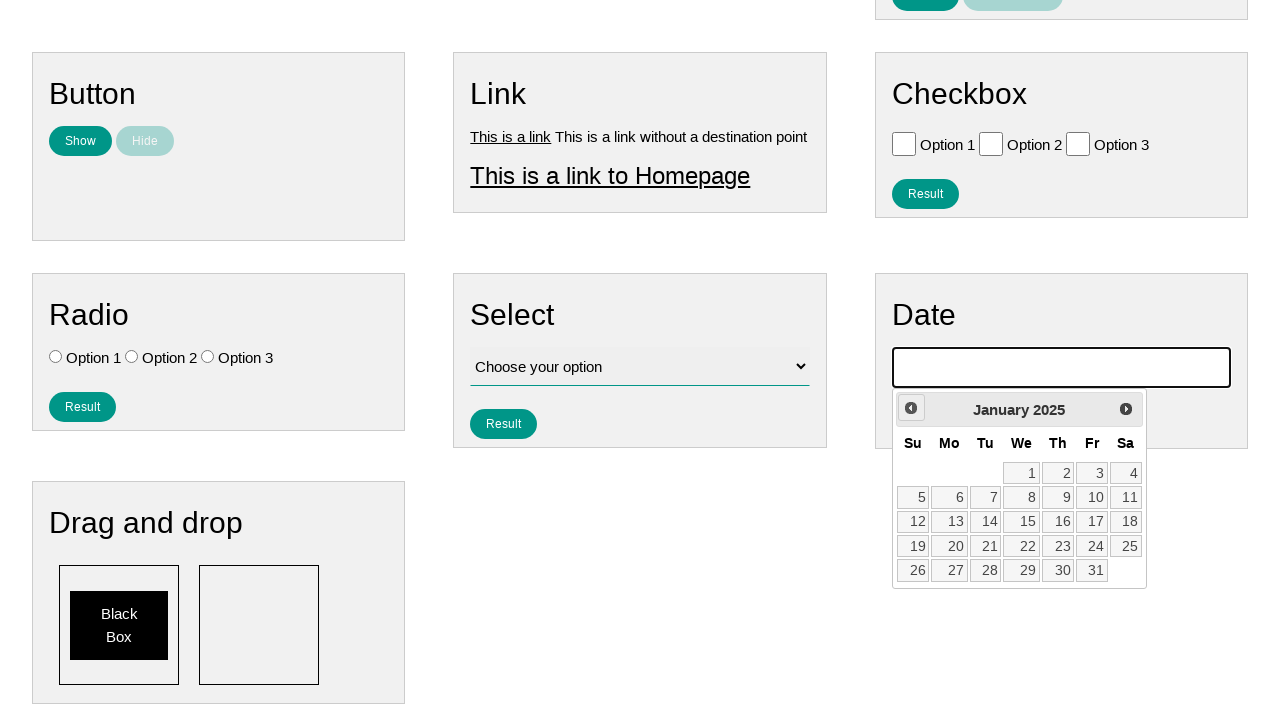

Clicked Prev button to navigate back (month 15 of 78) at (911, 408) on xpath=//span[text()='Prev']
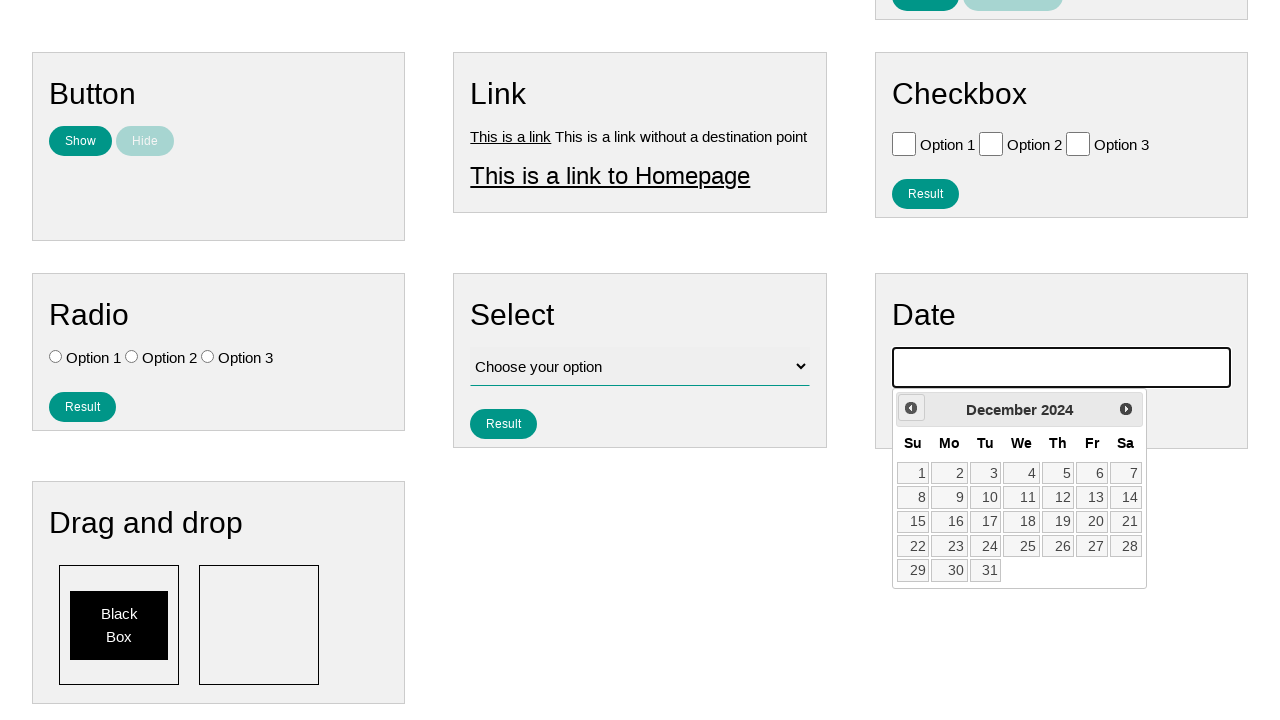

Clicked Prev button to navigate back (month 16 of 78) at (911, 408) on xpath=//span[text()='Prev']
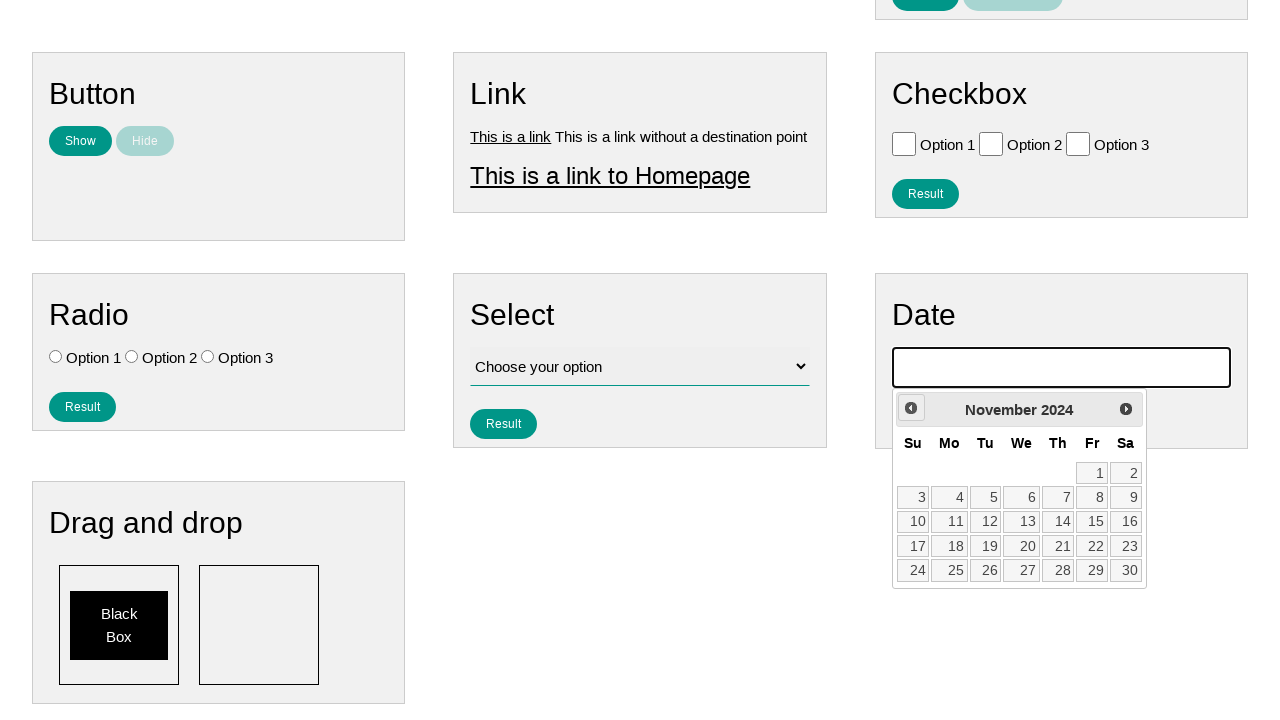

Clicked Prev button to navigate back (month 17 of 78) at (911, 408) on xpath=//span[text()='Prev']
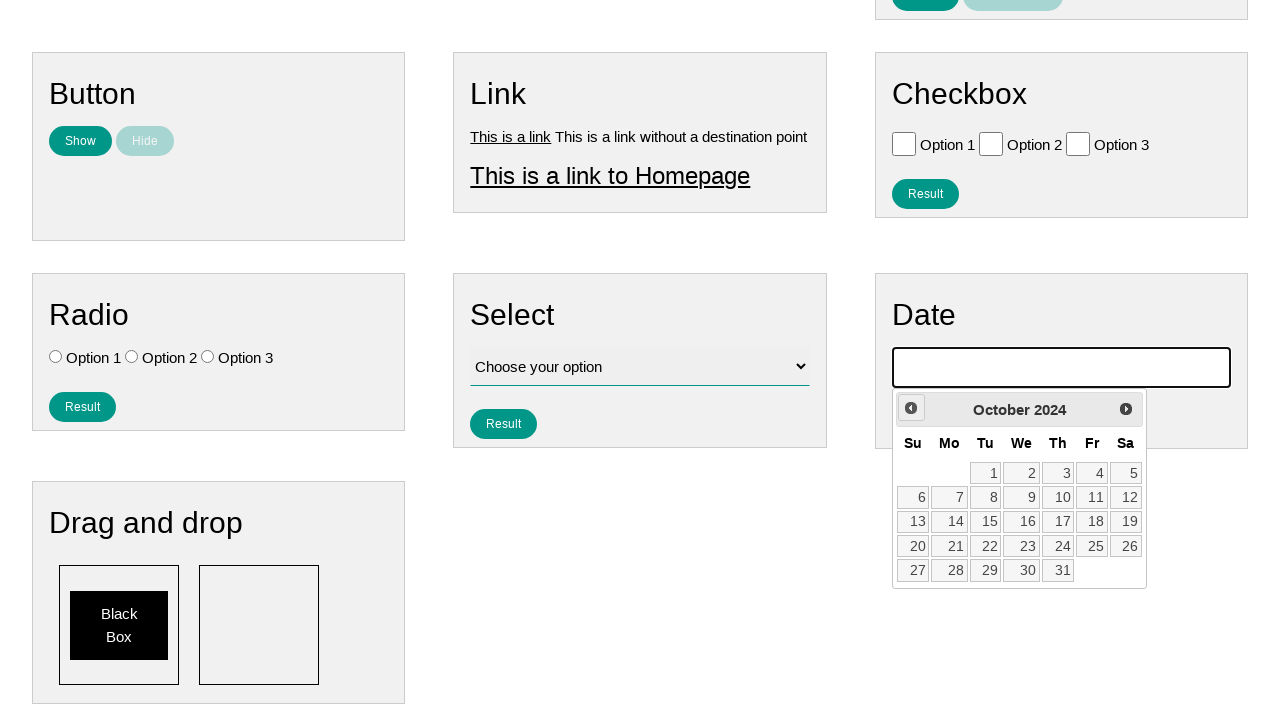

Clicked Prev button to navigate back (month 18 of 78) at (911, 408) on xpath=//span[text()='Prev']
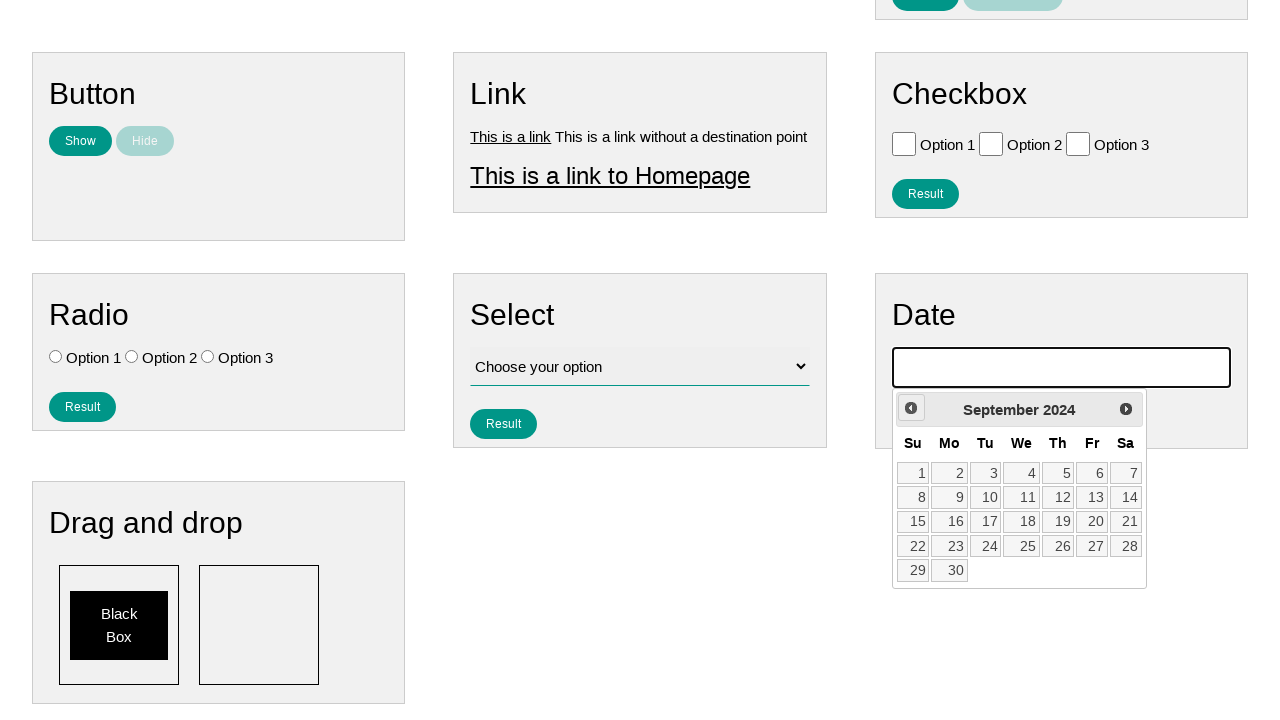

Clicked Prev button to navigate back (month 19 of 78) at (911, 408) on xpath=//span[text()='Prev']
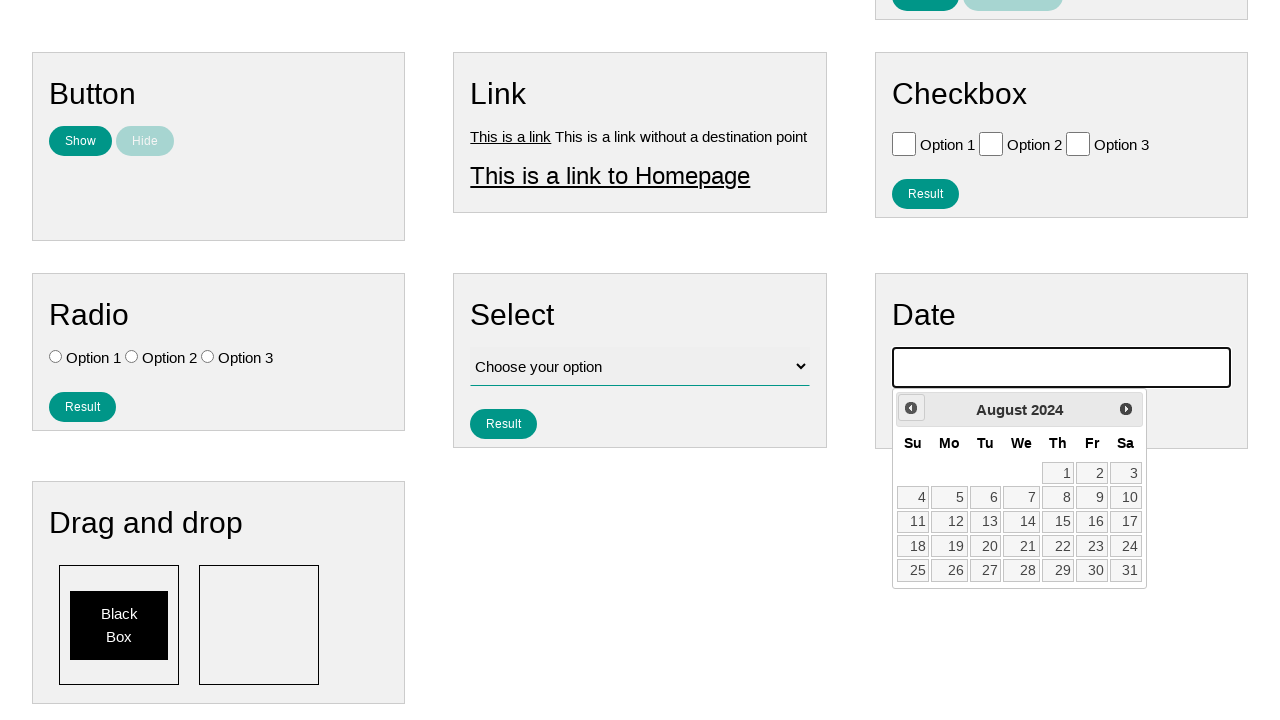

Clicked Prev button to navigate back (month 20 of 78) at (911, 408) on xpath=//span[text()='Prev']
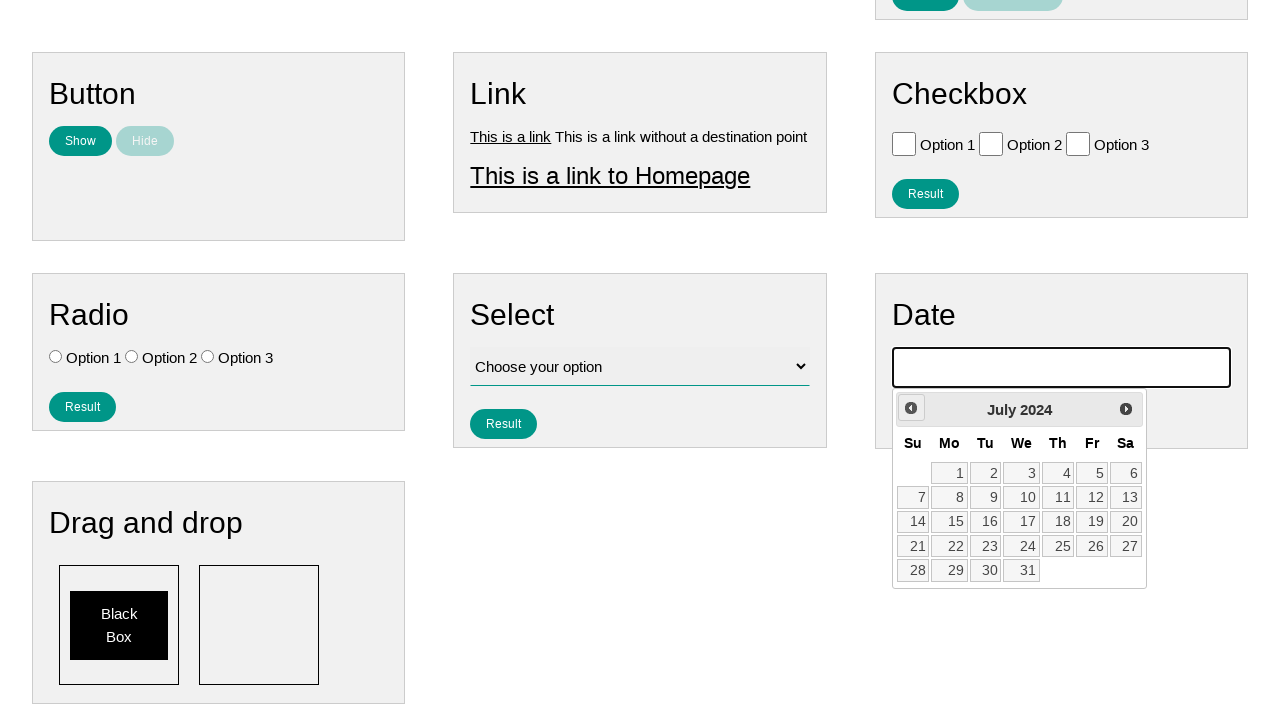

Clicked Prev button to navigate back (month 21 of 78) at (911, 408) on xpath=//span[text()='Prev']
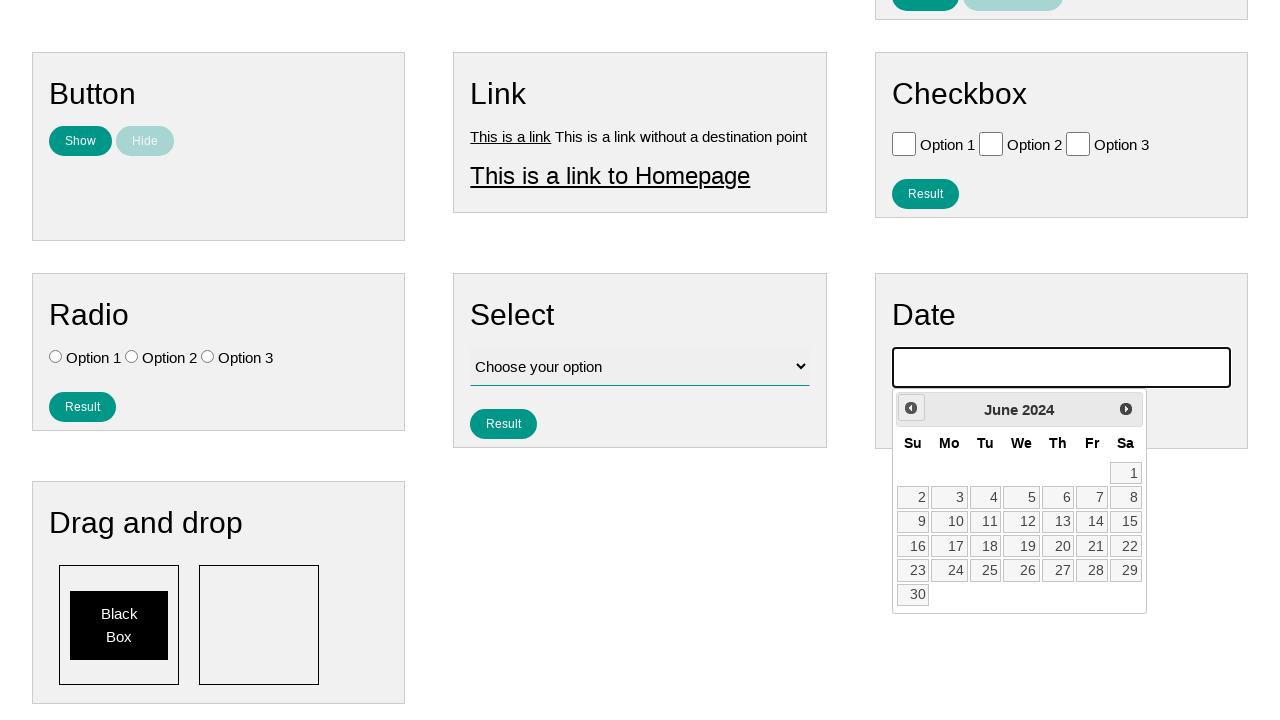

Clicked Prev button to navigate back (month 22 of 78) at (911, 408) on xpath=//span[text()='Prev']
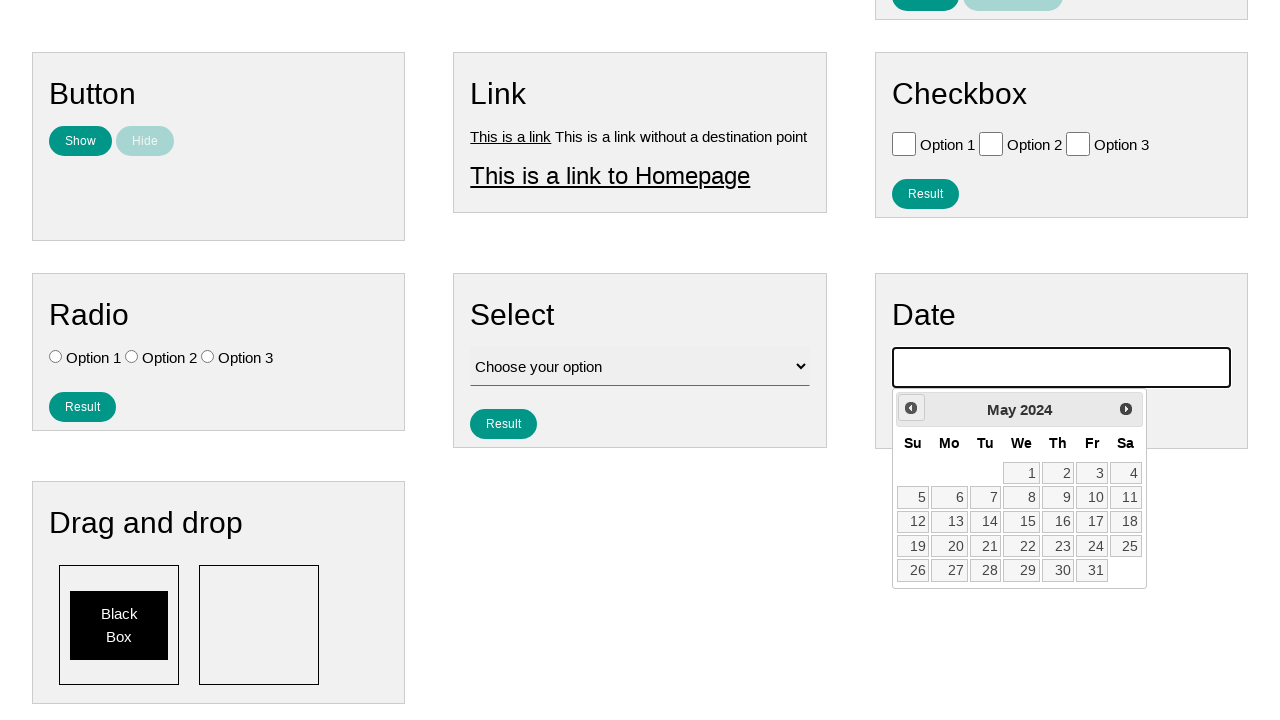

Clicked Prev button to navigate back (month 23 of 78) at (911, 408) on xpath=//span[text()='Prev']
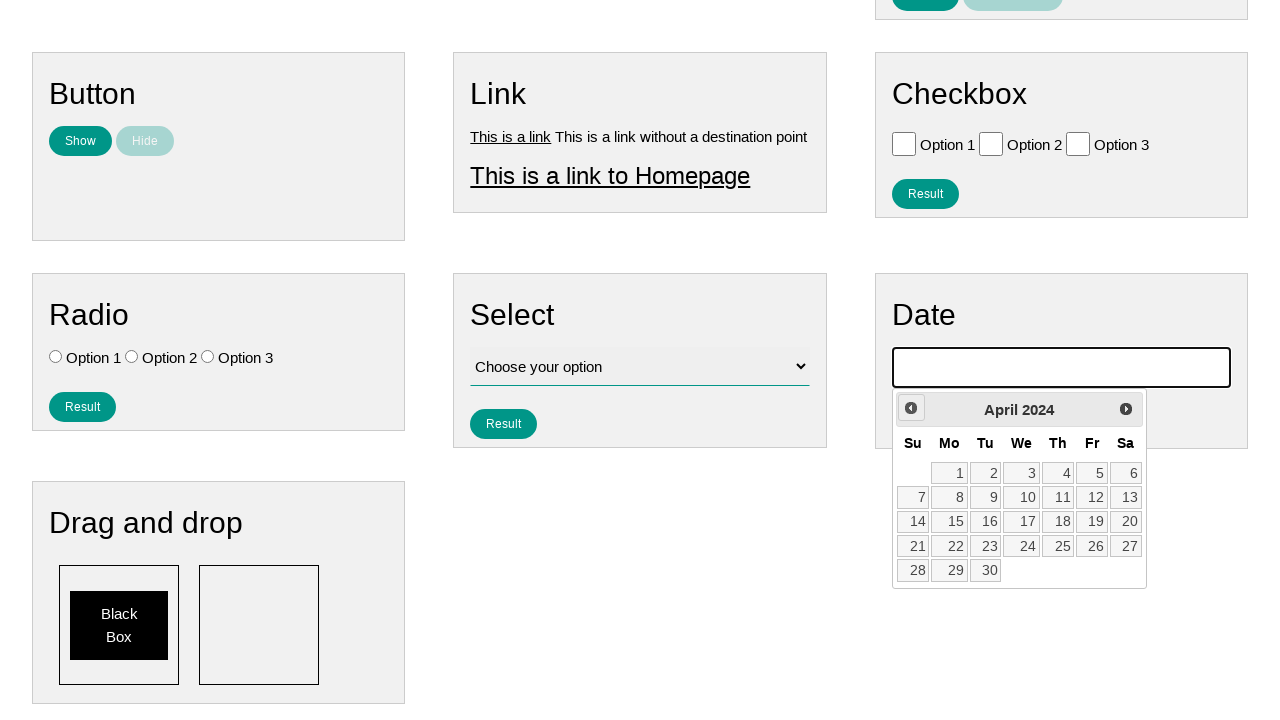

Clicked Prev button to navigate back (month 24 of 78) at (911, 408) on xpath=//span[text()='Prev']
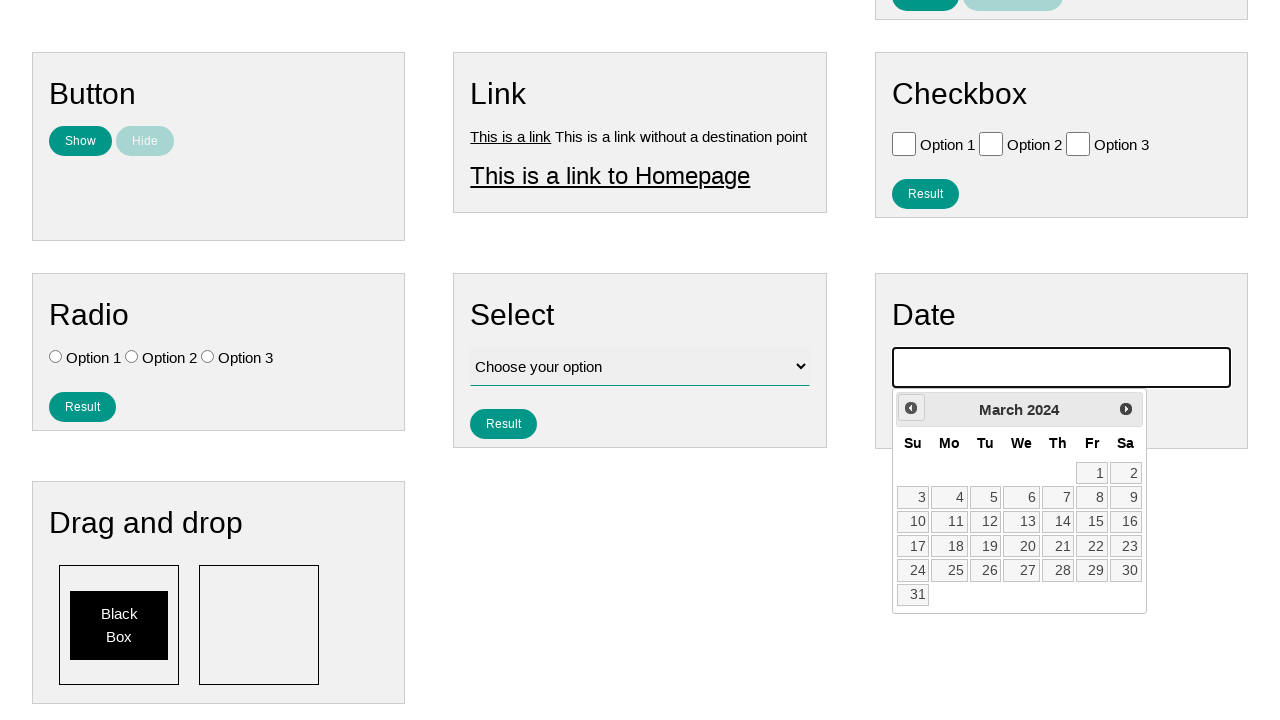

Clicked Prev button to navigate back (month 25 of 78) at (911, 408) on xpath=//span[text()='Prev']
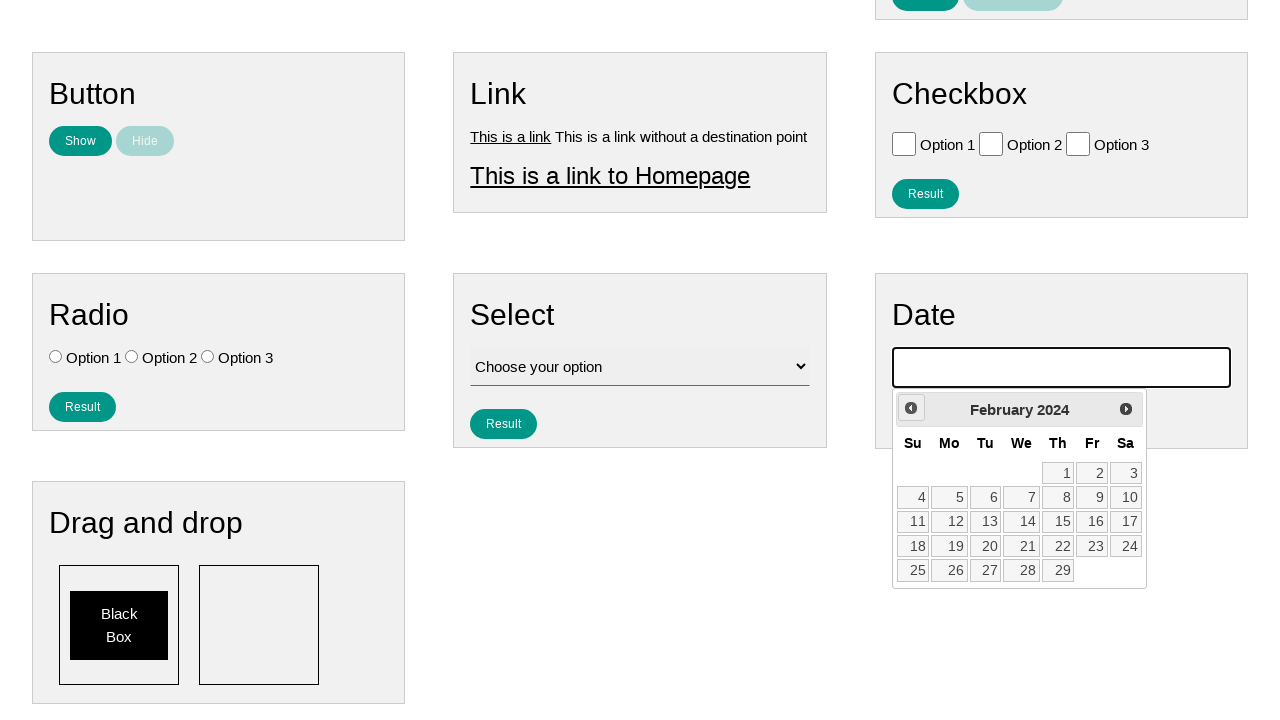

Clicked Prev button to navigate back (month 26 of 78) at (911, 408) on xpath=//span[text()='Prev']
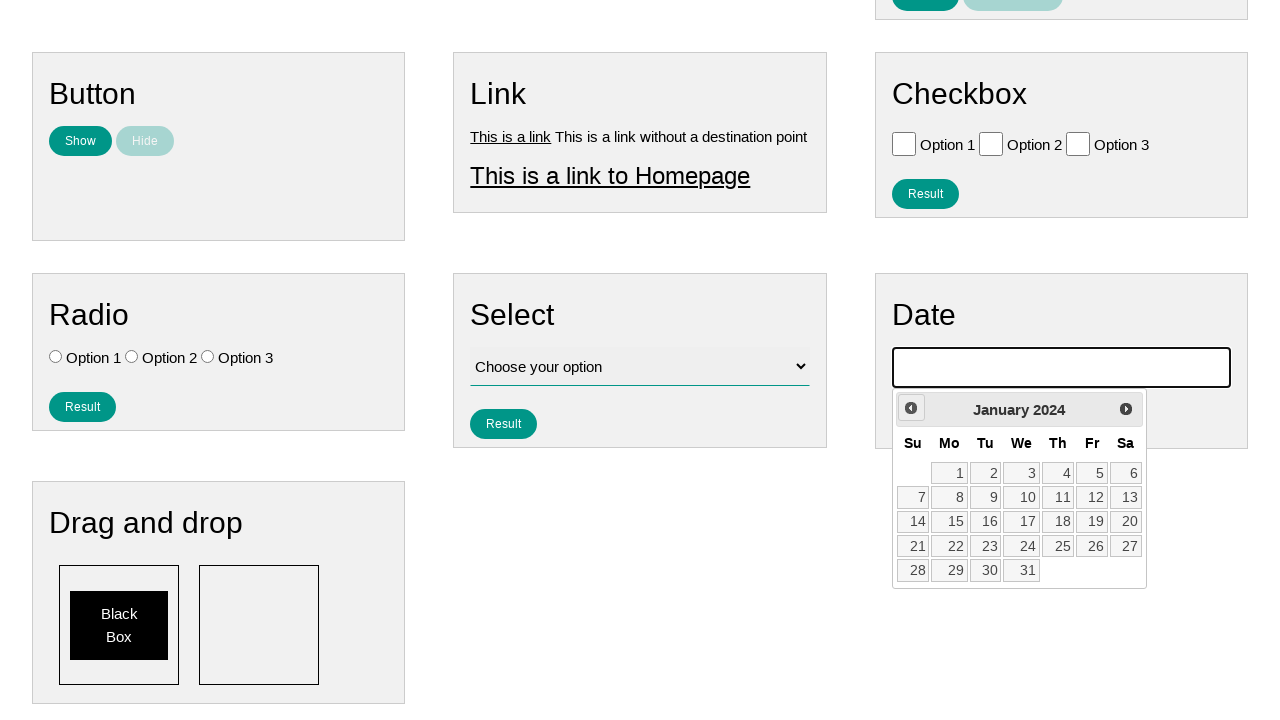

Clicked Prev button to navigate back (month 27 of 78) at (911, 408) on xpath=//span[text()='Prev']
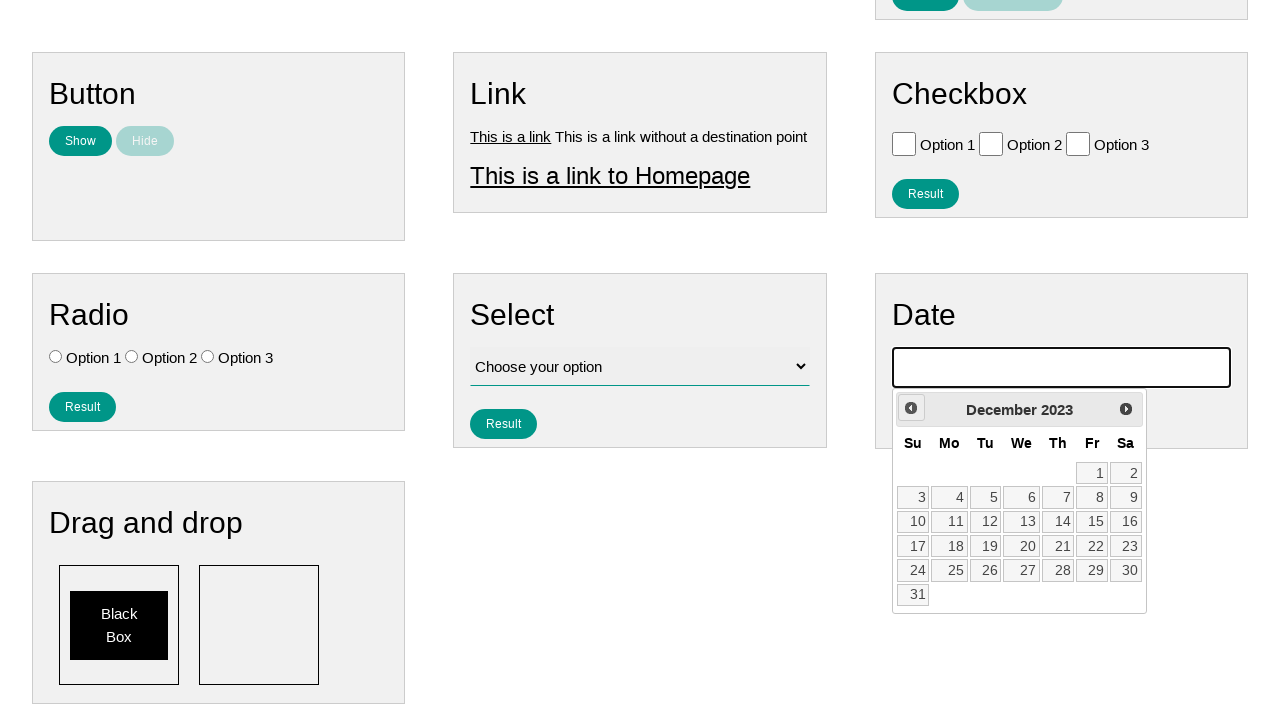

Clicked Prev button to navigate back (month 28 of 78) at (911, 408) on xpath=//span[text()='Prev']
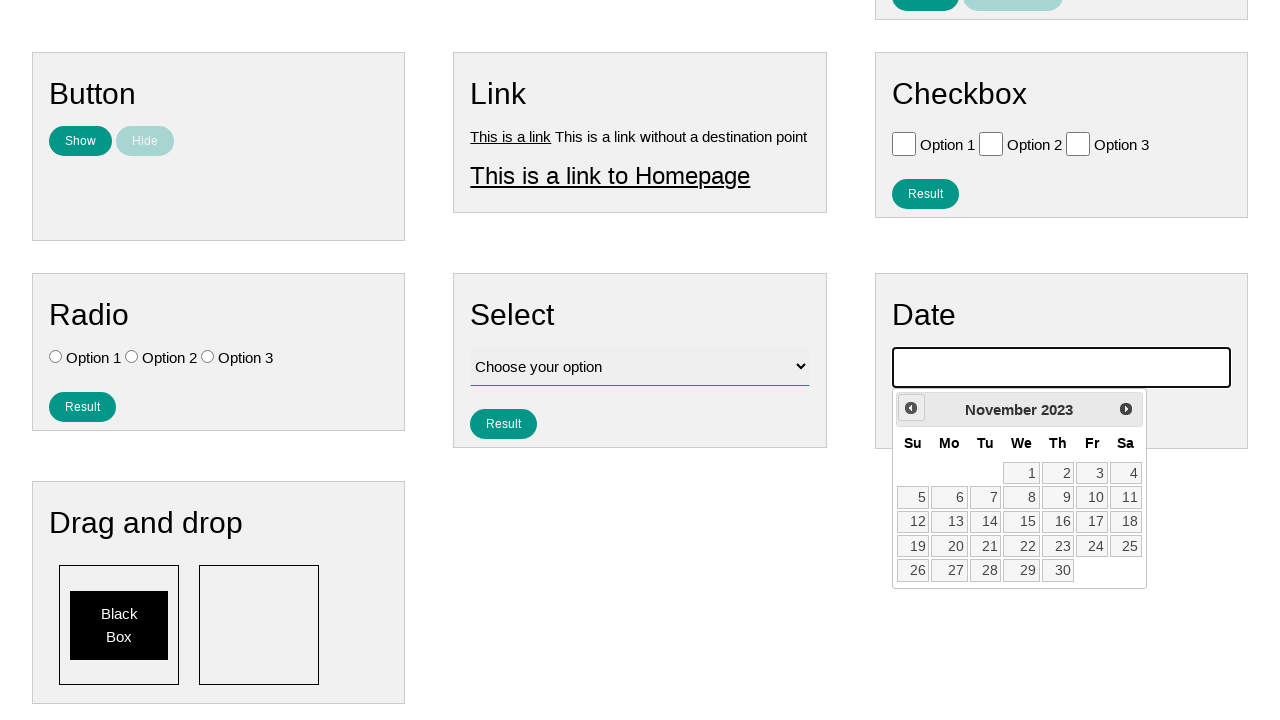

Clicked Prev button to navigate back (month 29 of 78) at (911, 408) on xpath=//span[text()='Prev']
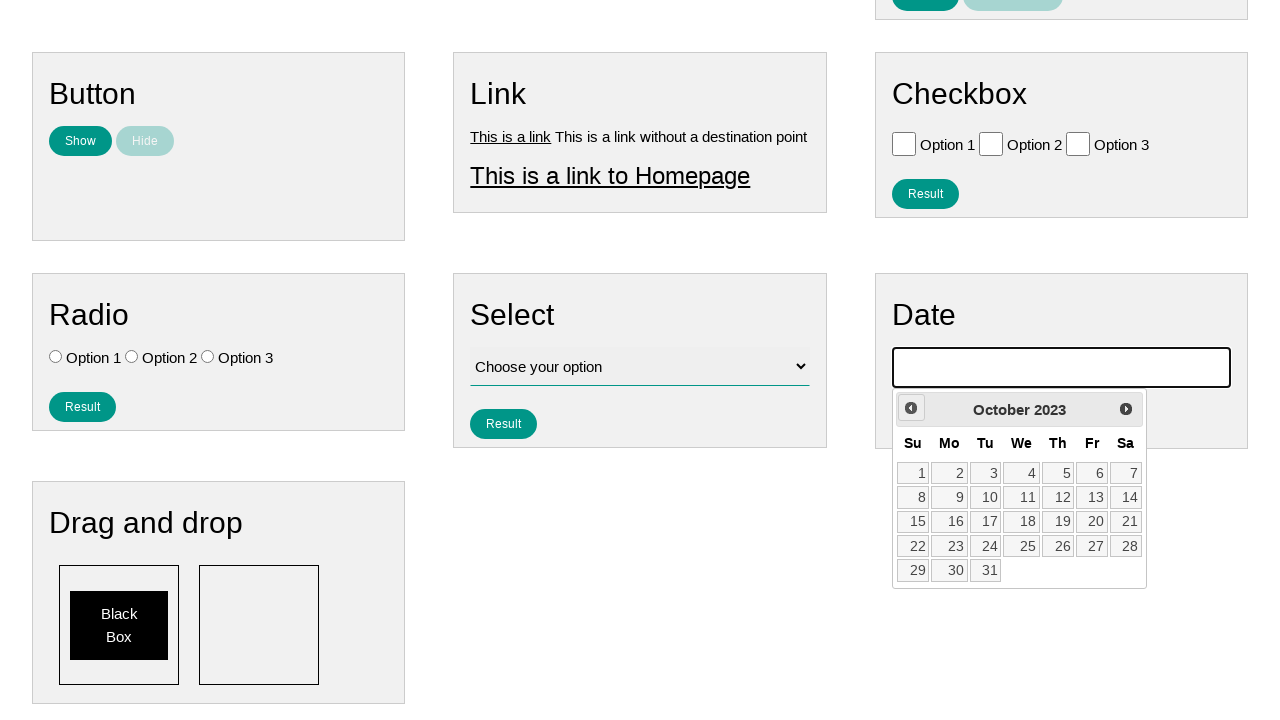

Clicked Prev button to navigate back (month 30 of 78) at (911, 408) on xpath=//span[text()='Prev']
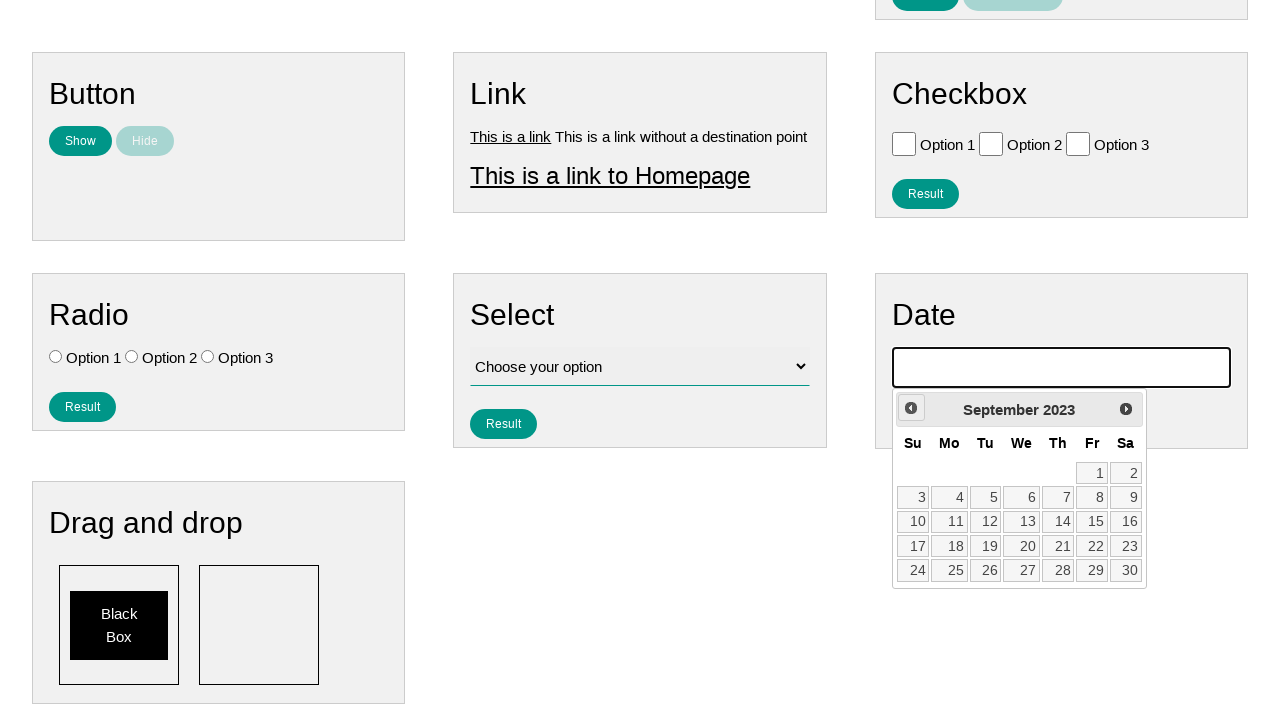

Clicked Prev button to navigate back (month 31 of 78) at (911, 408) on xpath=//span[text()='Prev']
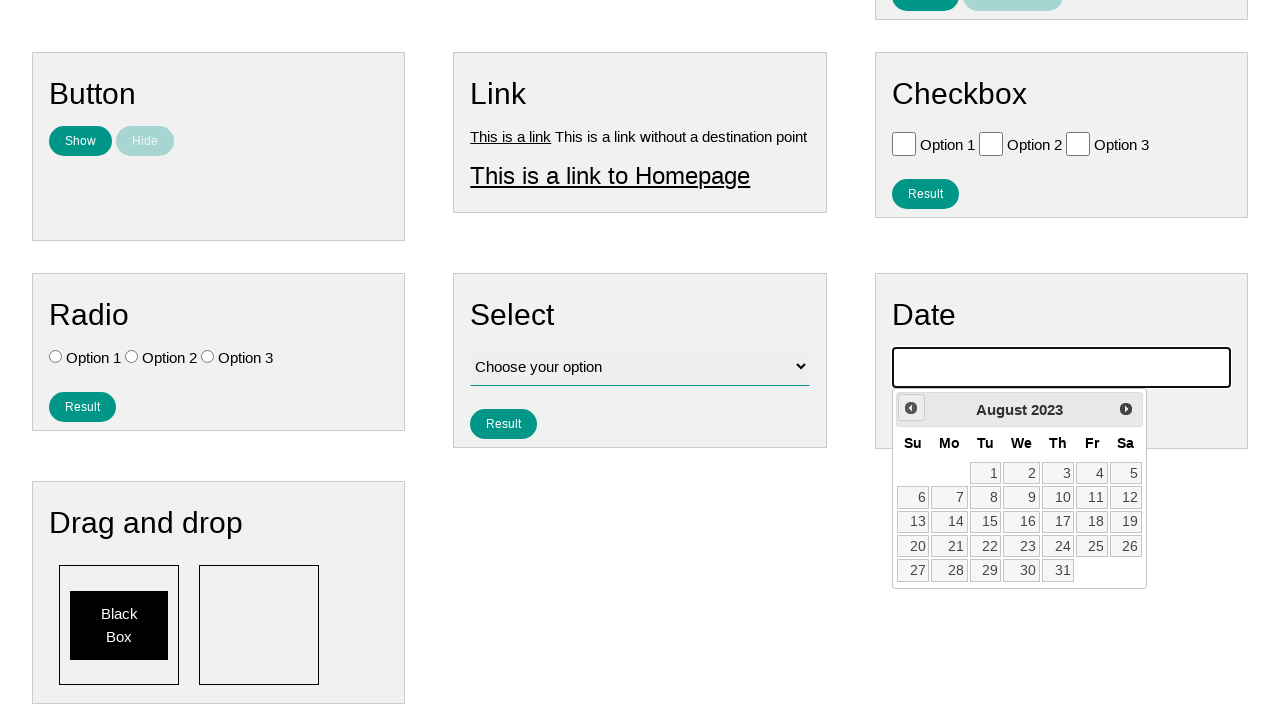

Clicked Prev button to navigate back (month 32 of 78) at (911, 408) on xpath=//span[text()='Prev']
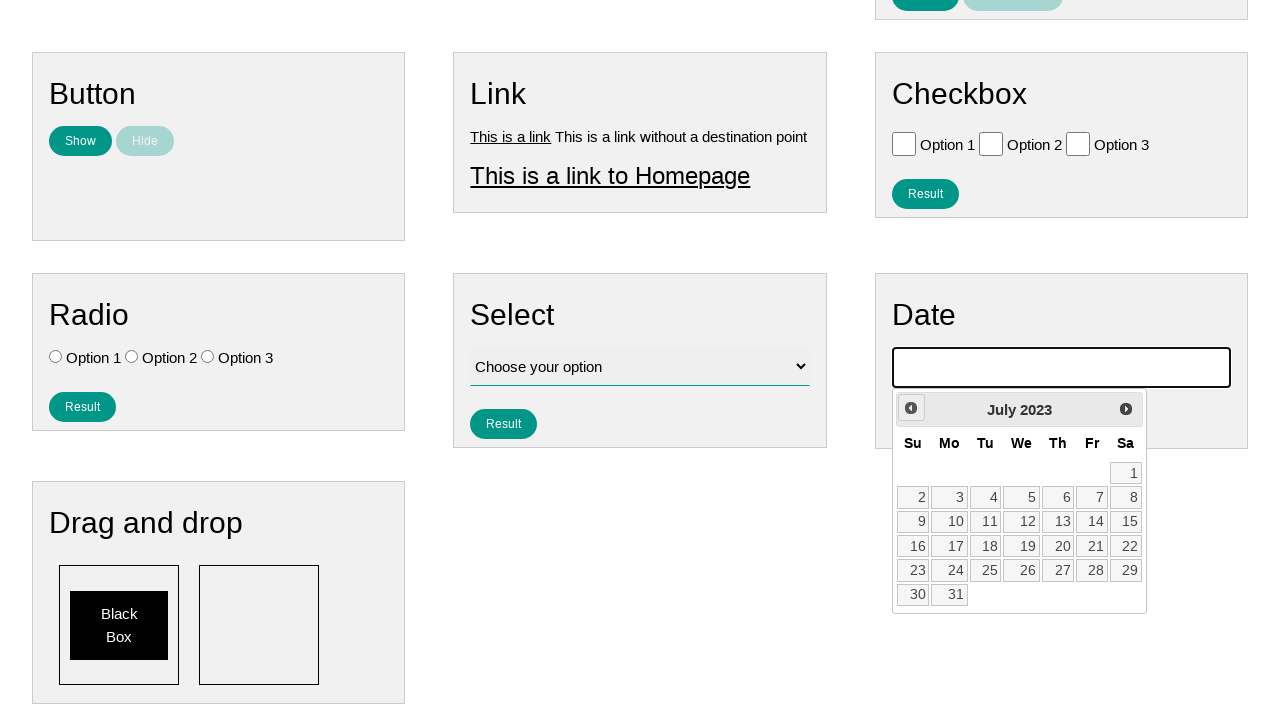

Clicked Prev button to navigate back (month 33 of 78) at (911, 408) on xpath=//span[text()='Prev']
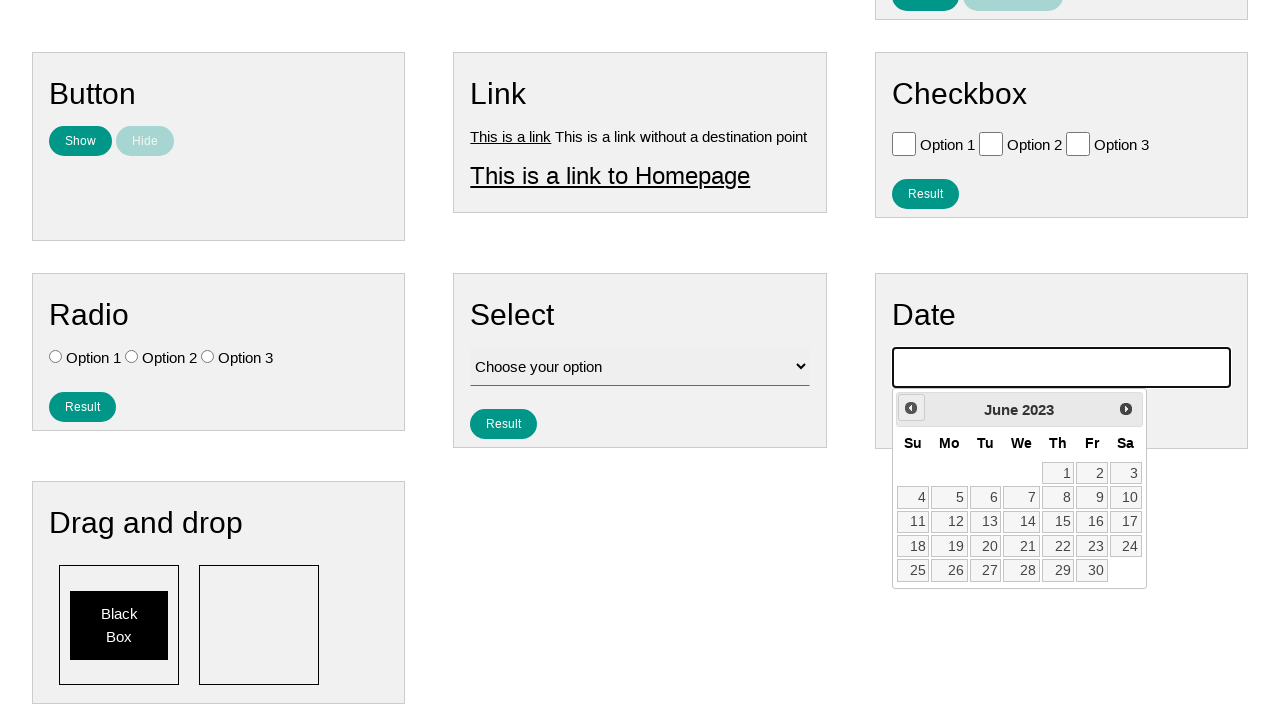

Clicked Prev button to navigate back (month 34 of 78) at (911, 408) on xpath=//span[text()='Prev']
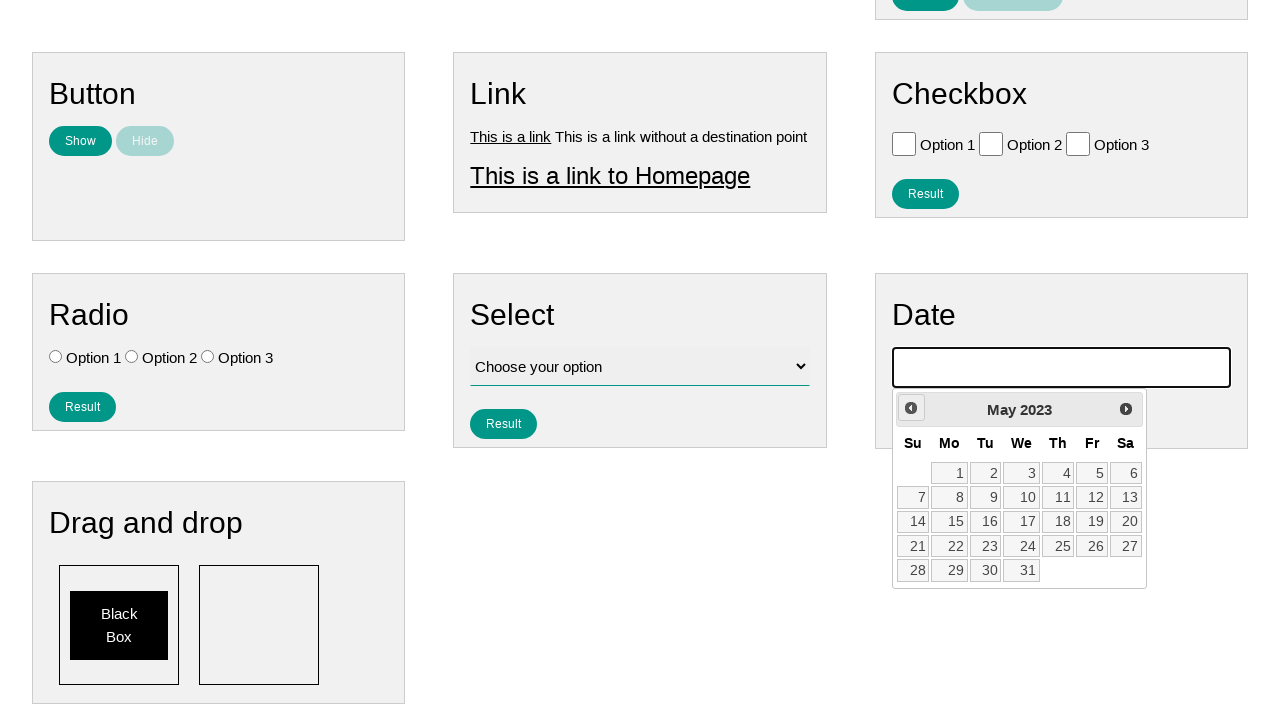

Clicked Prev button to navigate back (month 35 of 78) at (911, 408) on xpath=//span[text()='Prev']
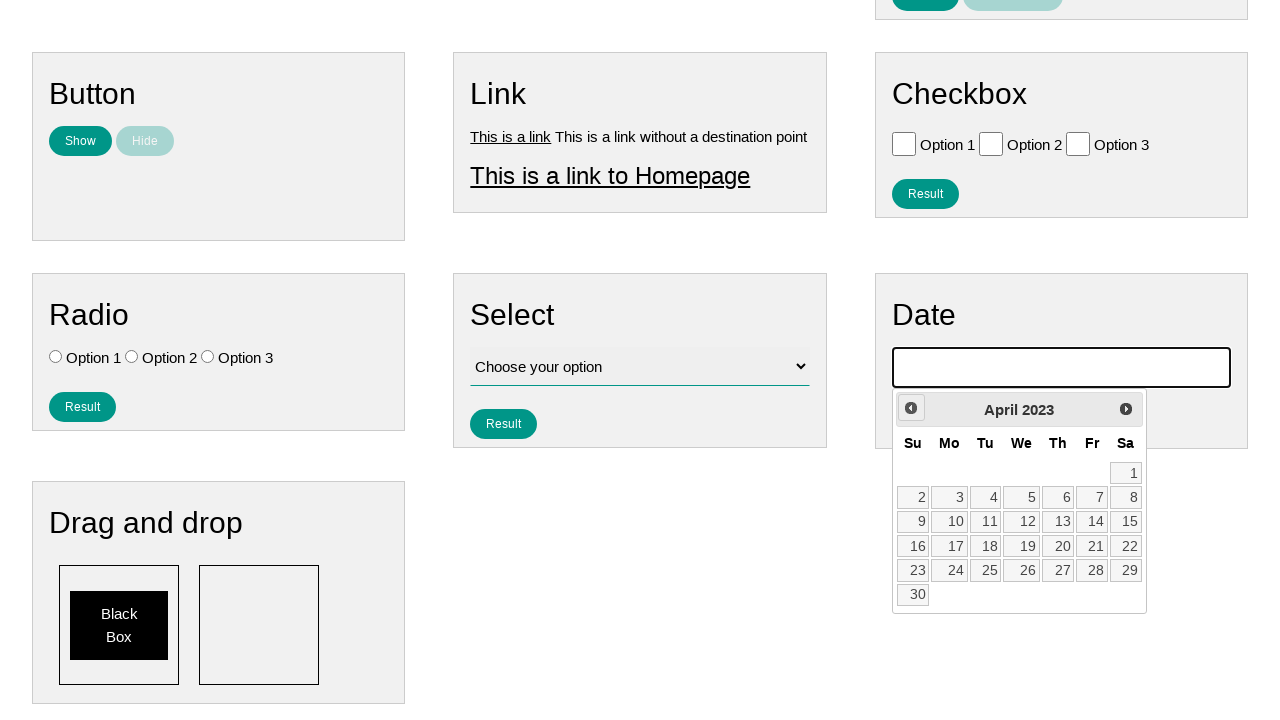

Clicked Prev button to navigate back (month 36 of 78) at (911, 408) on xpath=//span[text()='Prev']
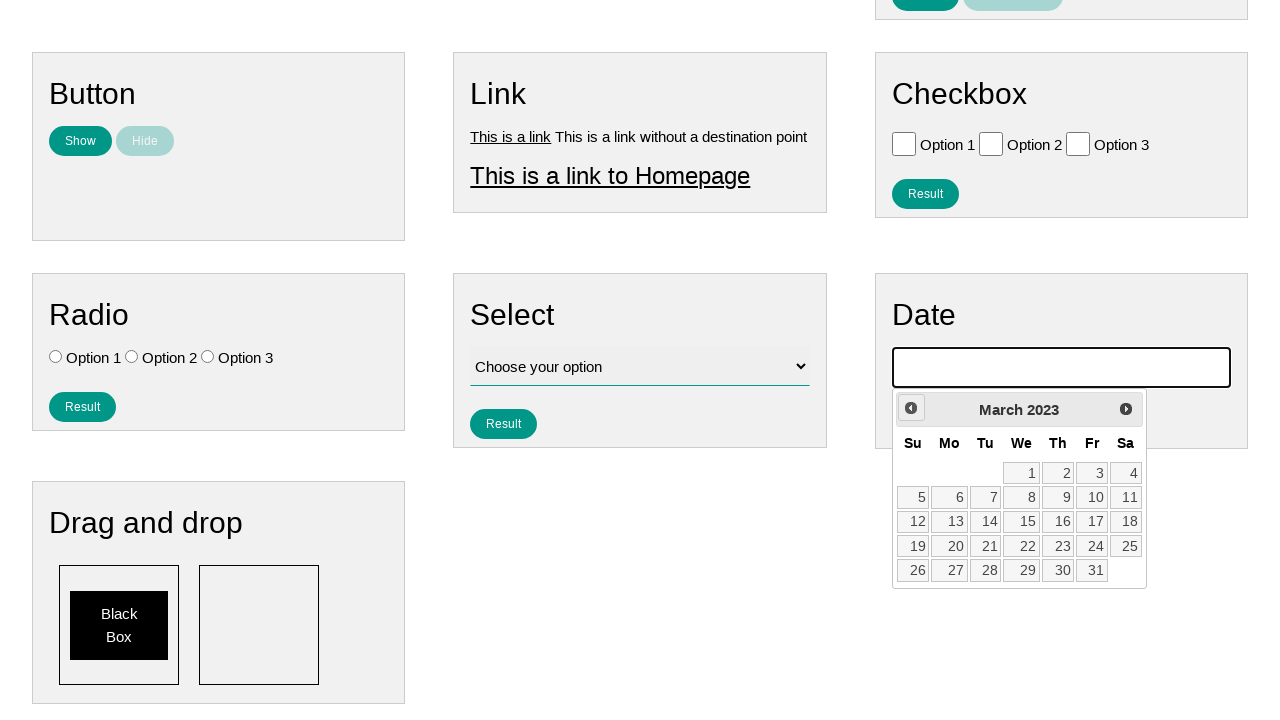

Clicked Prev button to navigate back (month 37 of 78) at (911, 408) on xpath=//span[text()='Prev']
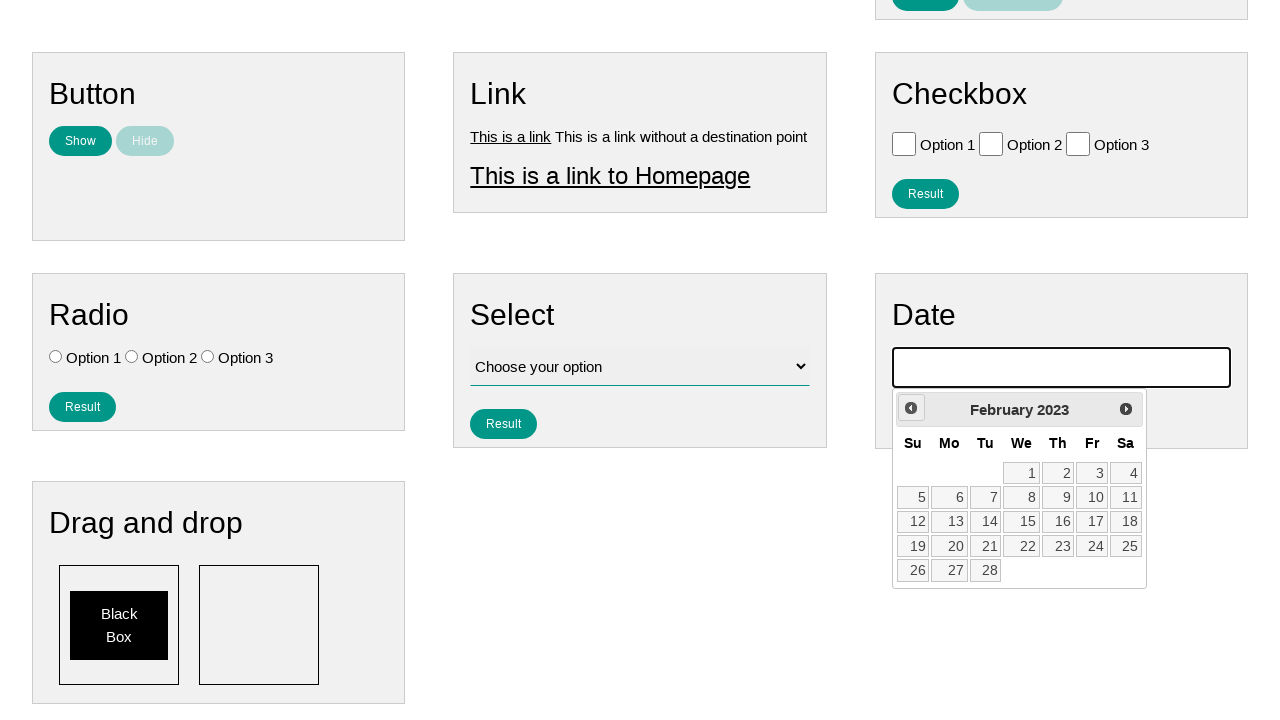

Clicked Prev button to navigate back (month 38 of 78) at (911, 408) on xpath=//span[text()='Prev']
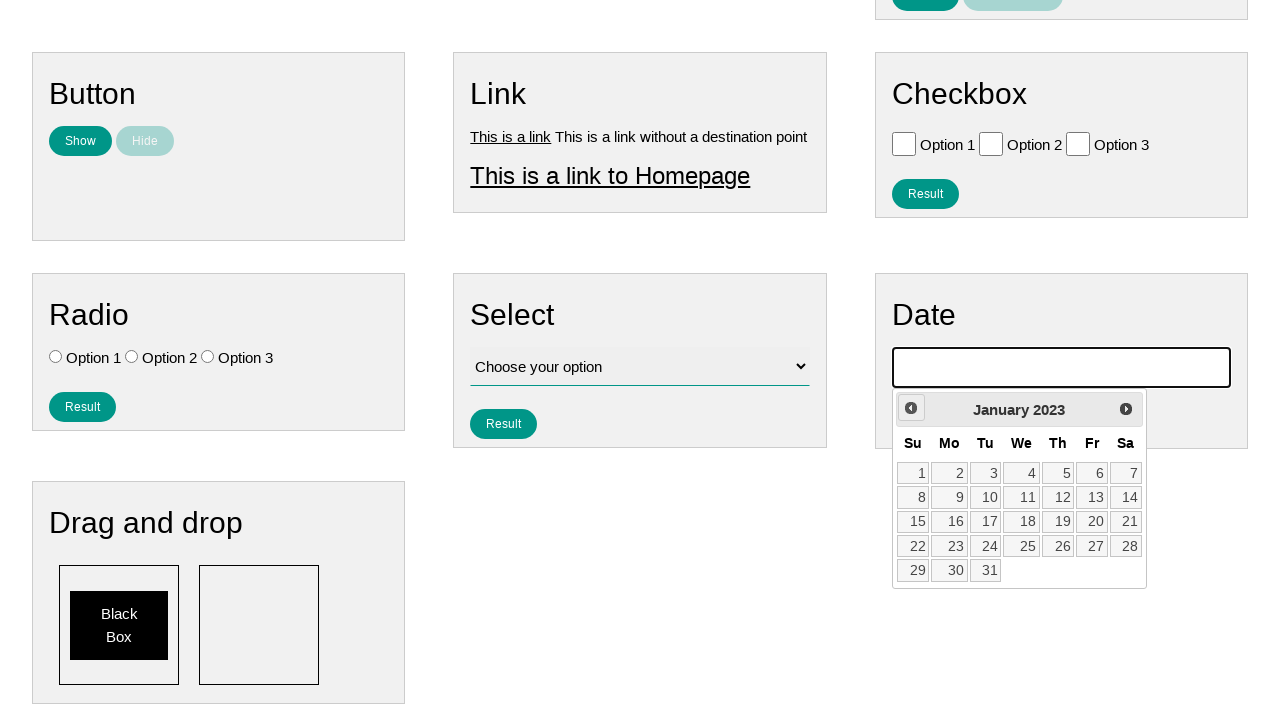

Clicked Prev button to navigate back (month 39 of 78) at (911, 408) on xpath=//span[text()='Prev']
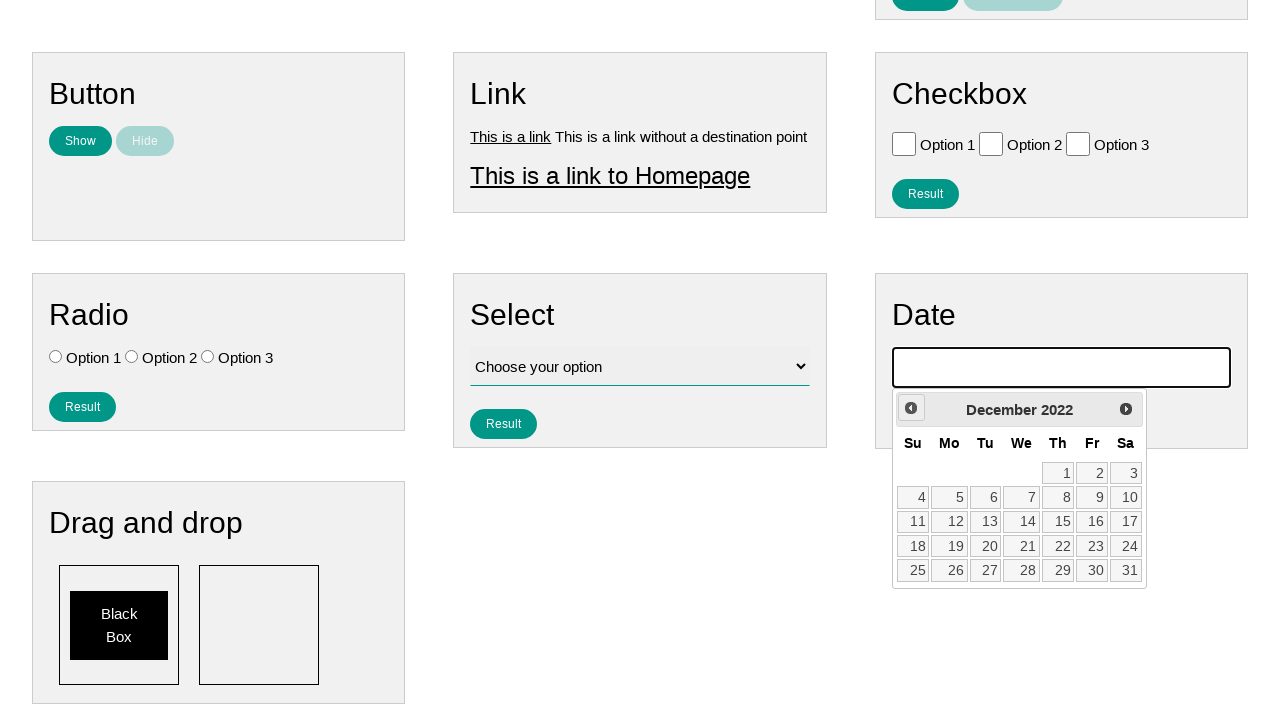

Clicked Prev button to navigate back (month 40 of 78) at (911, 408) on xpath=//span[text()='Prev']
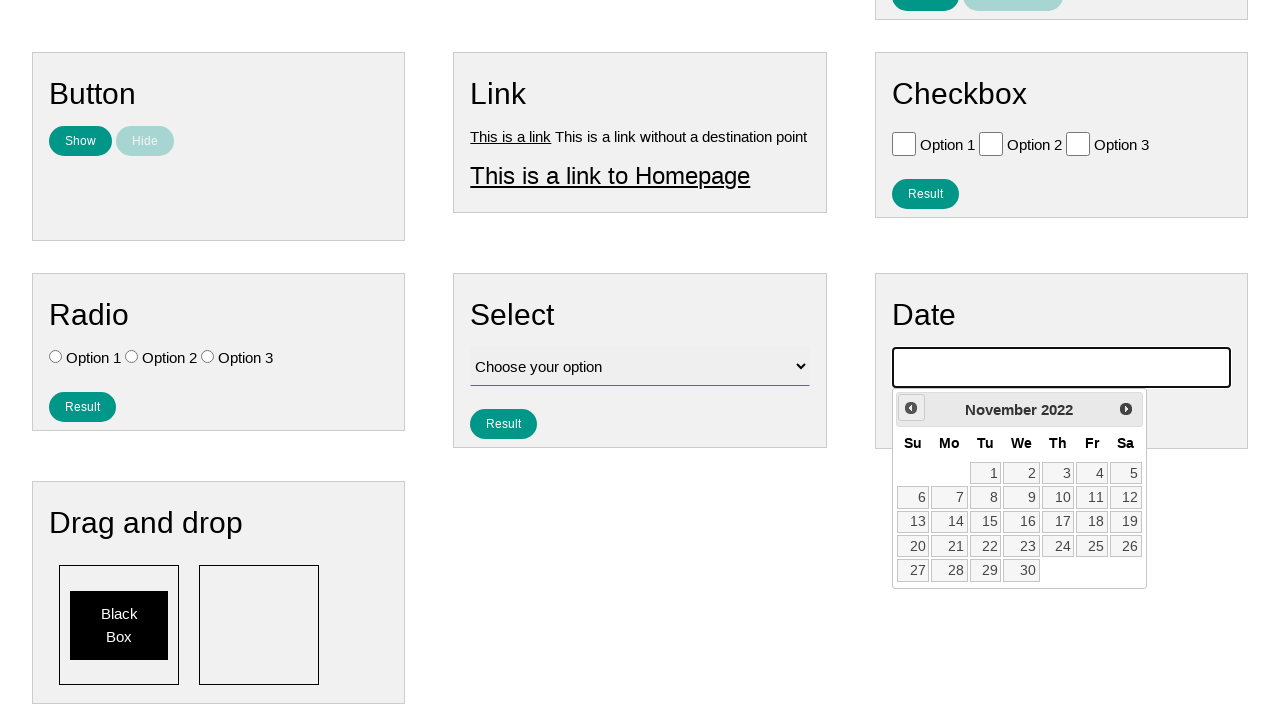

Clicked Prev button to navigate back (month 41 of 78) at (911, 408) on xpath=//span[text()='Prev']
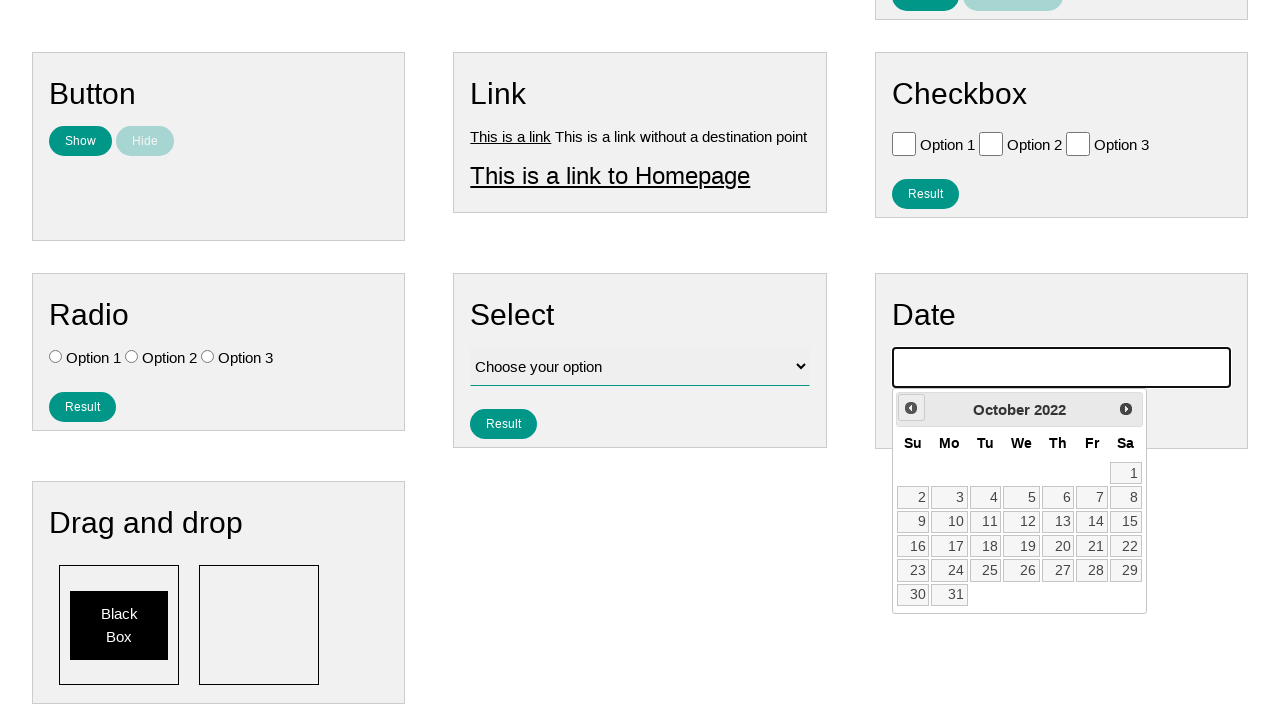

Clicked Prev button to navigate back (month 42 of 78) at (911, 408) on xpath=//span[text()='Prev']
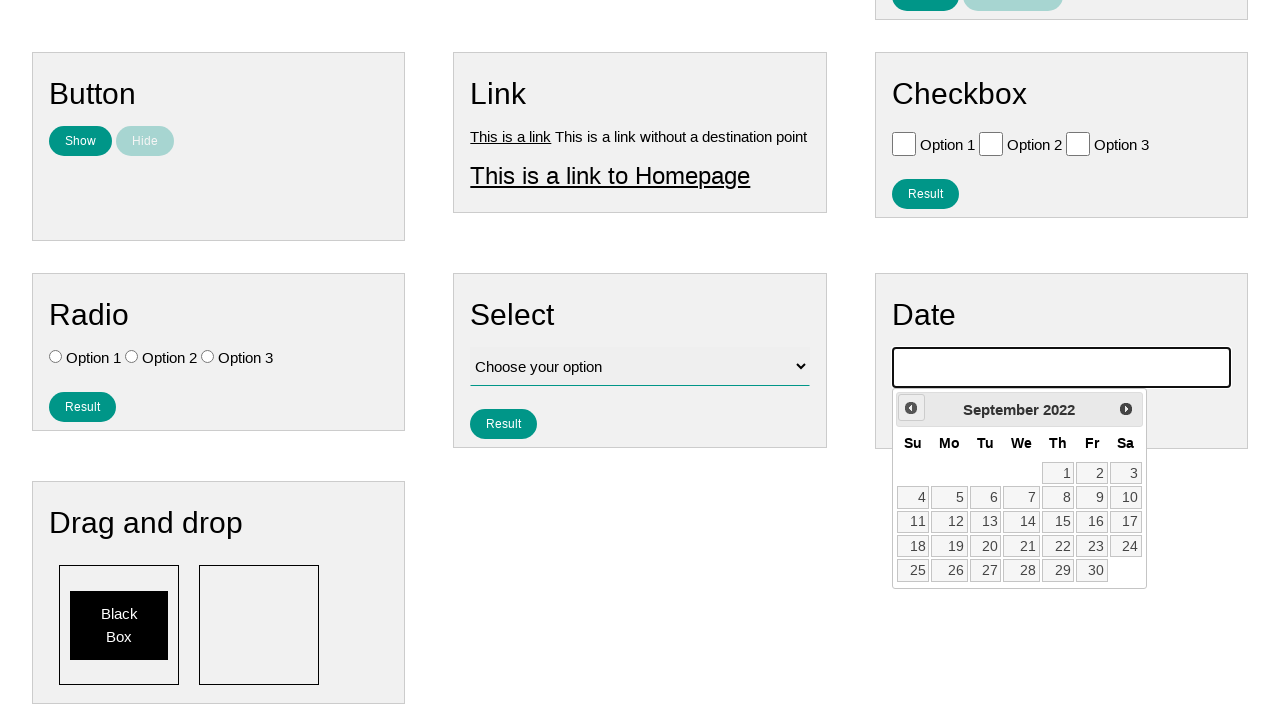

Clicked Prev button to navigate back (month 43 of 78) at (911, 408) on xpath=//span[text()='Prev']
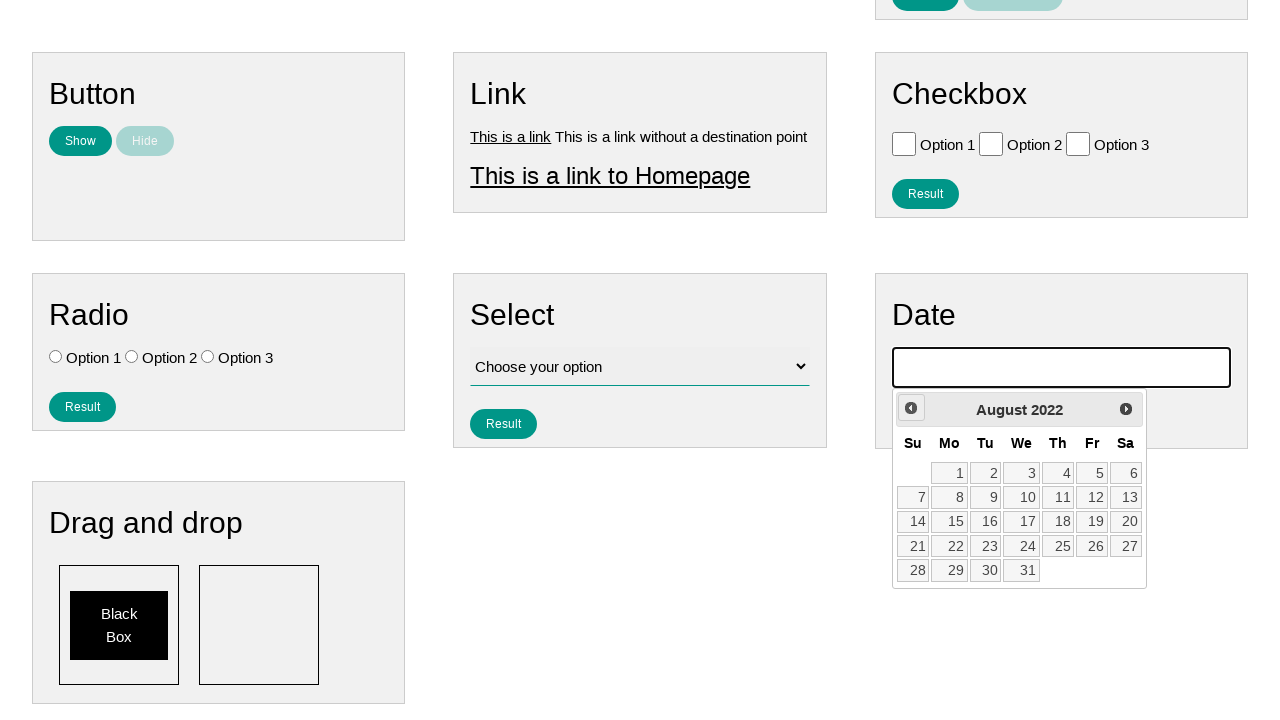

Clicked Prev button to navigate back (month 44 of 78) at (911, 408) on xpath=//span[text()='Prev']
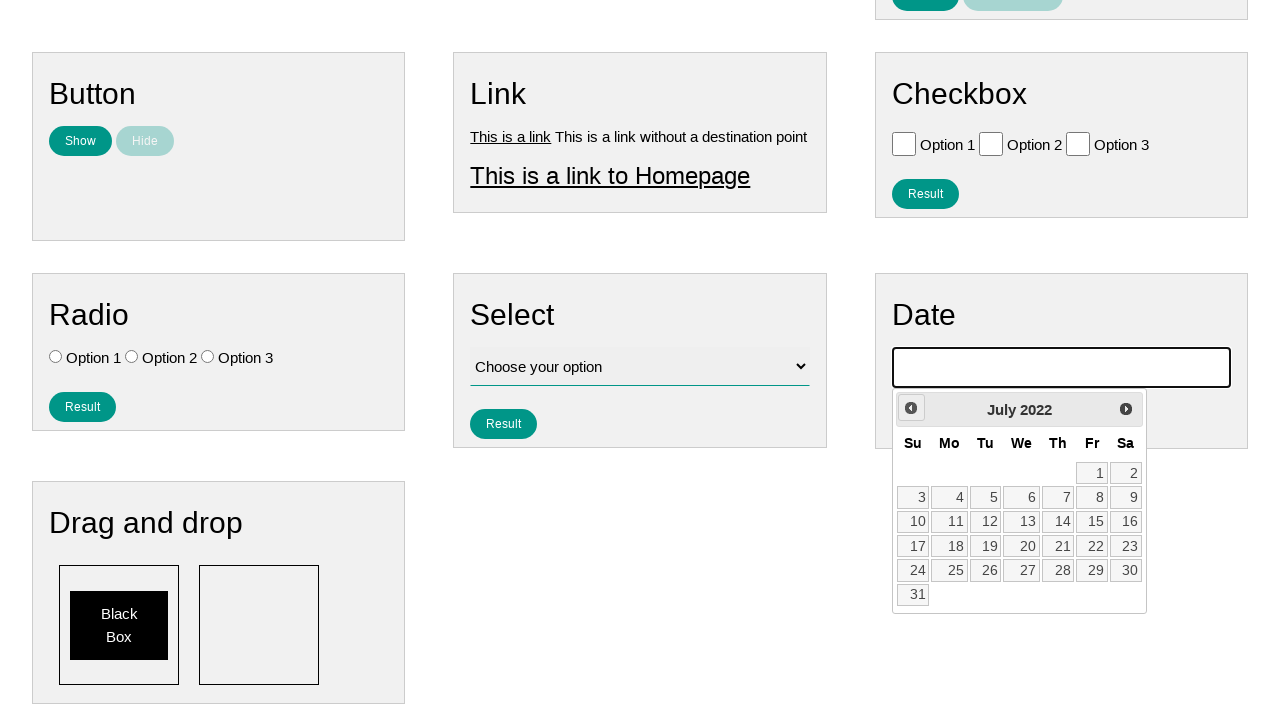

Clicked Prev button to navigate back (month 45 of 78) at (911, 408) on xpath=//span[text()='Prev']
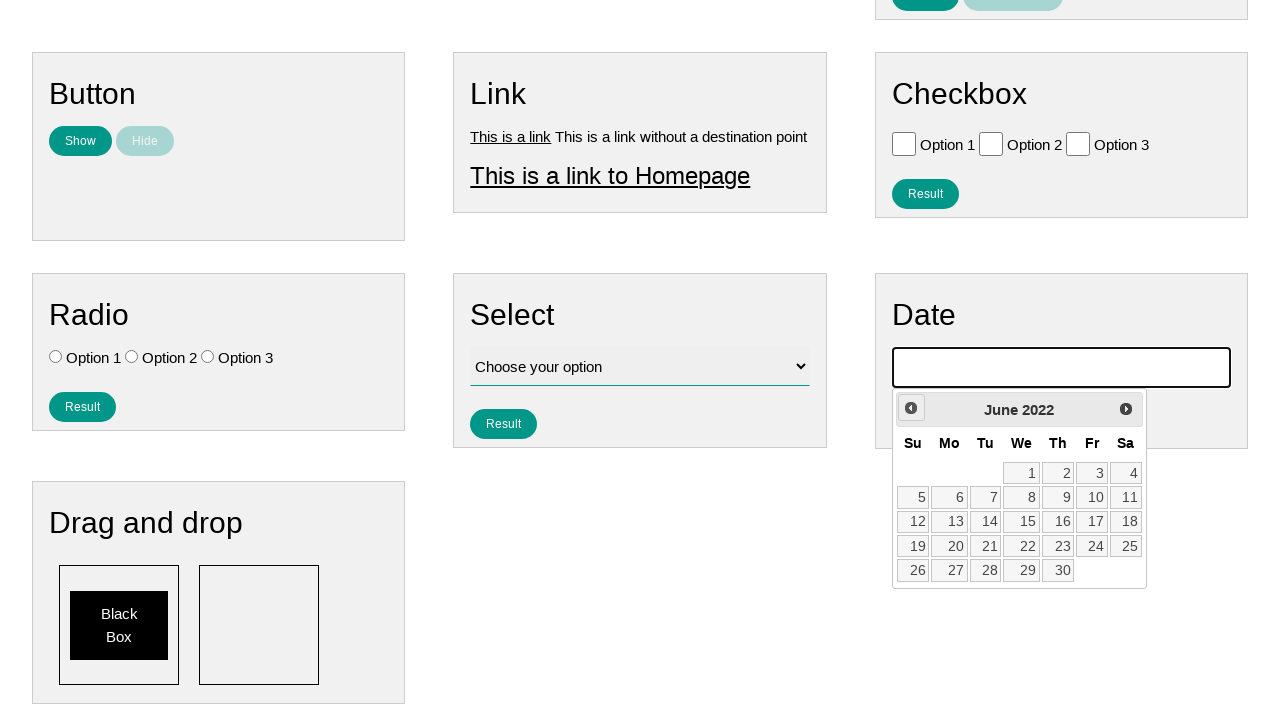

Clicked Prev button to navigate back (month 46 of 78) at (911, 408) on xpath=//span[text()='Prev']
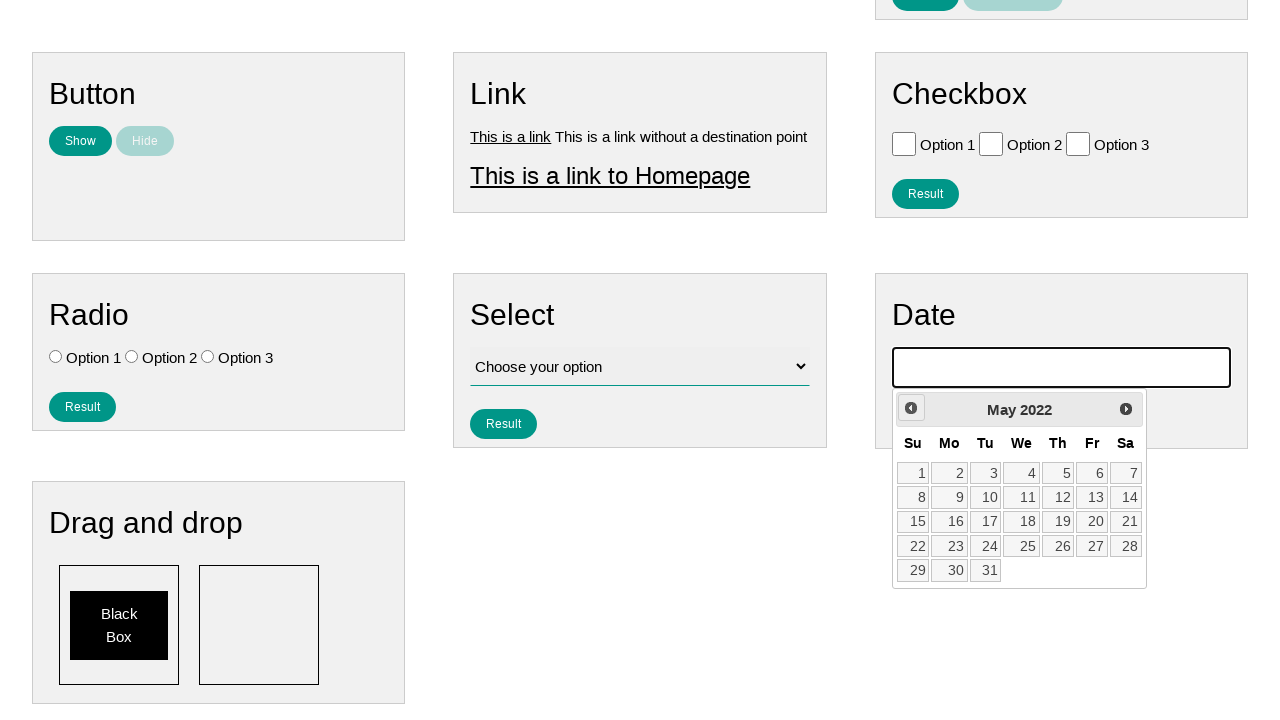

Clicked Prev button to navigate back (month 47 of 78) at (911, 408) on xpath=//span[text()='Prev']
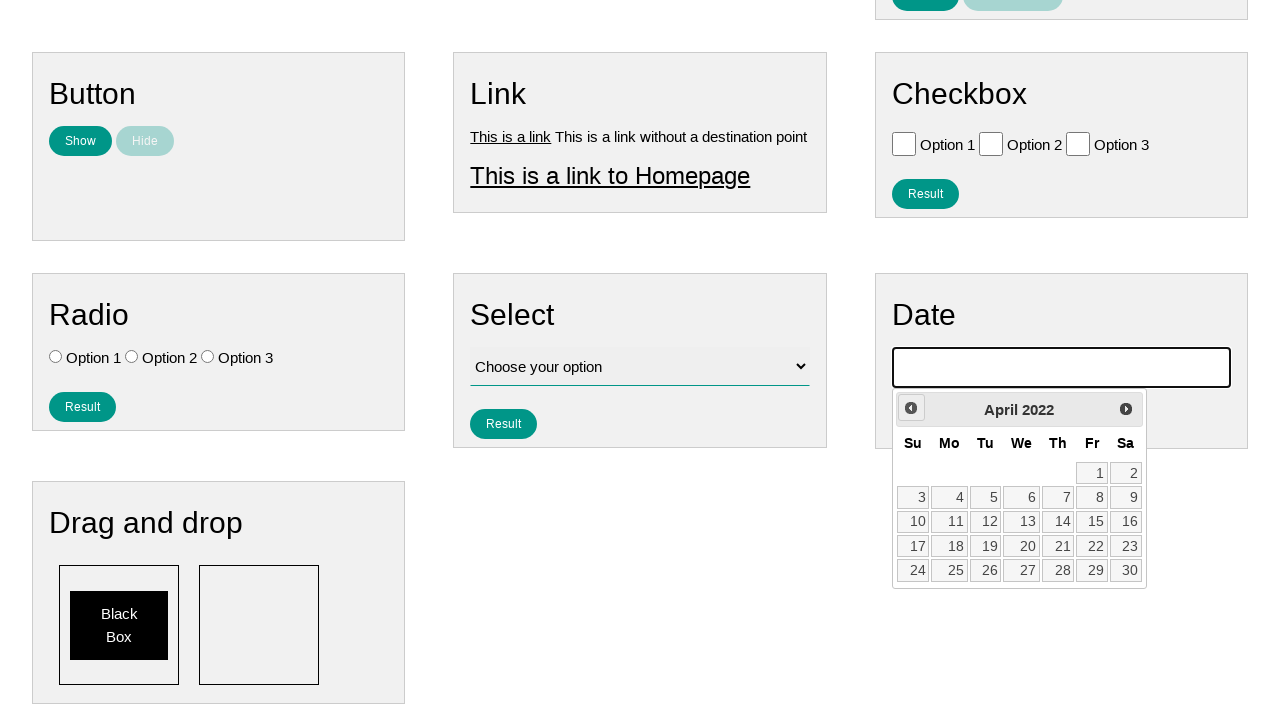

Clicked Prev button to navigate back (month 48 of 78) at (911, 408) on xpath=//span[text()='Prev']
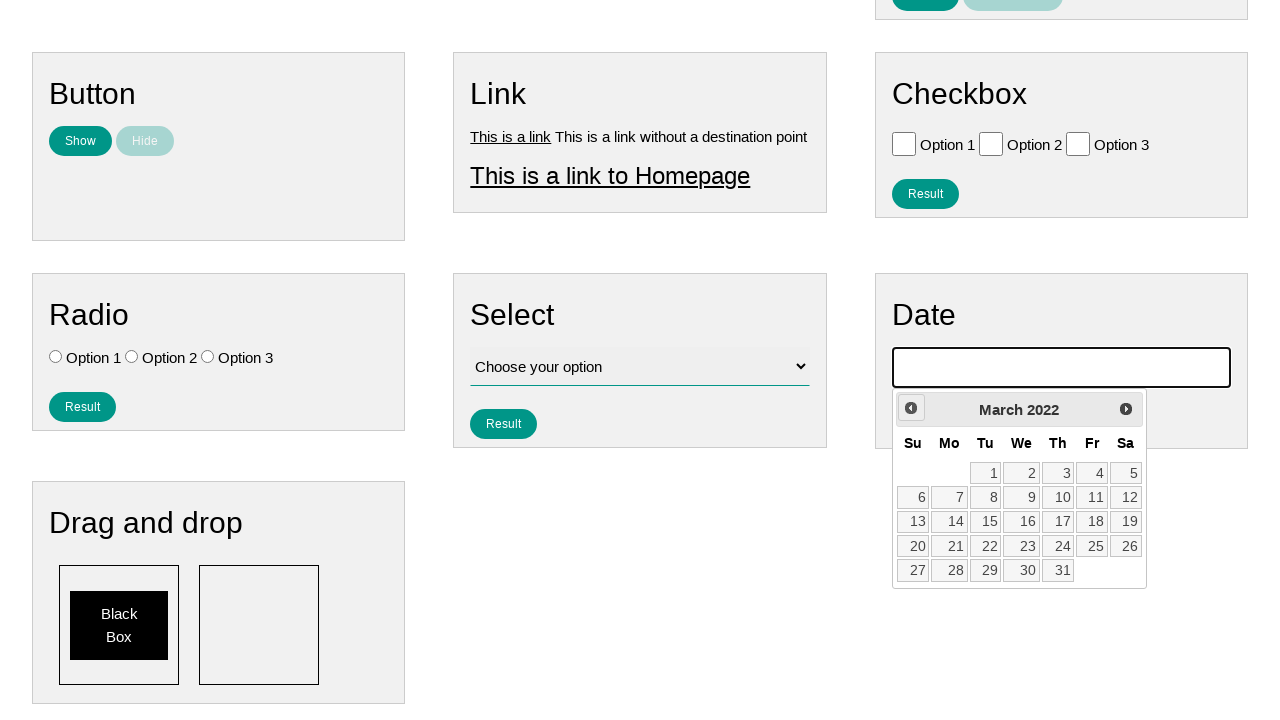

Clicked Prev button to navigate back (month 49 of 78) at (911, 408) on xpath=//span[text()='Prev']
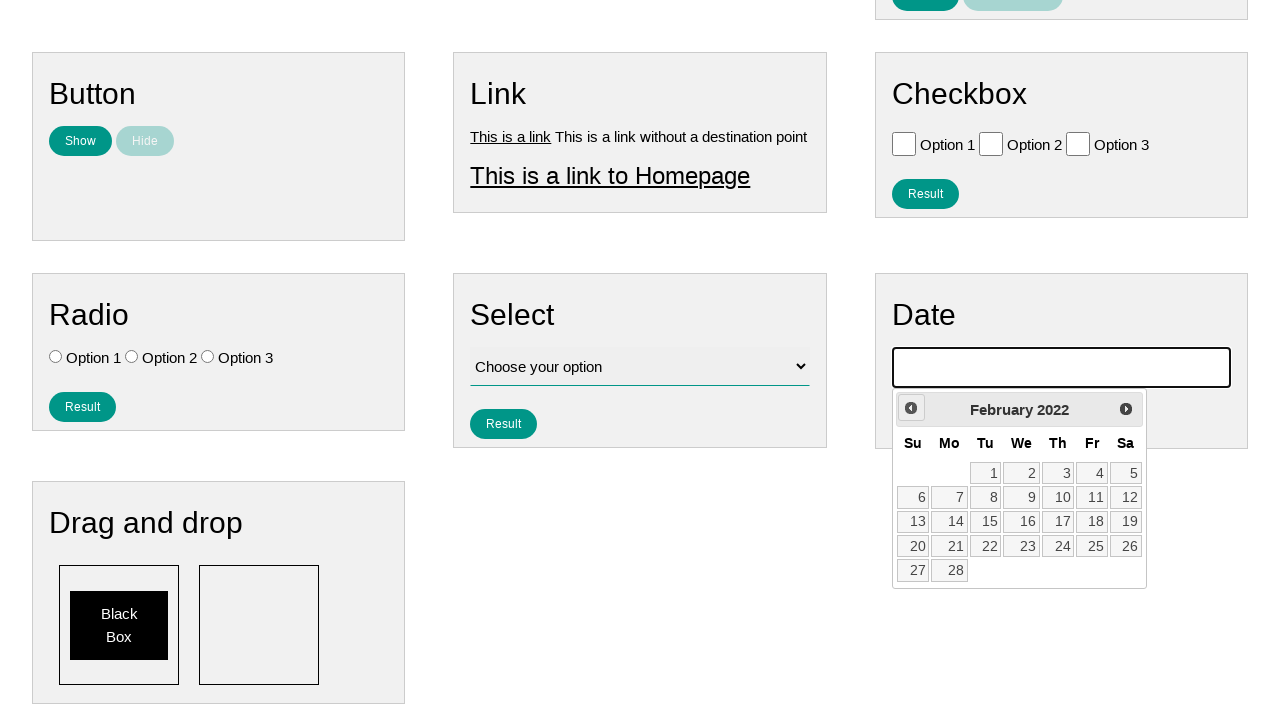

Clicked Prev button to navigate back (month 50 of 78) at (911, 408) on xpath=//span[text()='Prev']
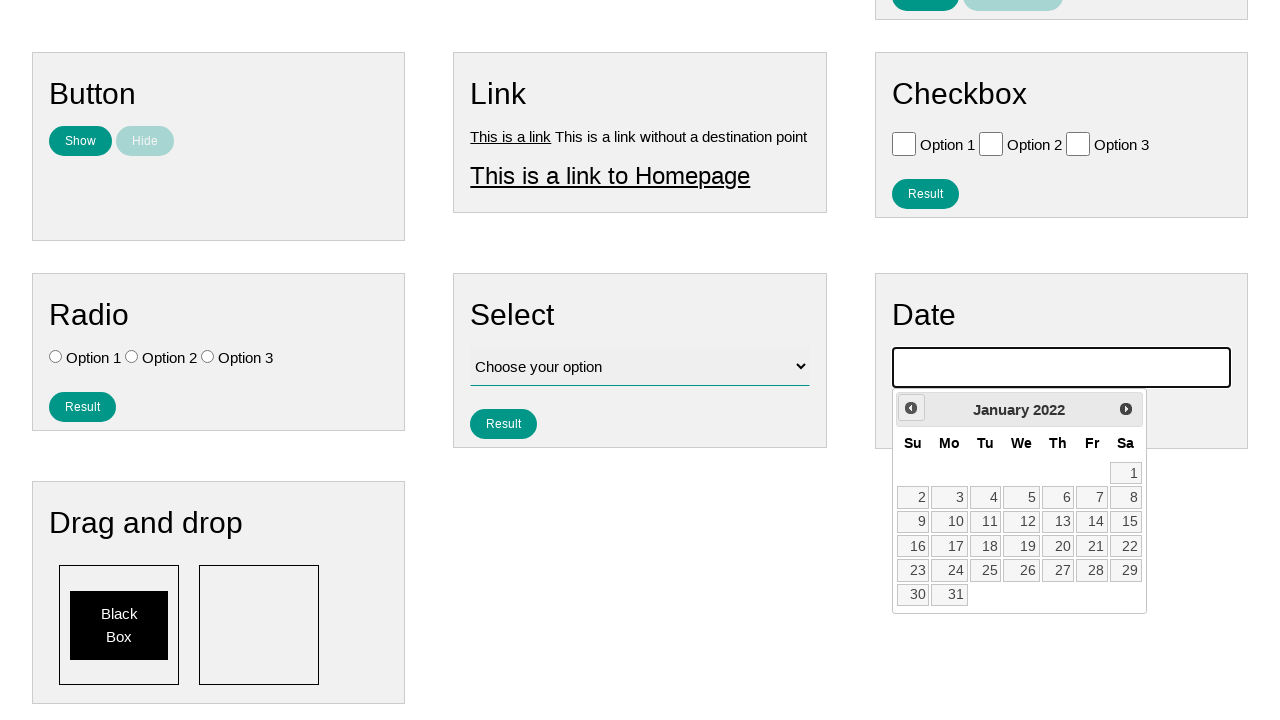

Clicked Prev button to navigate back (month 51 of 78) at (911, 408) on xpath=//span[text()='Prev']
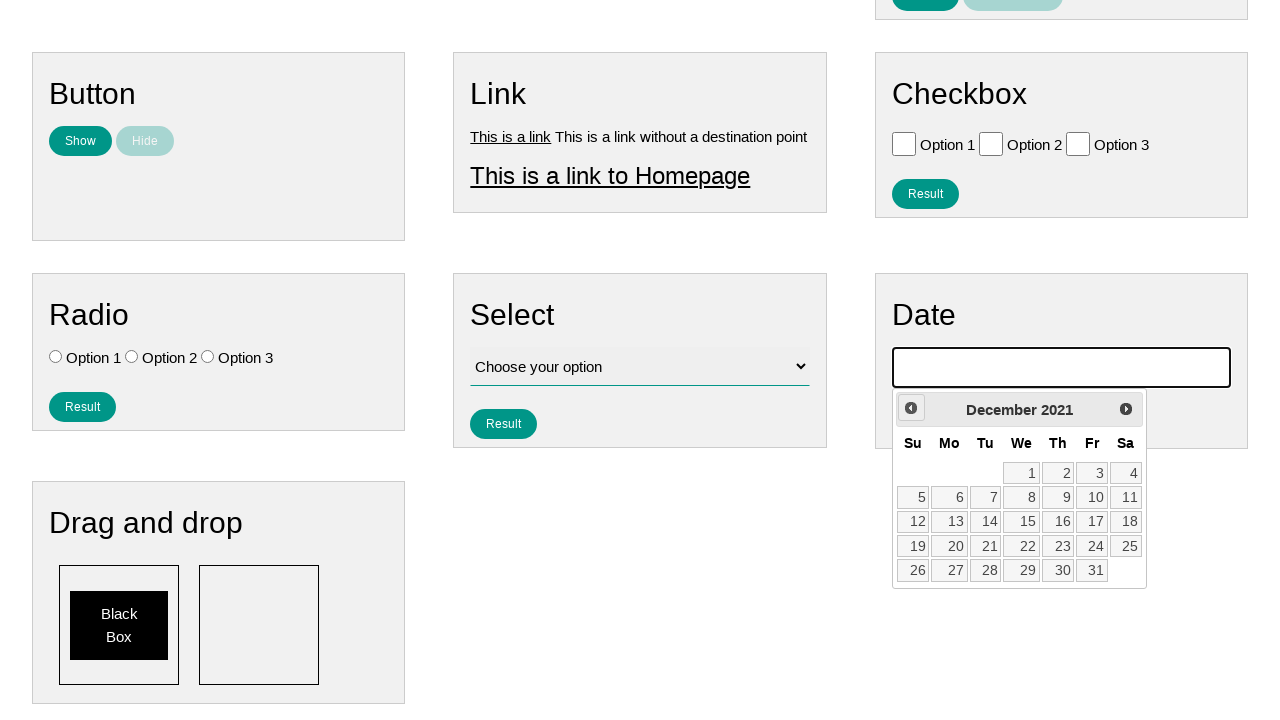

Clicked Prev button to navigate back (month 52 of 78) at (911, 408) on xpath=//span[text()='Prev']
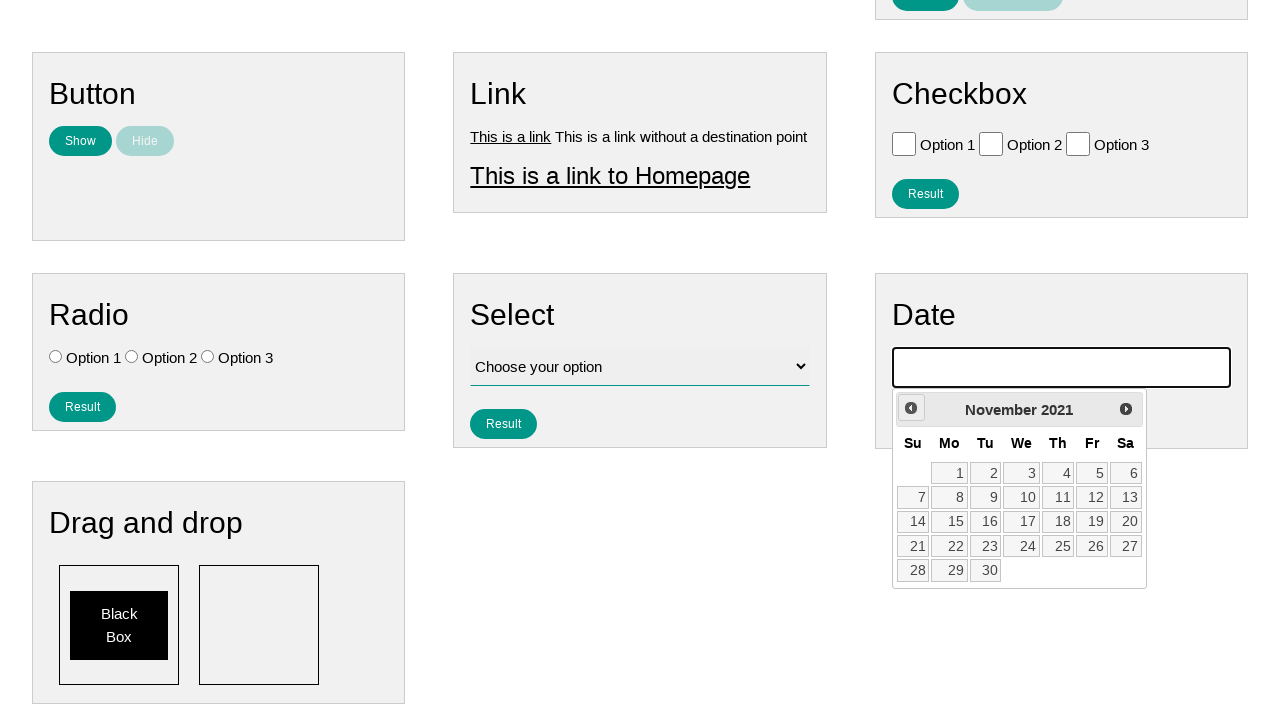

Clicked Prev button to navigate back (month 53 of 78) at (911, 408) on xpath=//span[text()='Prev']
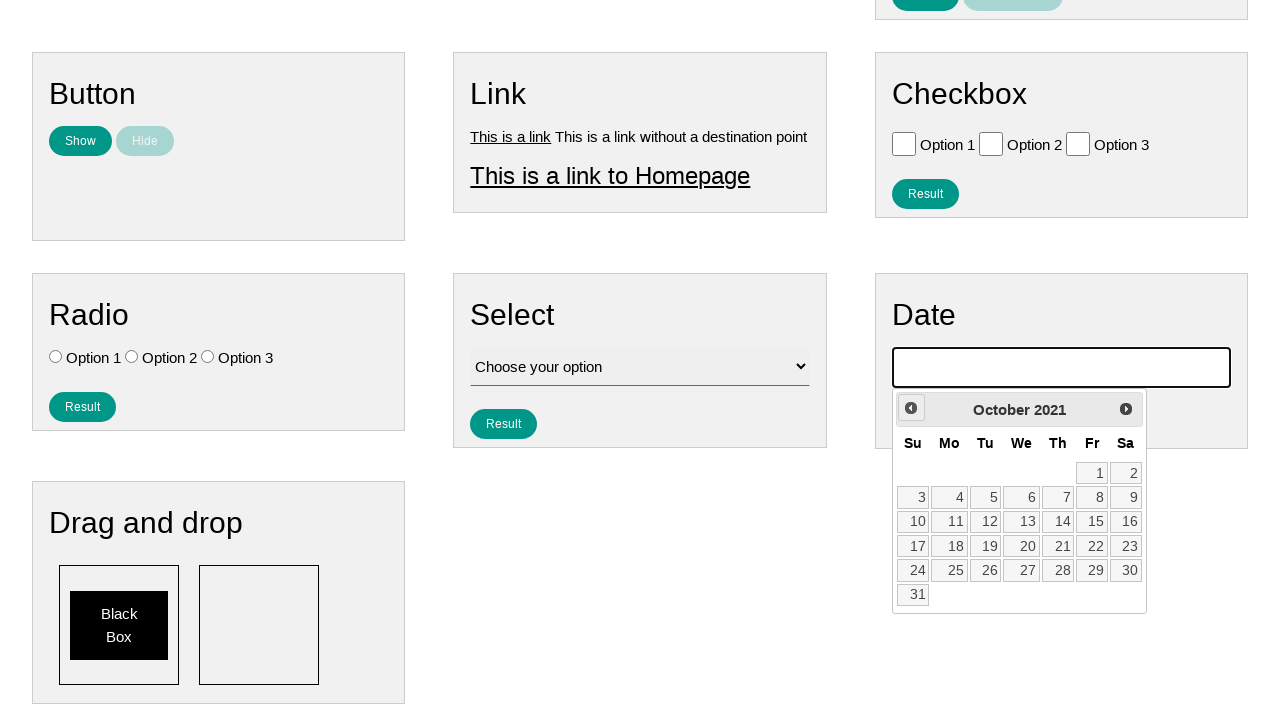

Clicked Prev button to navigate back (month 54 of 78) at (911, 408) on xpath=//span[text()='Prev']
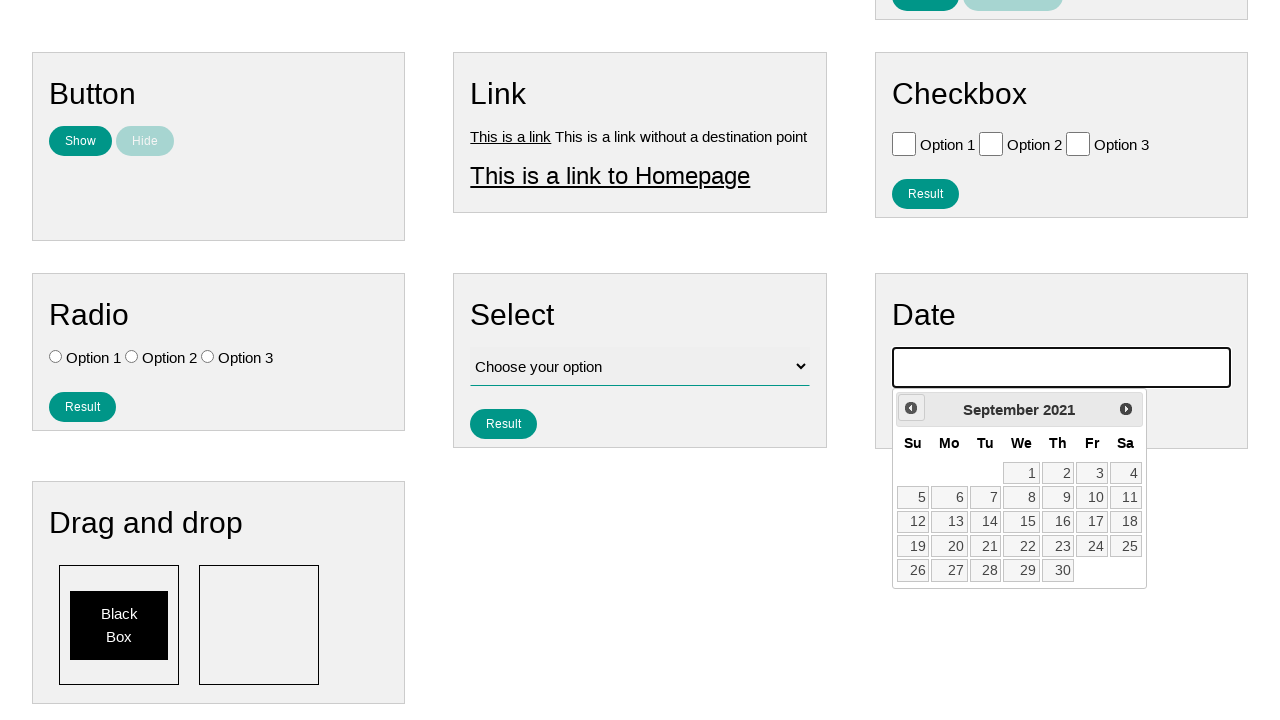

Clicked Prev button to navigate back (month 55 of 78) at (911, 408) on xpath=//span[text()='Prev']
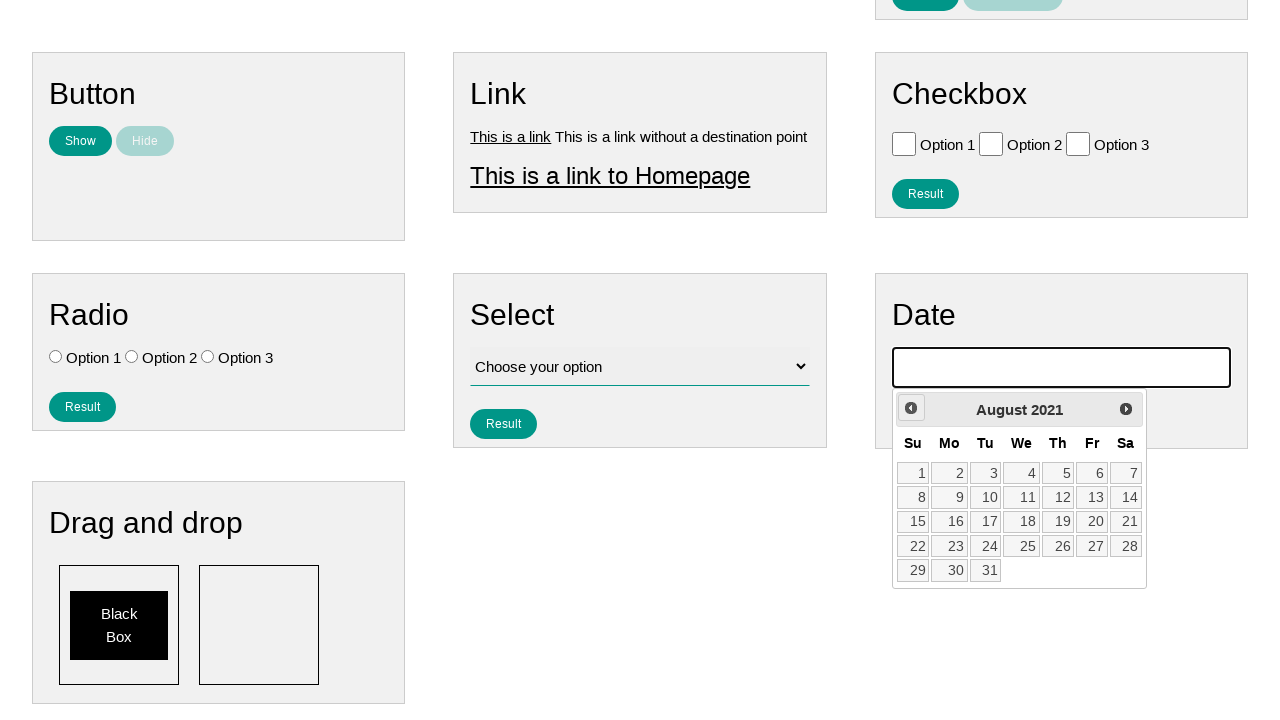

Clicked Prev button to navigate back (month 56 of 78) at (911, 408) on xpath=//span[text()='Prev']
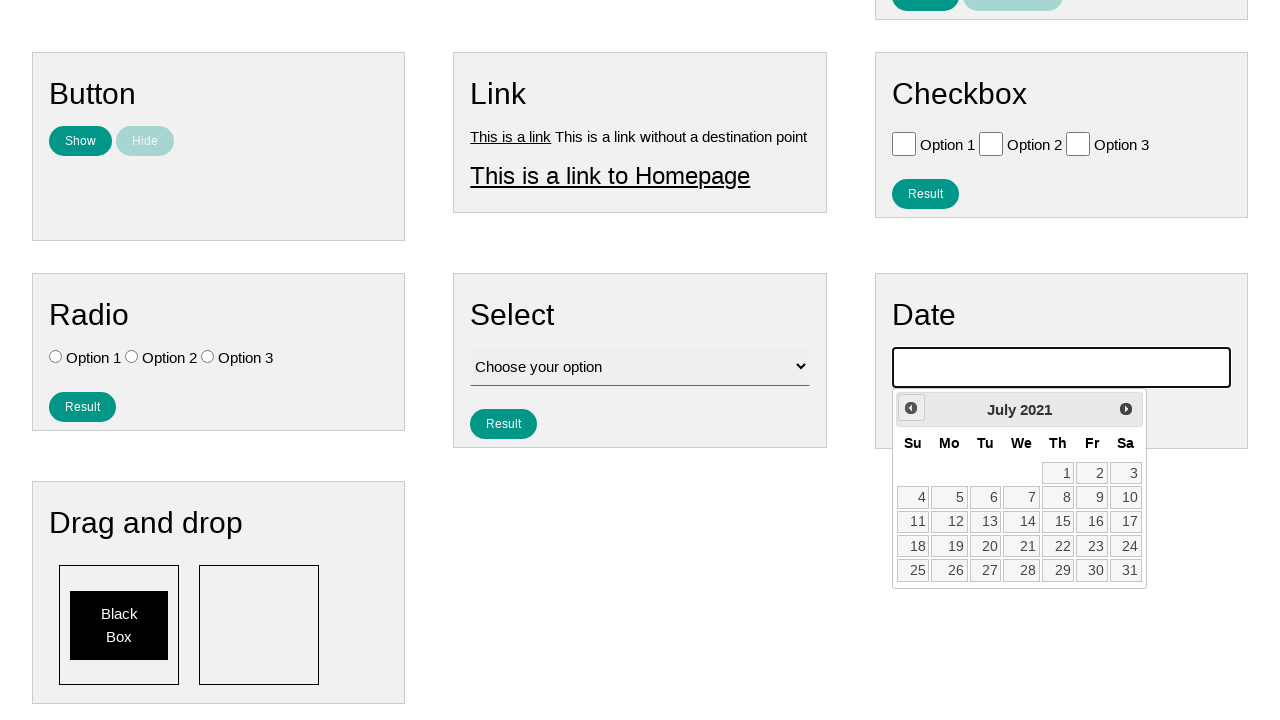

Clicked Prev button to navigate back (month 57 of 78) at (911, 408) on xpath=//span[text()='Prev']
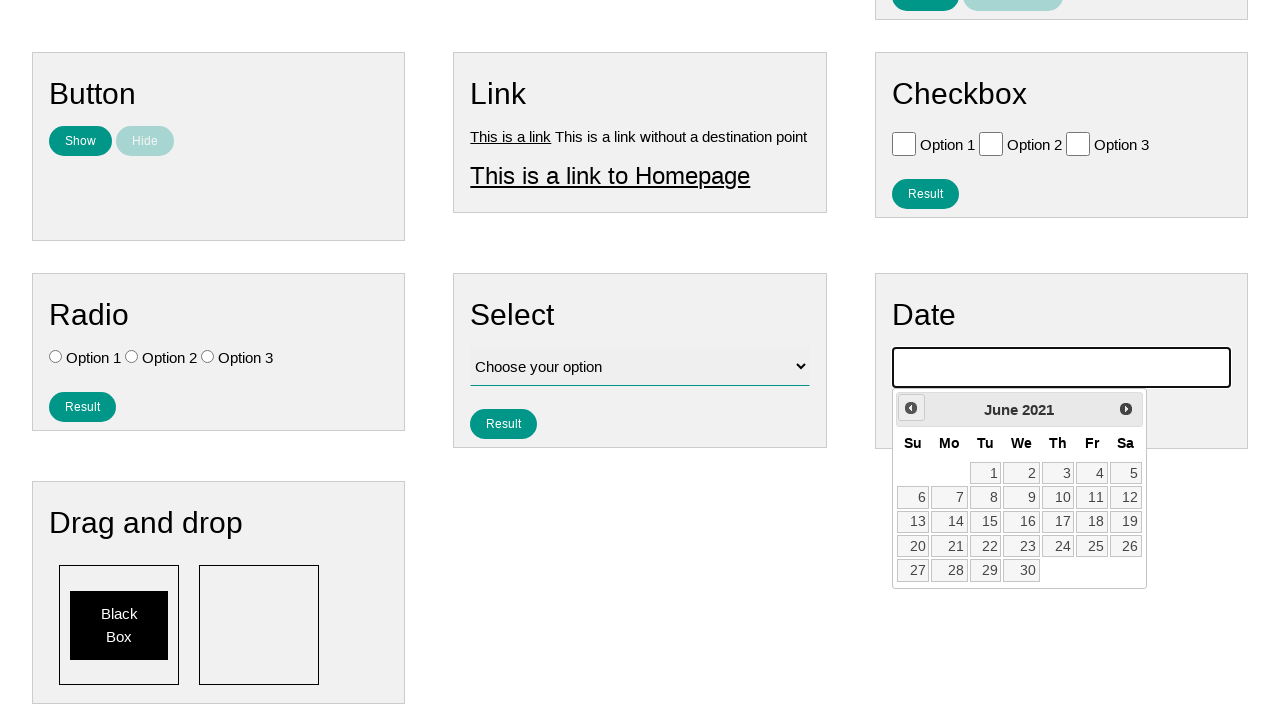

Clicked Prev button to navigate back (month 58 of 78) at (911, 408) on xpath=//span[text()='Prev']
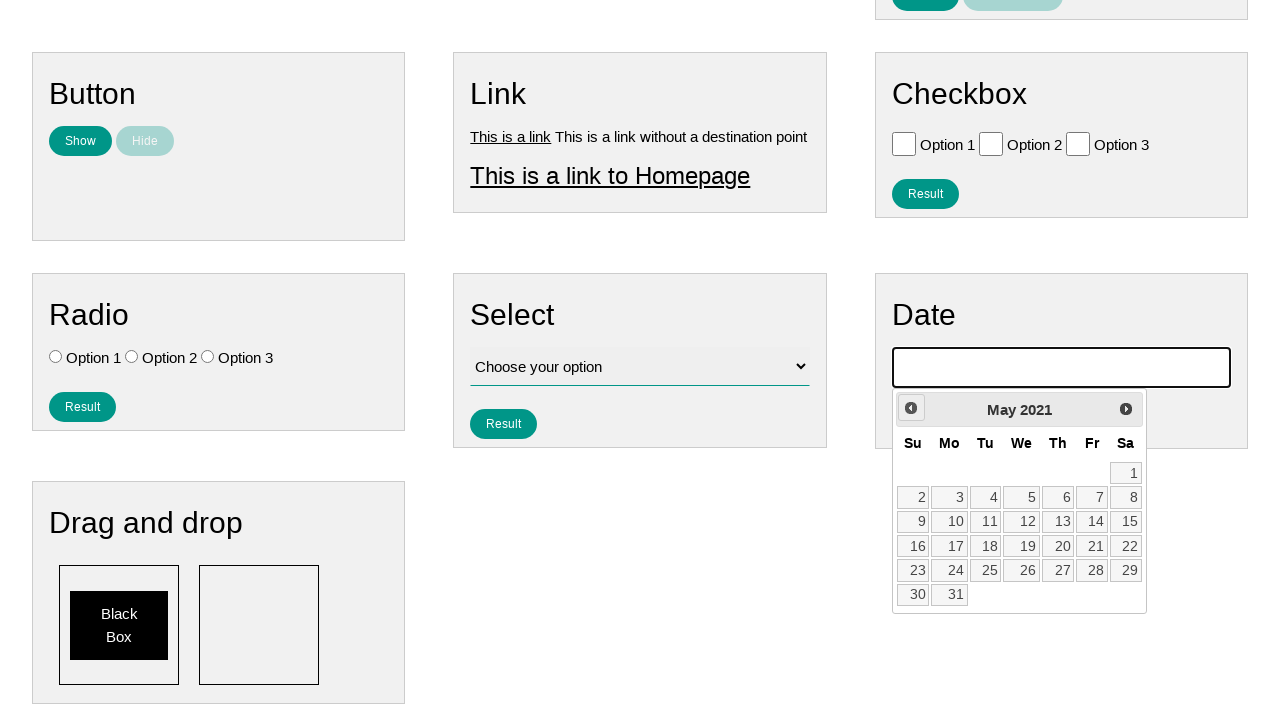

Clicked Prev button to navigate back (month 59 of 78) at (911, 408) on xpath=//span[text()='Prev']
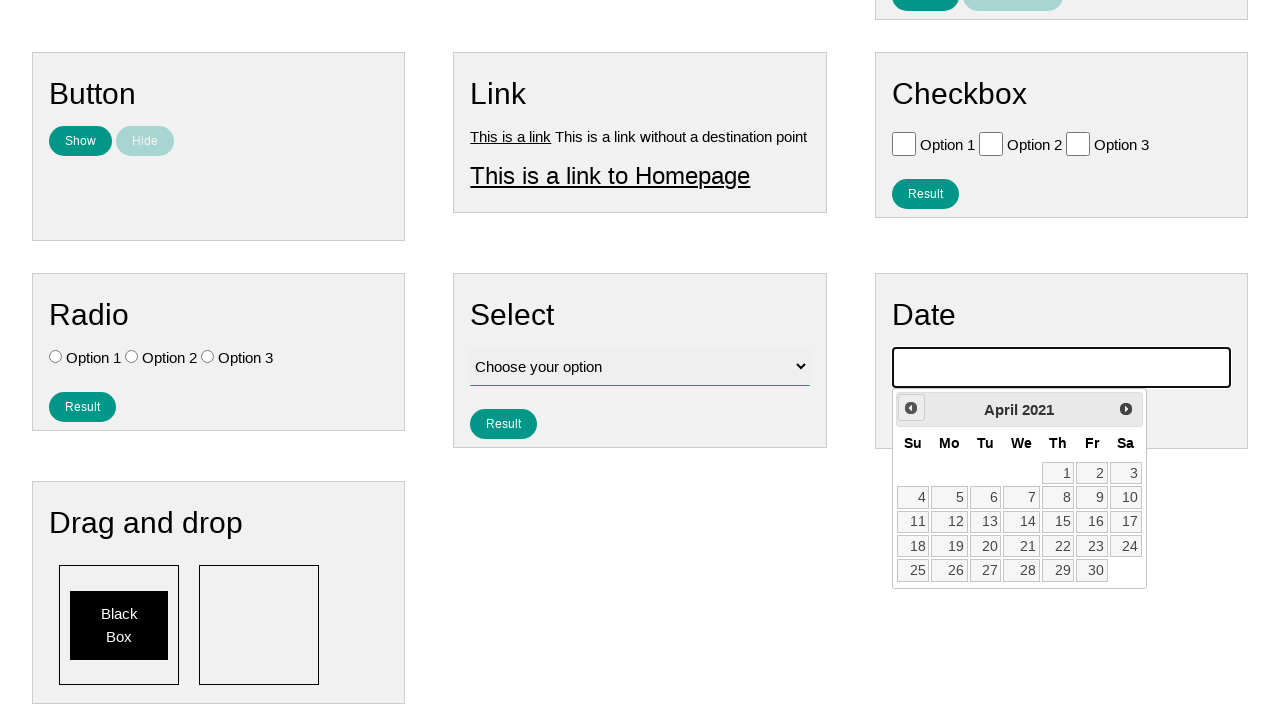

Clicked Prev button to navigate back (month 60 of 78) at (911, 408) on xpath=//span[text()='Prev']
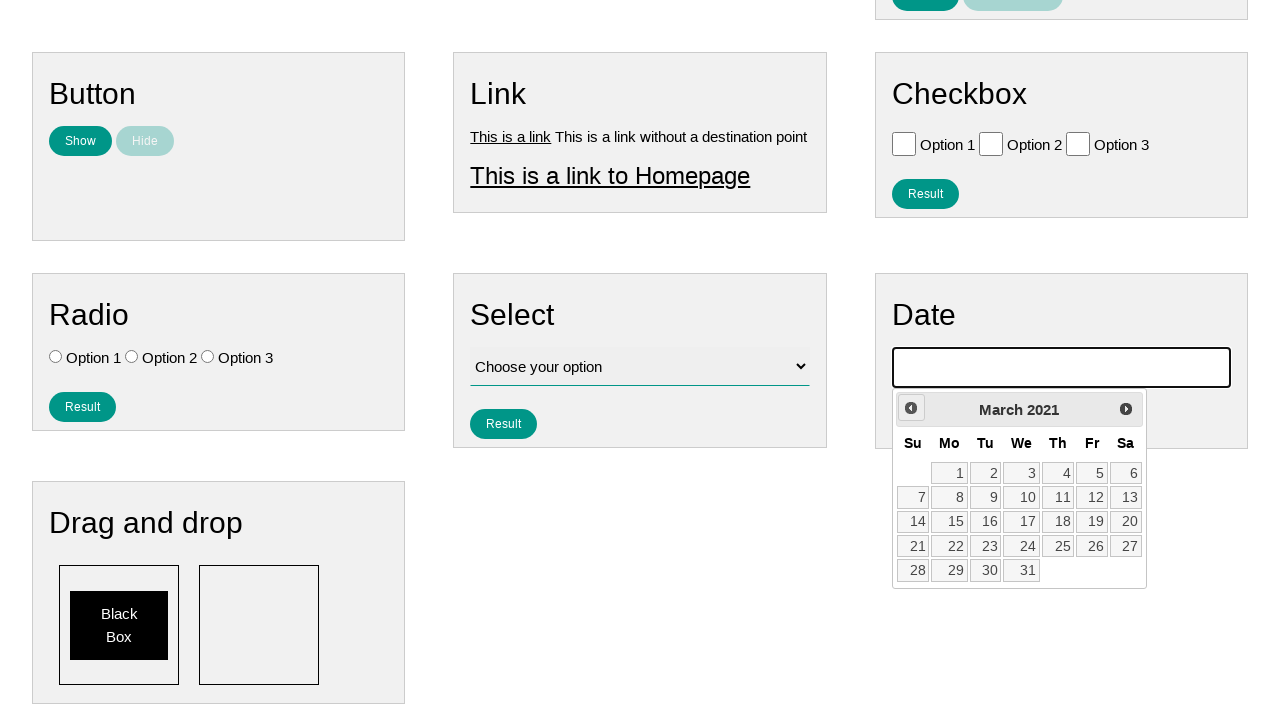

Clicked Prev button to navigate back (month 61 of 78) at (911, 408) on xpath=//span[text()='Prev']
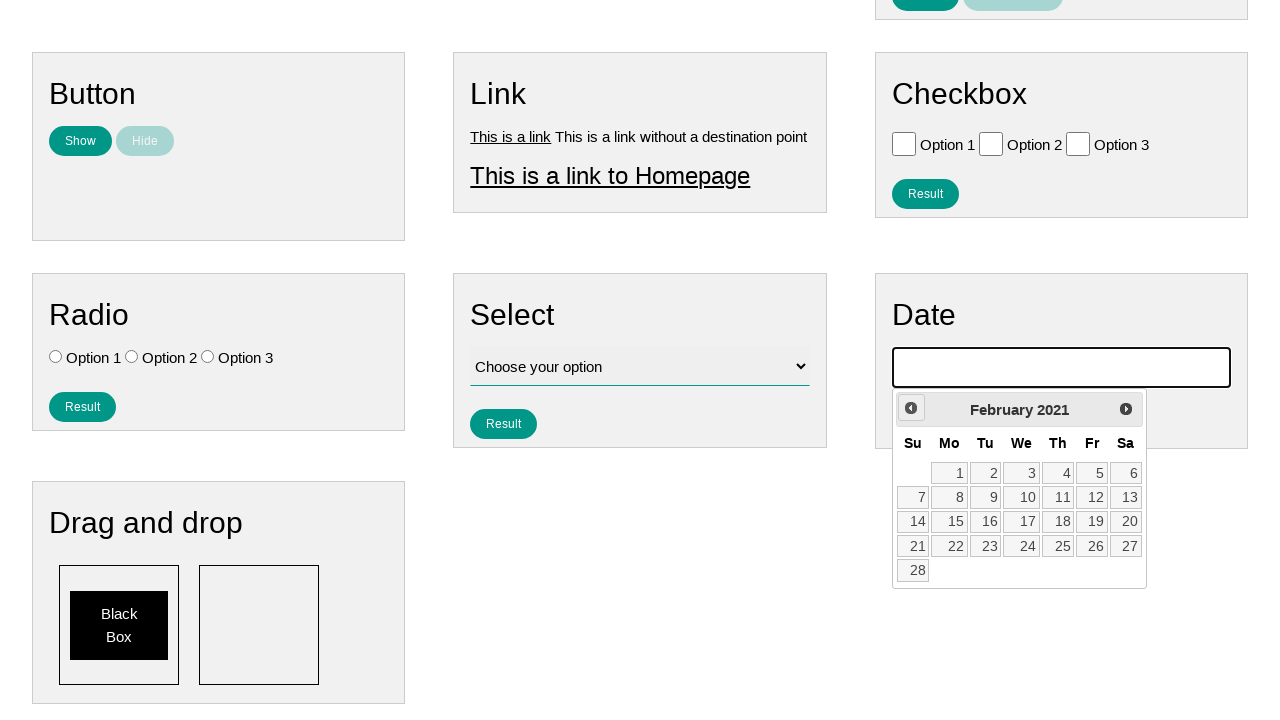

Clicked Prev button to navigate back (month 62 of 78) at (911, 408) on xpath=//span[text()='Prev']
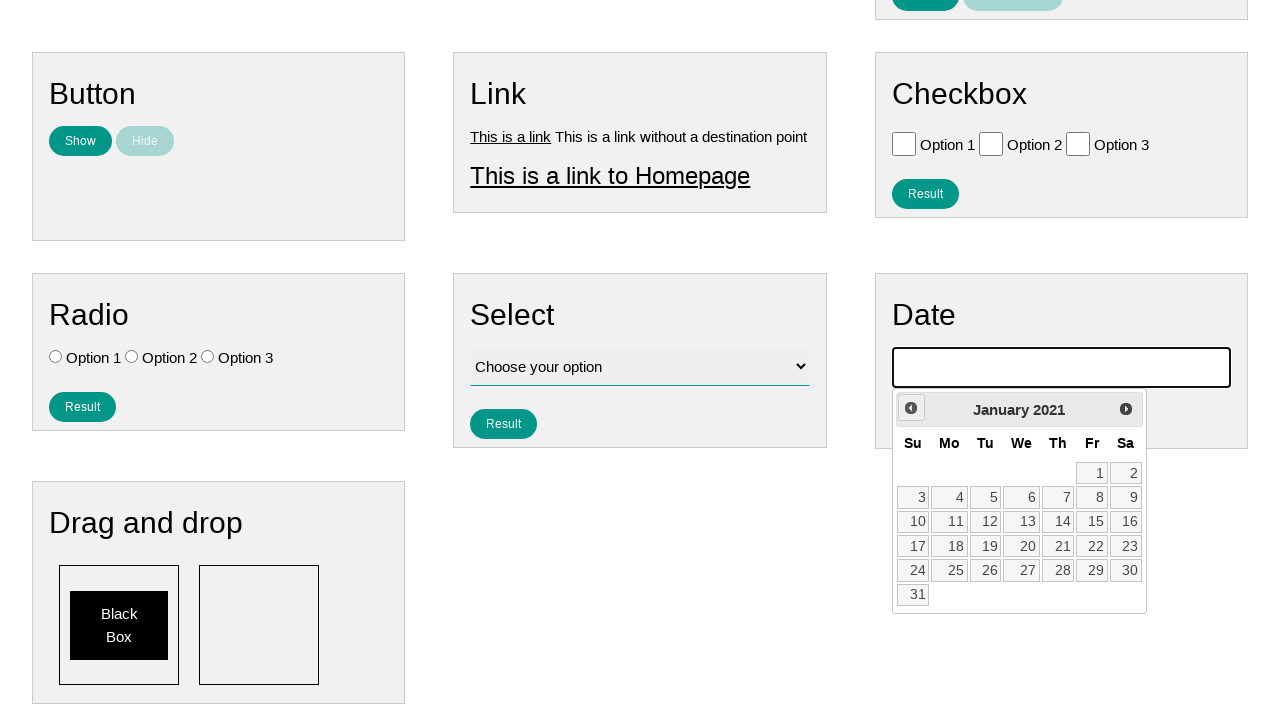

Clicked Prev button to navigate back (month 63 of 78) at (911, 408) on xpath=//span[text()='Prev']
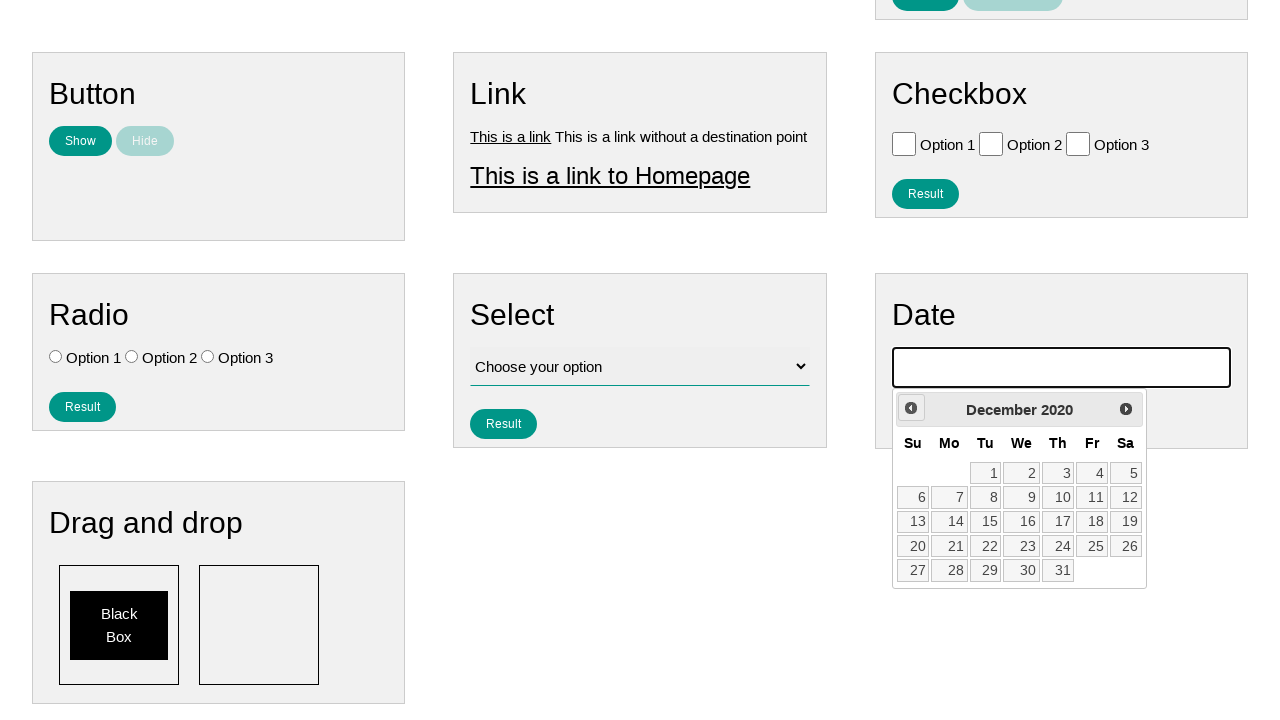

Clicked Prev button to navigate back (month 64 of 78) at (911, 408) on xpath=//span[text()='Prev']
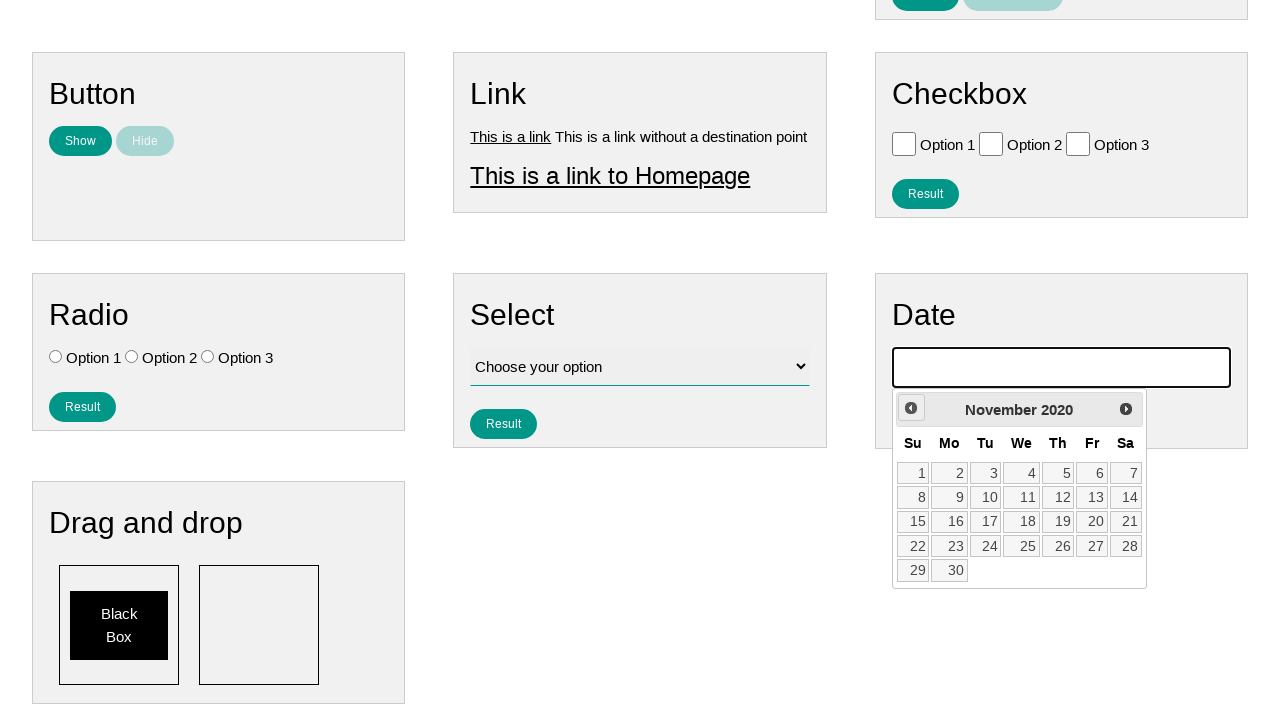

Clicked Prev button to navigate back (month 65 of 78) at (911, 408) on xpath=//span[text()='Prev']
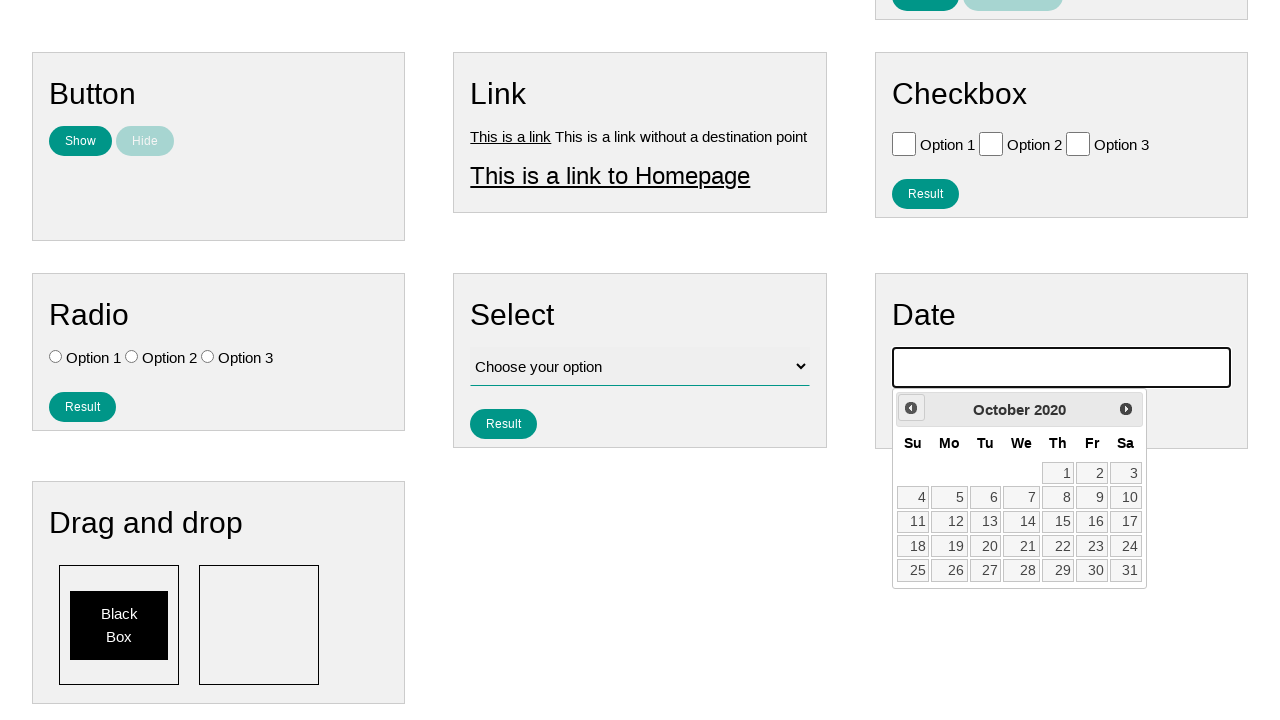

Clicked Prev button to navigate back (month 66 of 78) at (911, 408) on xpath=//span[text()='Prev']
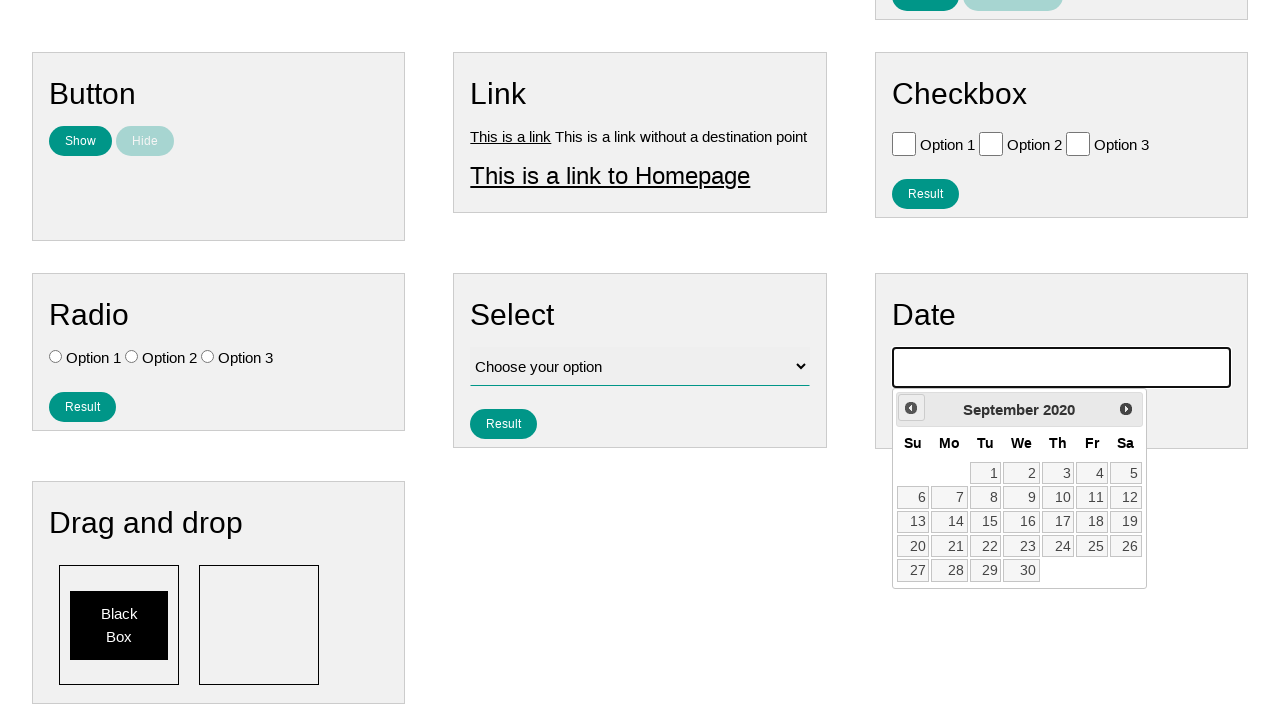

Clicked Prev button to navigate back (month 67 of 78) at (911, 408) on xpath=//span[text()='Prev']
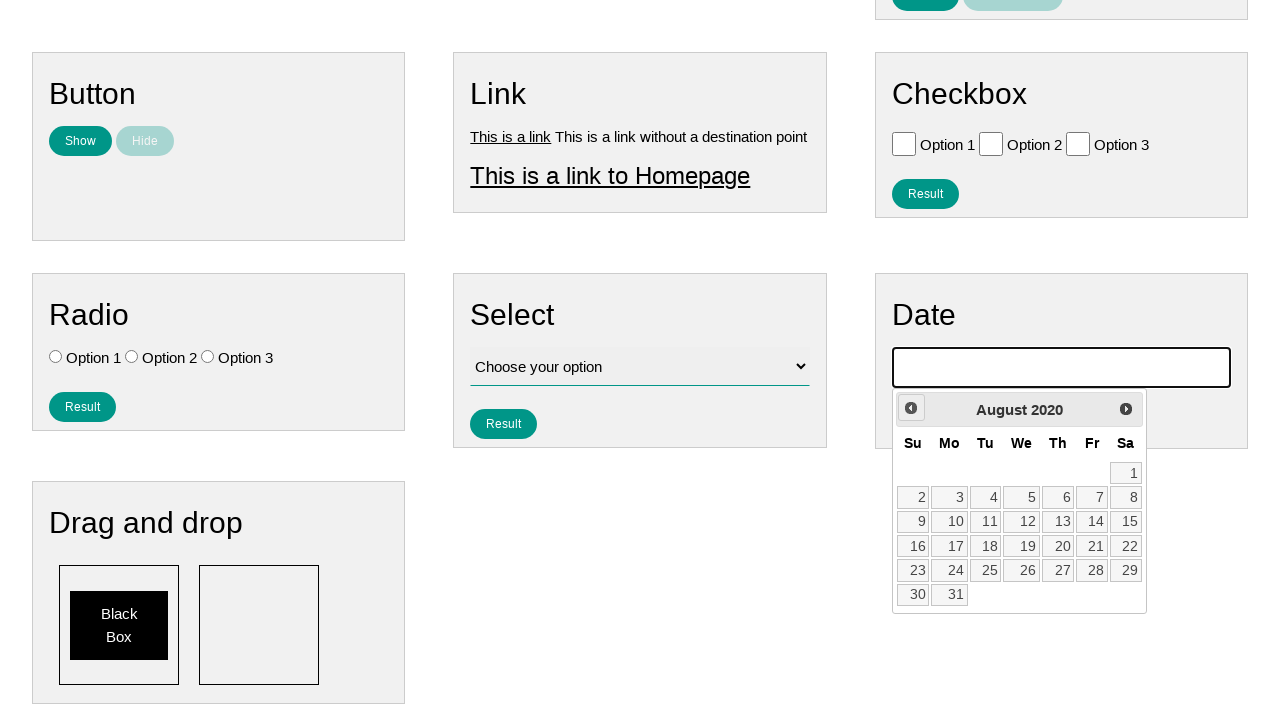

Clicked Prev button to navigate back (month 68 of 78) at (911, 408) on xpath=//span[text()='Prev']
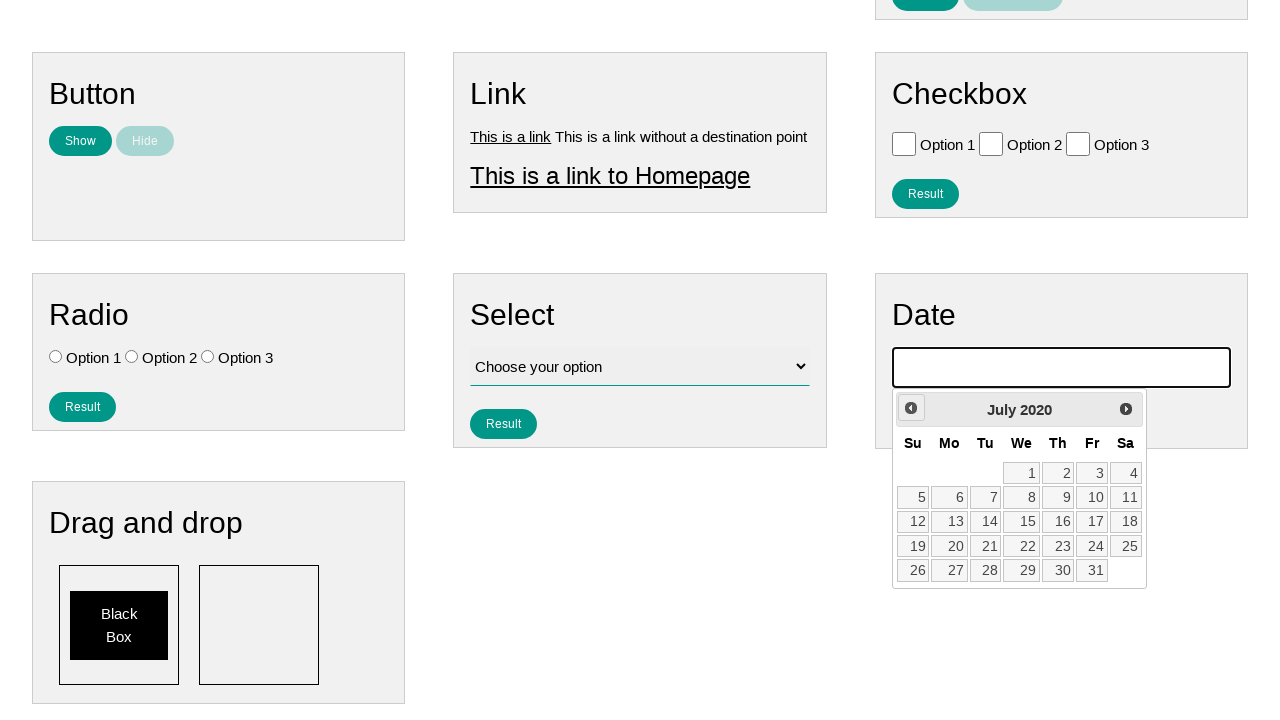

Clicked Prev button to navigate back (month 69 of 78) at (911, 408) on xpath=//span[text()='Prev']
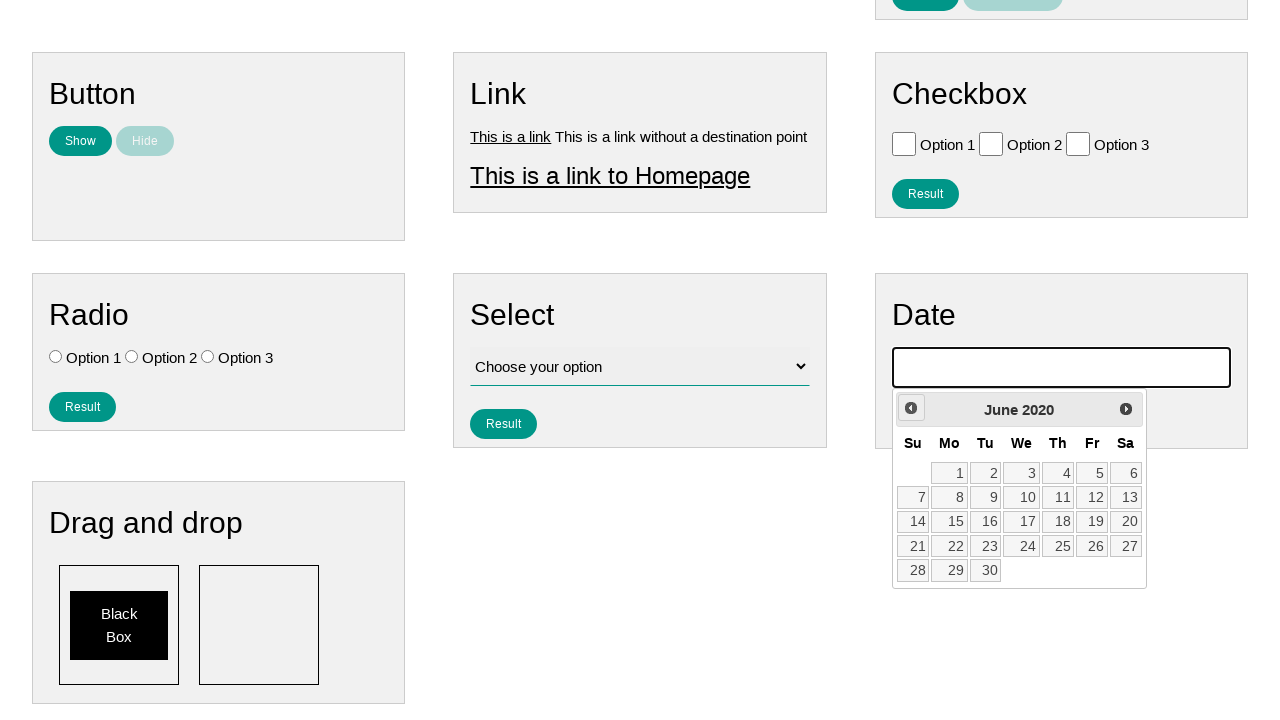

Clicked Prev button to navigate back (month 70 of 78) at (911, 408) on xpath=//span[text()='Prev']
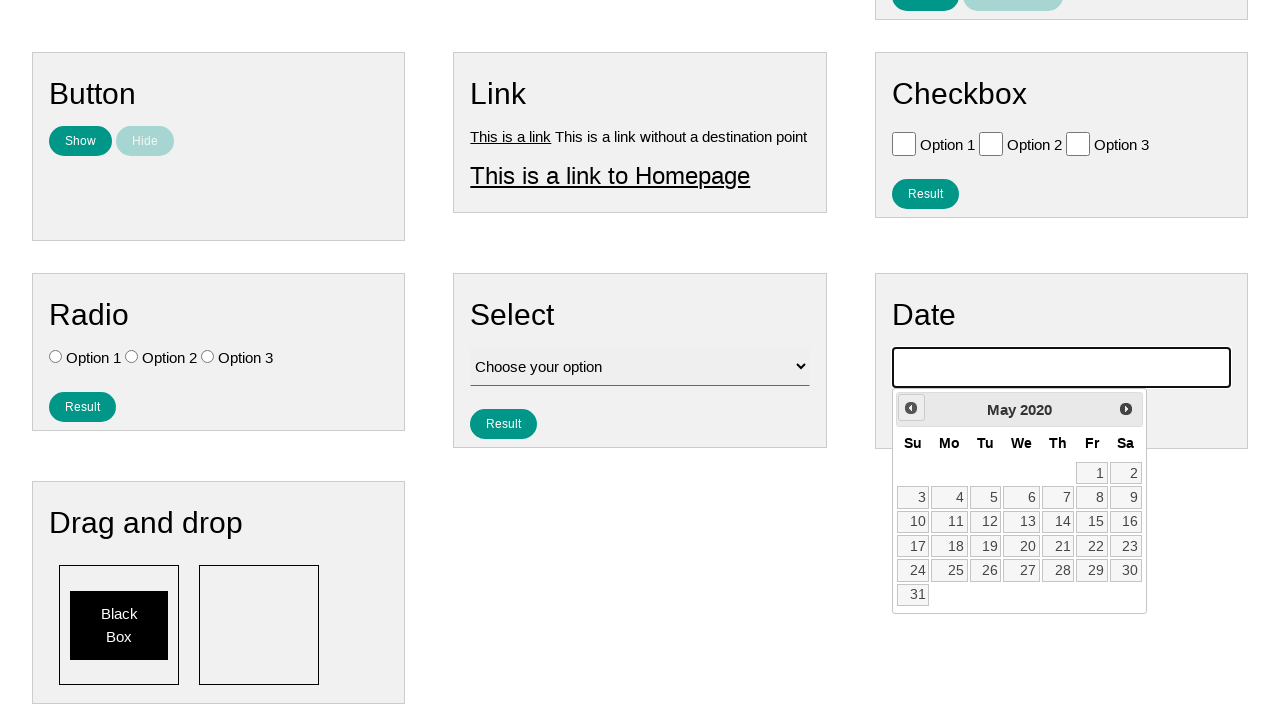

Clicked Prev button to navigate back (month 71 of 78) at (911, 408) on xpath=//span[text()='Prev']
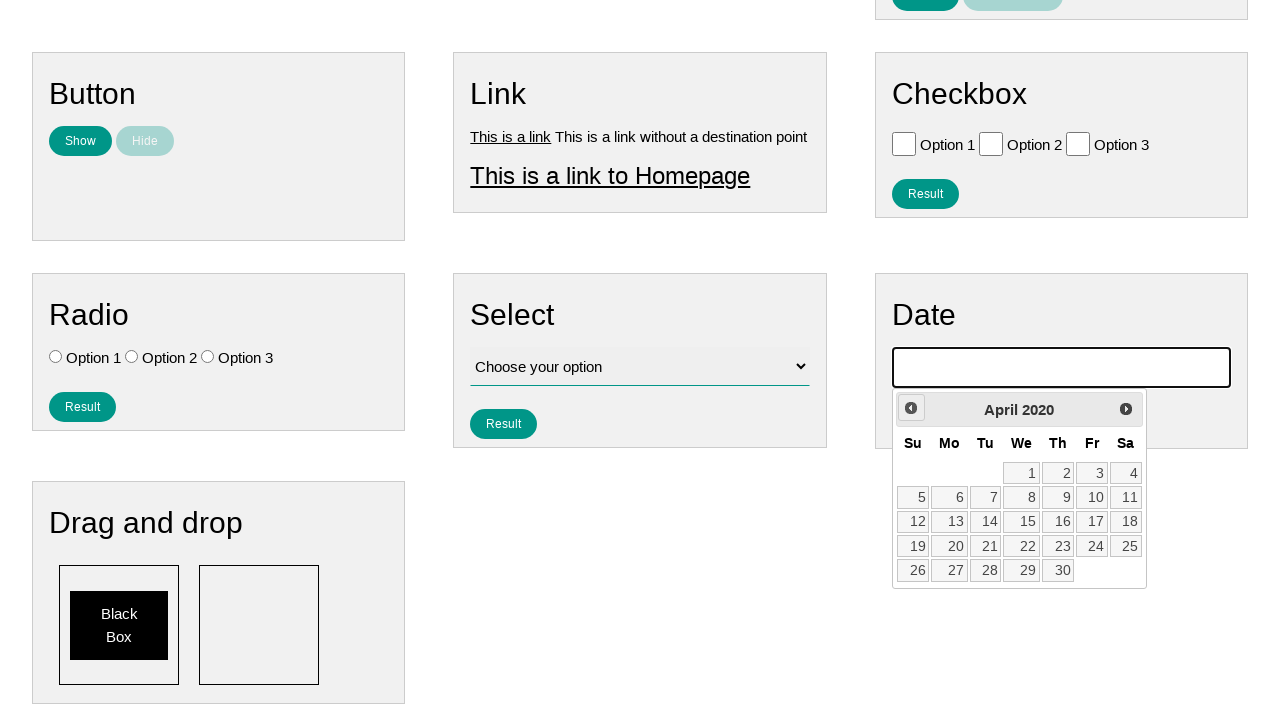

Clicked Prev button to navigate back (month 72 of 78) at (911, 408) on xpath=//span[text()='Prev']
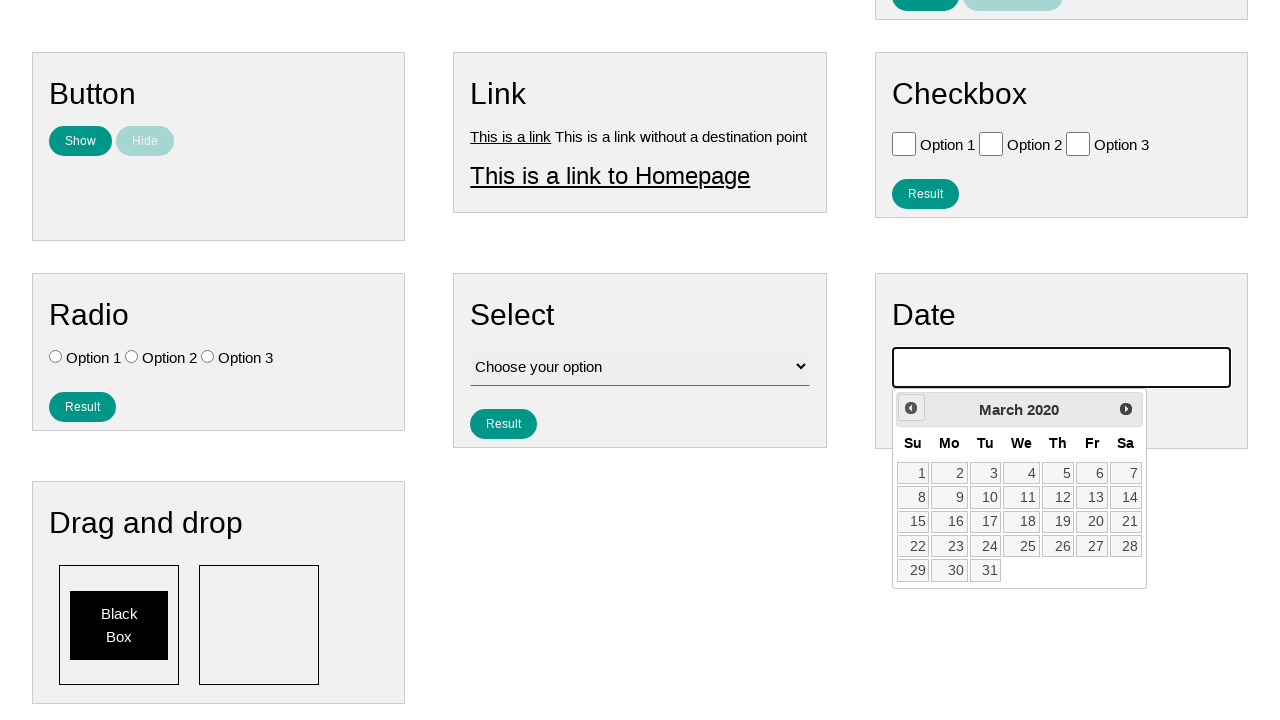

Clicked Prev button to navigate back (month 73 of 78) at (911, 408) on xpath=//span[text()='Prev']
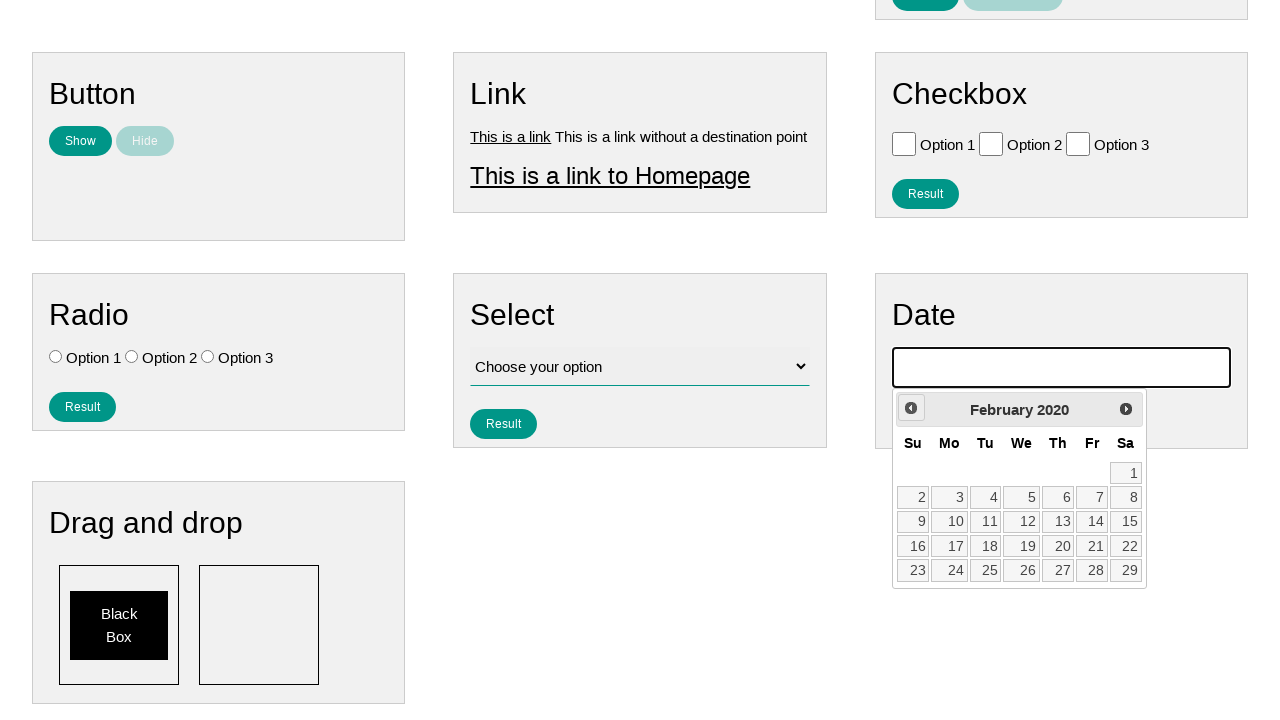

Clicked Prev button to navigate back (month 74 of 78) at (911, 408) on xpath=//span[text()='Prev']
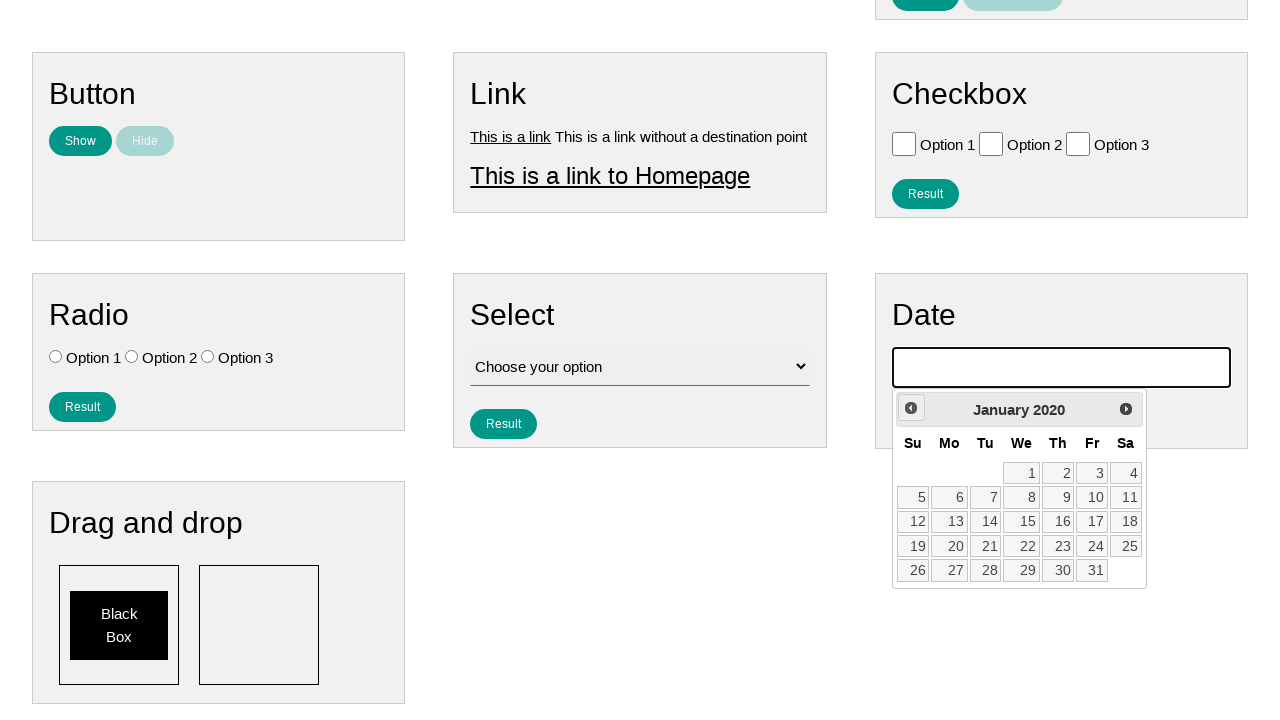

Clicked Prev button to navigate back (month 75 of 78) at (911, 408) on xpath=//span[text()='Prev']
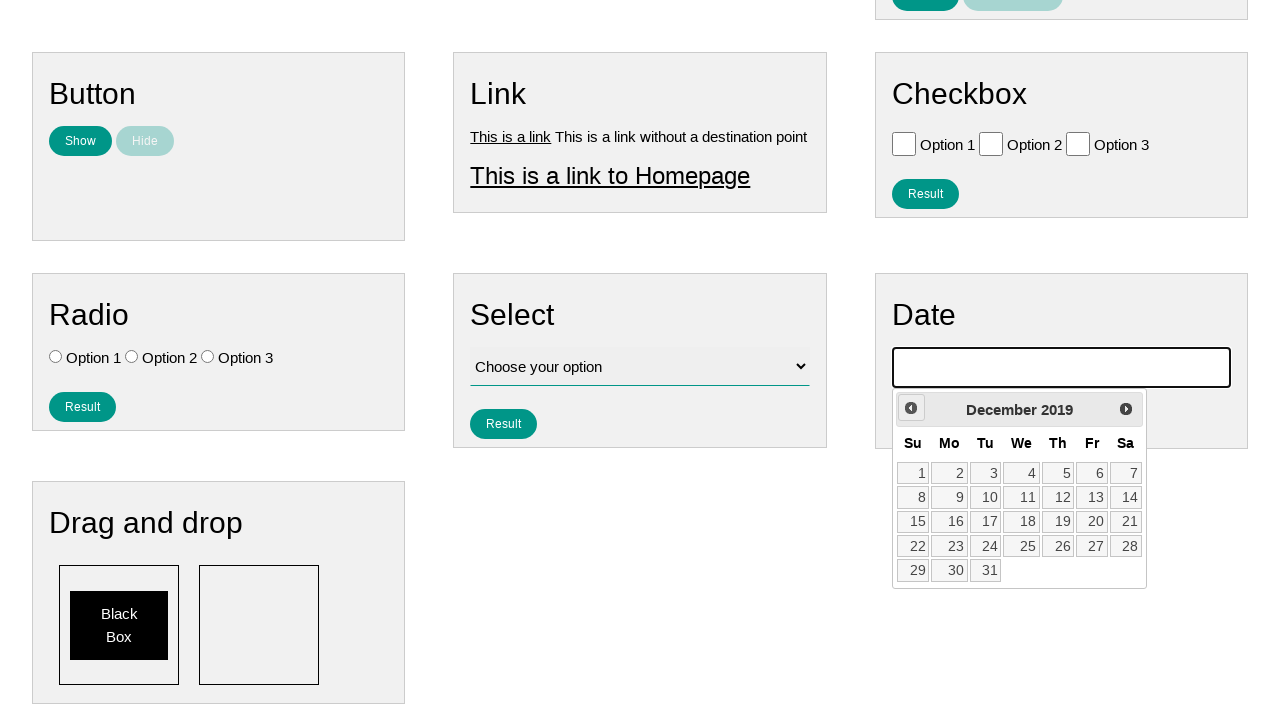

Clicked Prev button to navigate back (month 76 of 78) at (911, 408) on xpath=//span[text()='Prev']
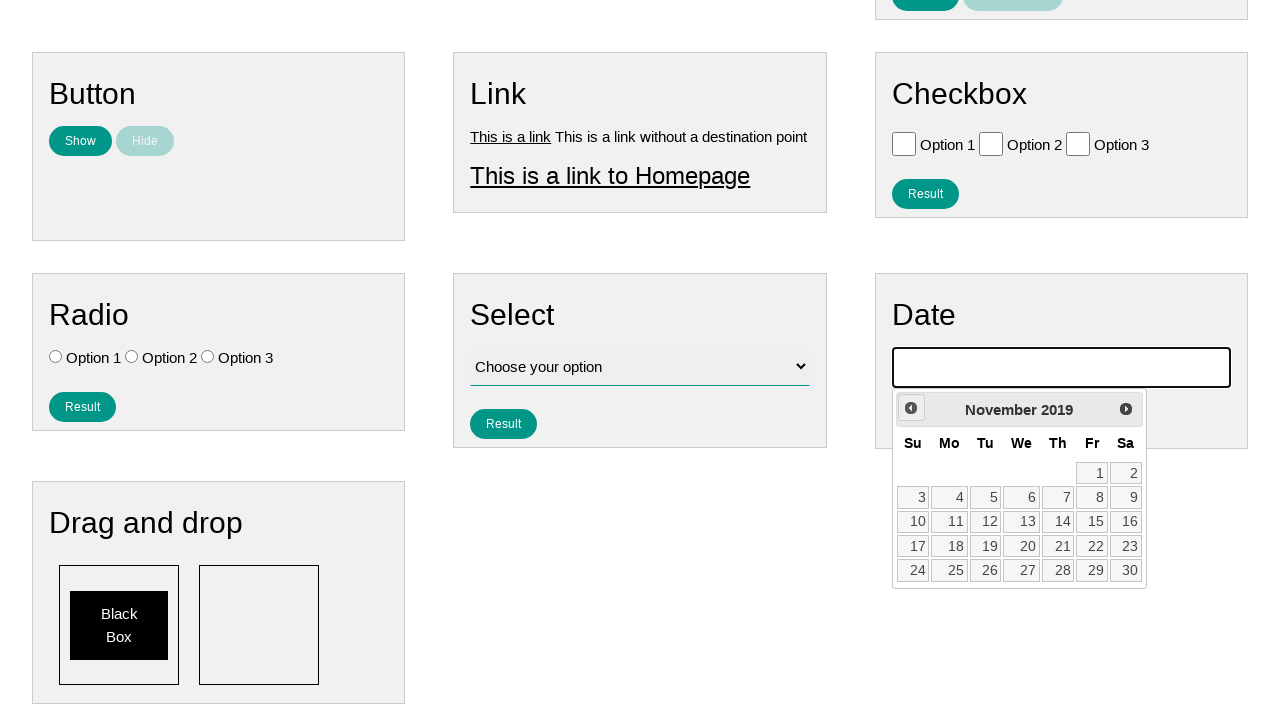

Clicked Prev button to navigate back (month 77 of 78) at (911, 408) on xpath=//span[text()='Prev']
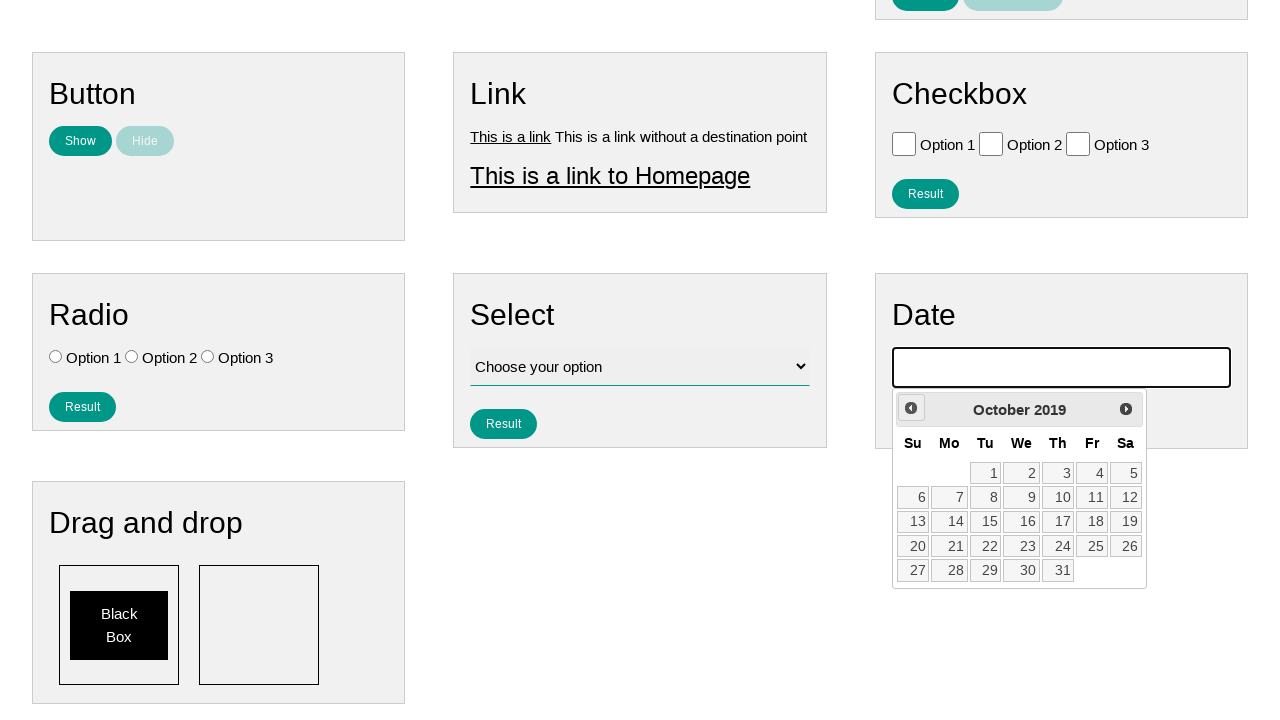

Clicked Prev button to navigate back (month 78 of 78) at (911, 408) on xpath=//span[text()='Prev']
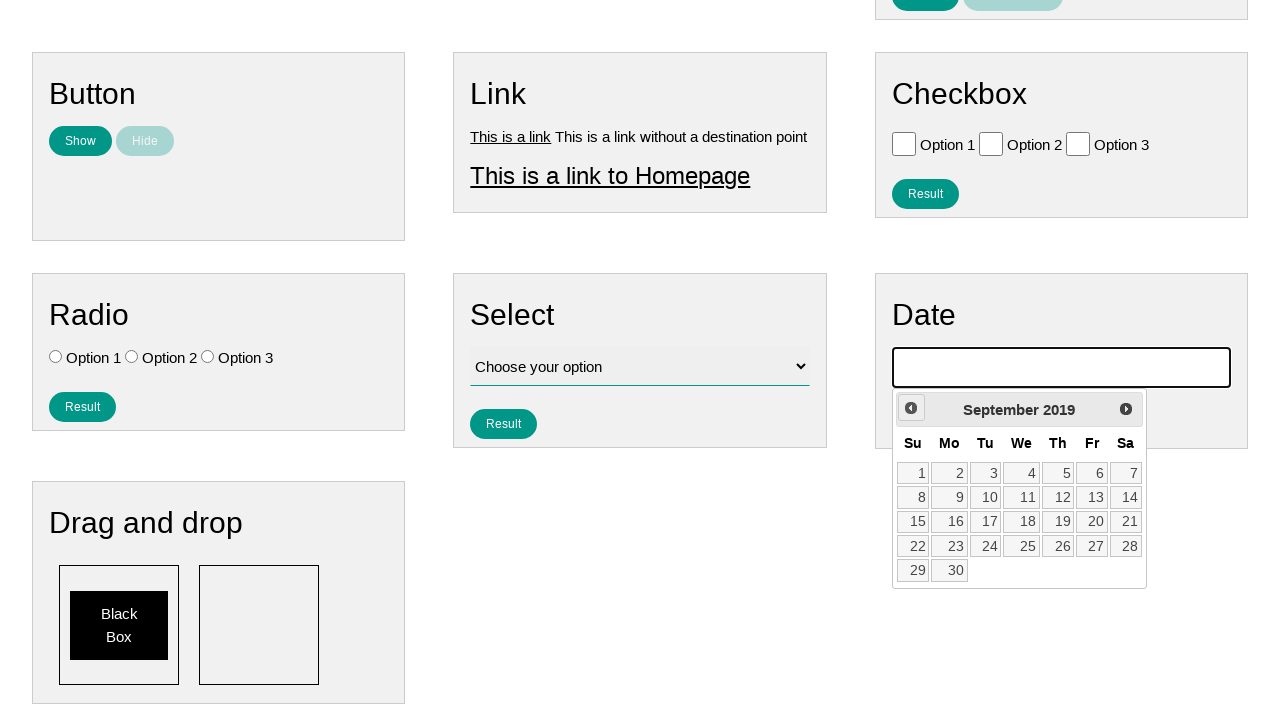

Selected the 15th day from the date picker at (949, 522) on xpath=//*[@id='ui-datepicker-div']/table/tbody/tr[3]/td[2]/a
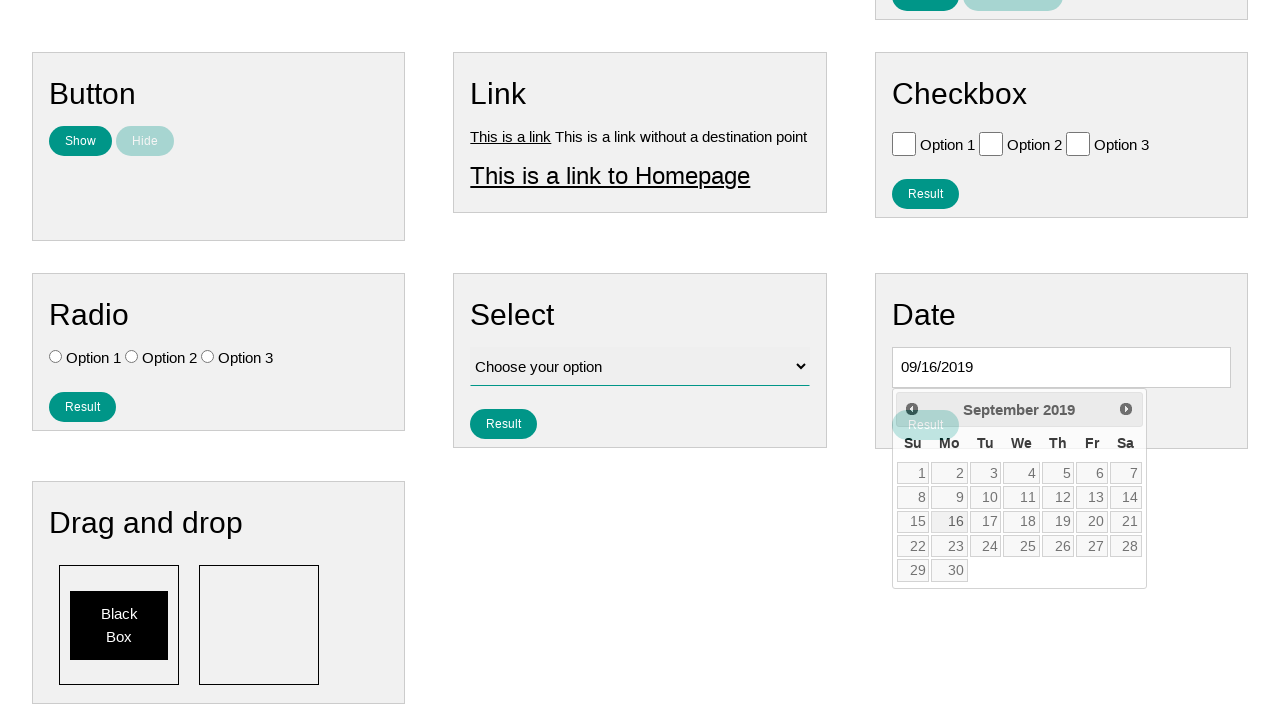

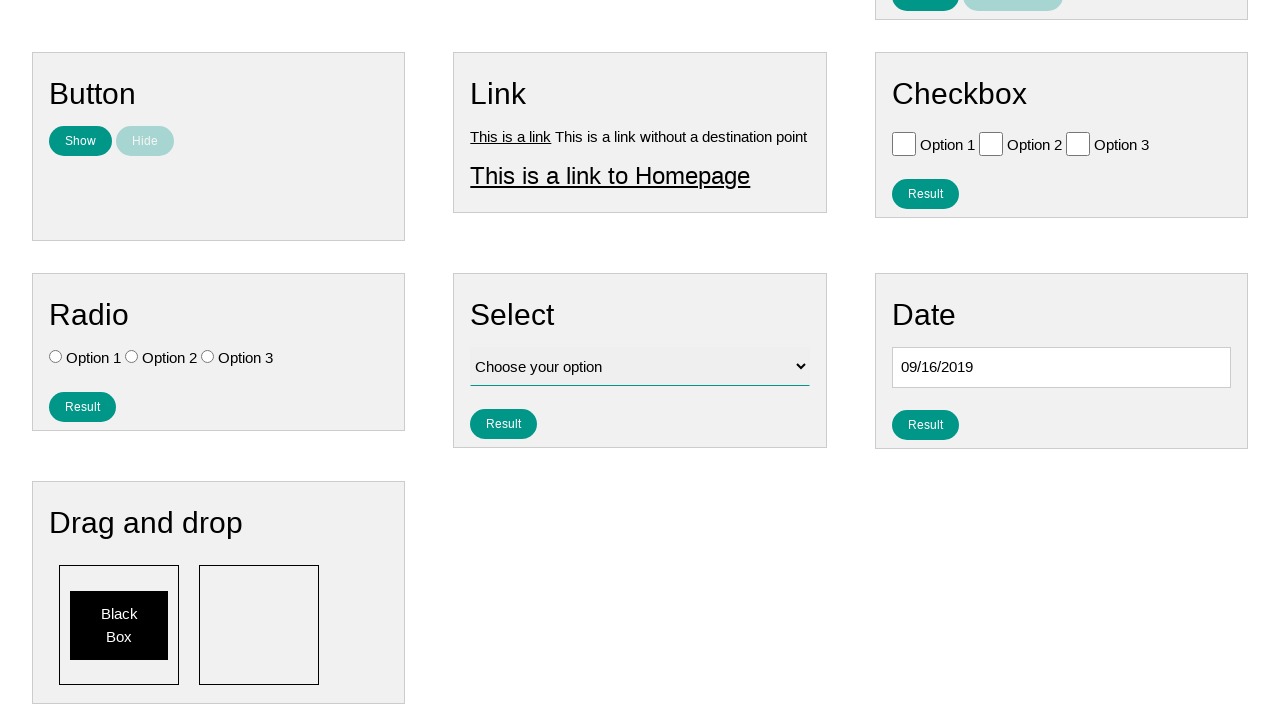